Tests filling a large form by entering text into all input fields and clicking the submit button

Starting URL: http://suninjuly.github.io/huge_form.html

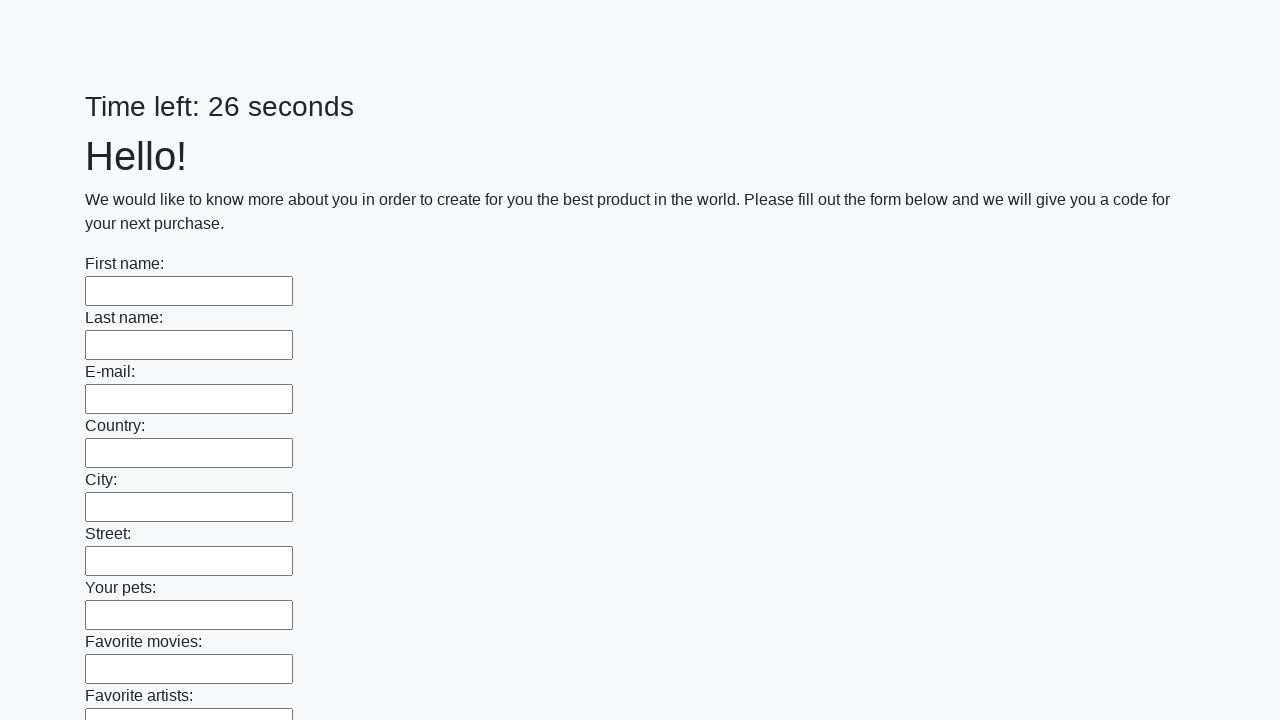

Navigated to huge form test page
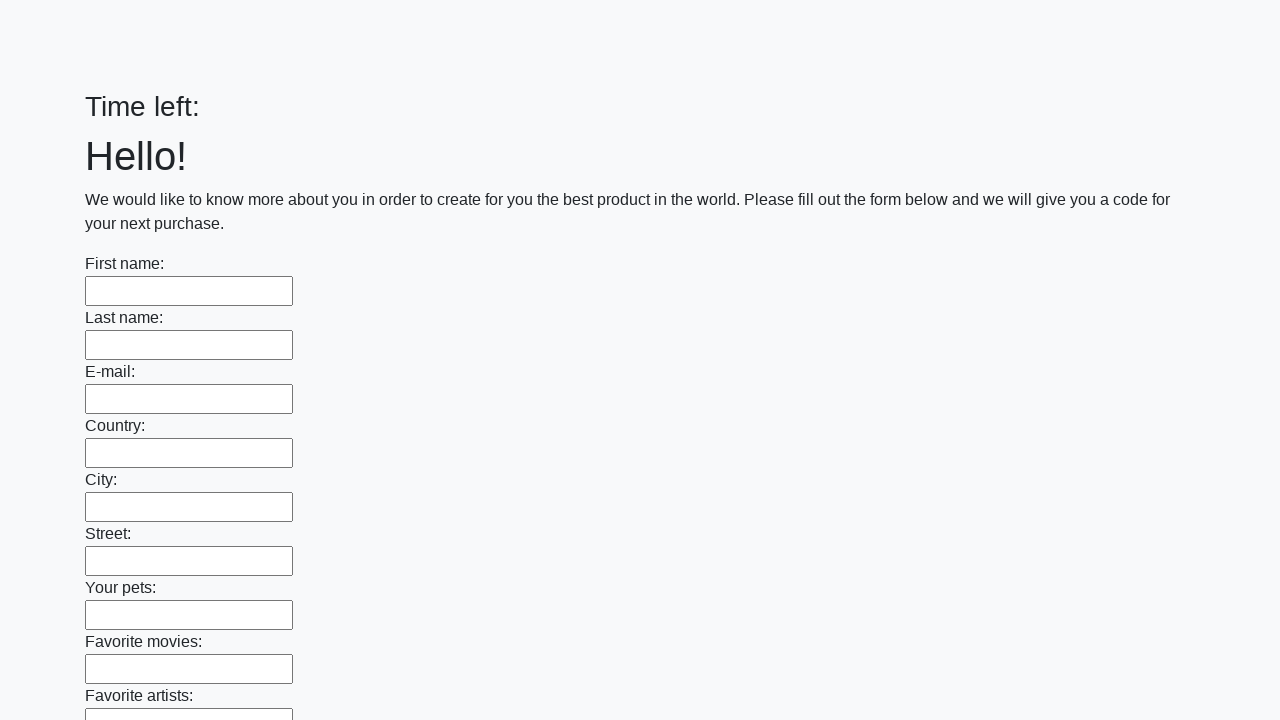

Filled input field with 'Test Answer' on input >> nth=0
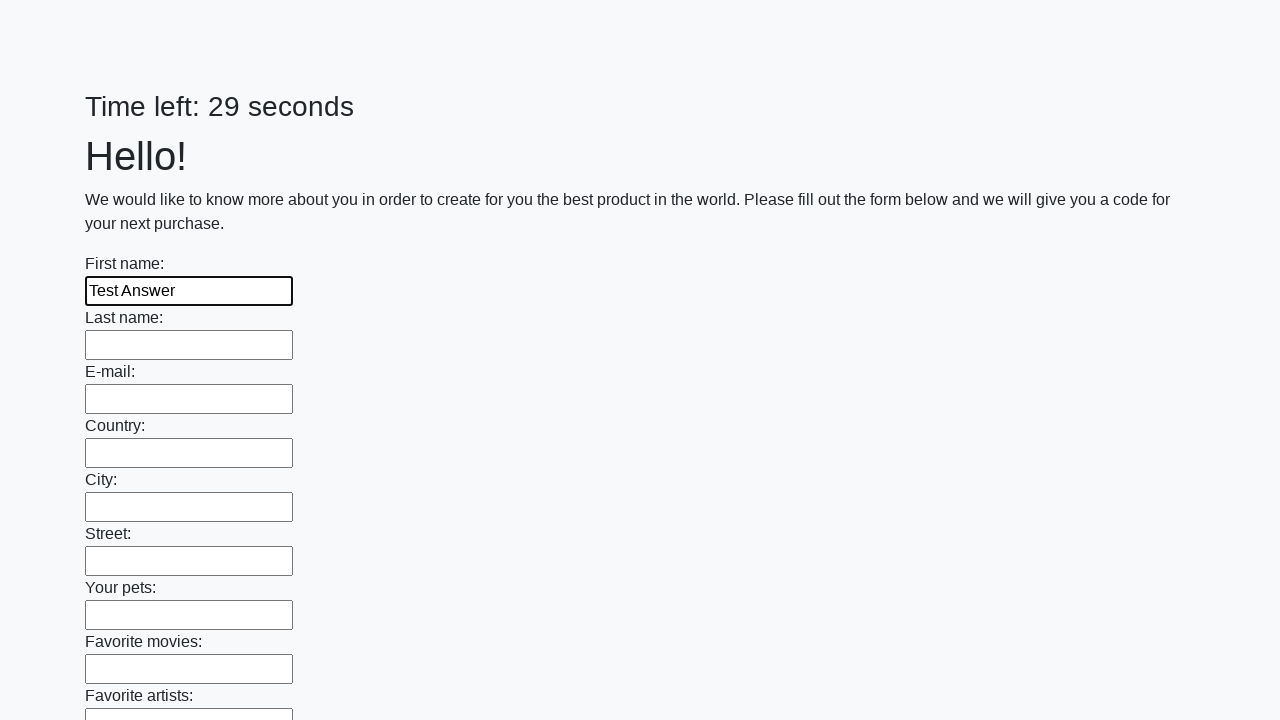

Filled input field with 'Test Answer' on input >> nth=1
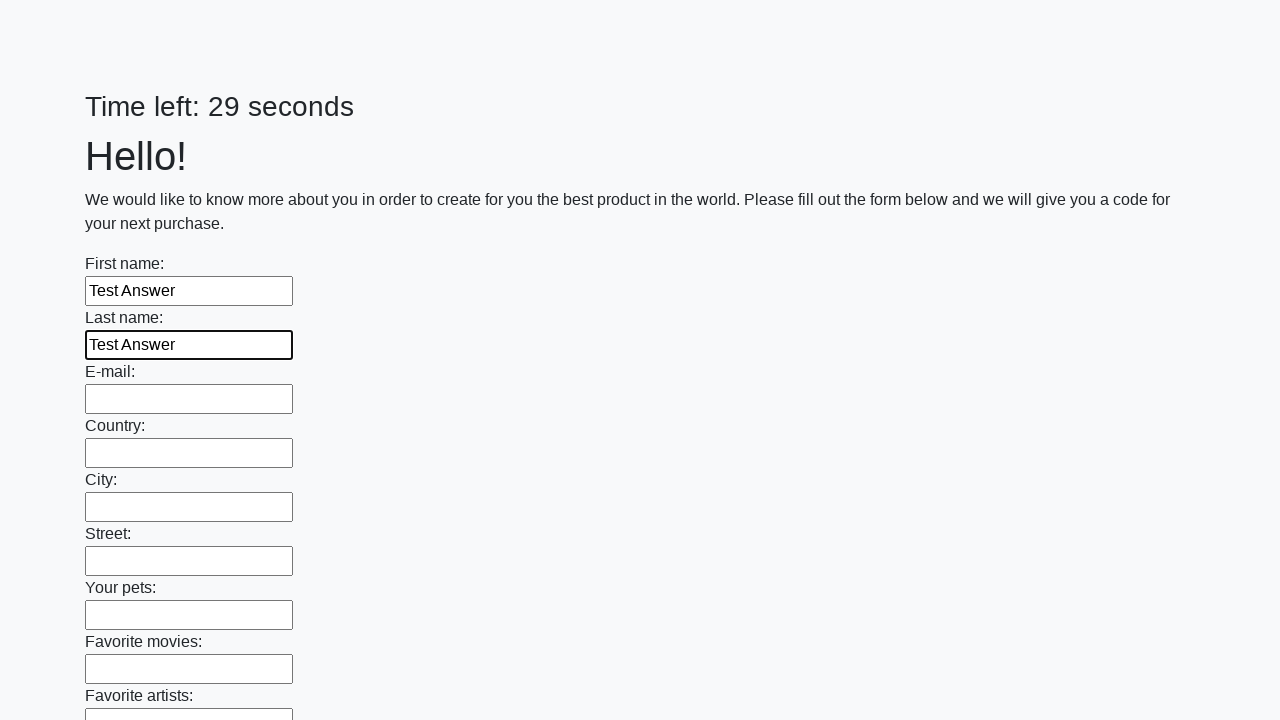

Filled input field with 'Test Answer' on input >> nth=2
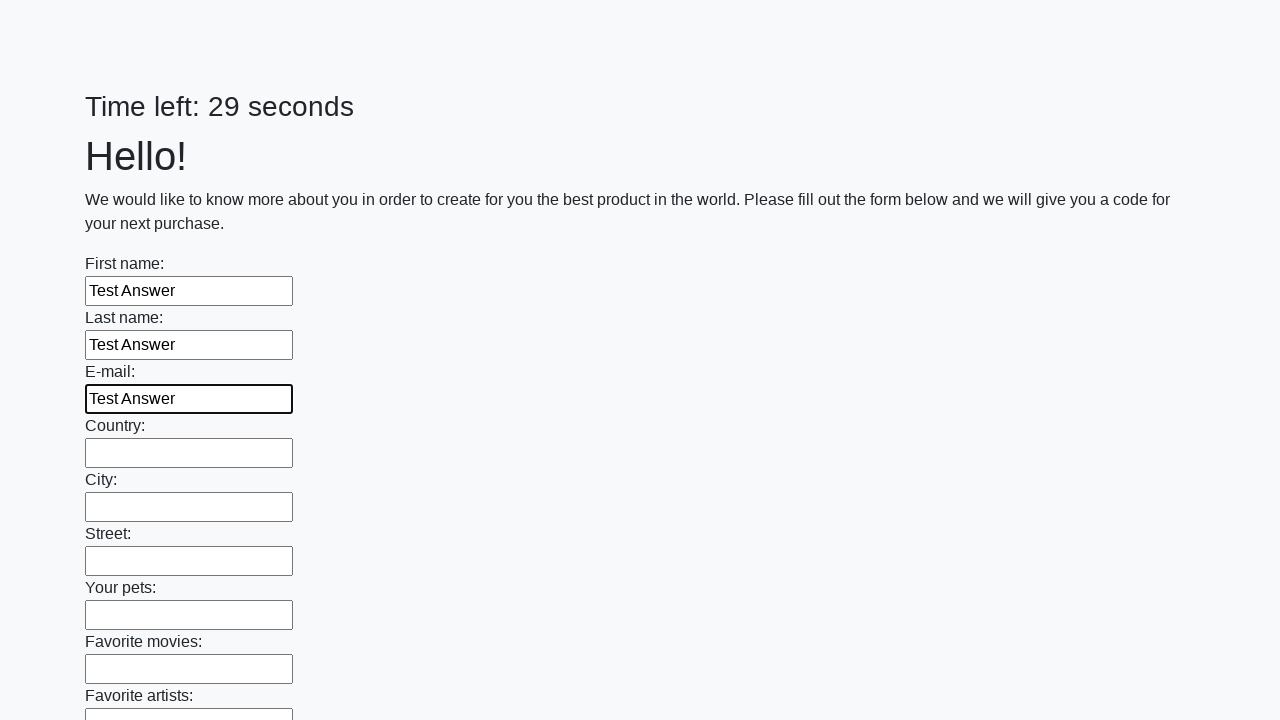

Filled input field with 'Test Answer' on input >> nth=3
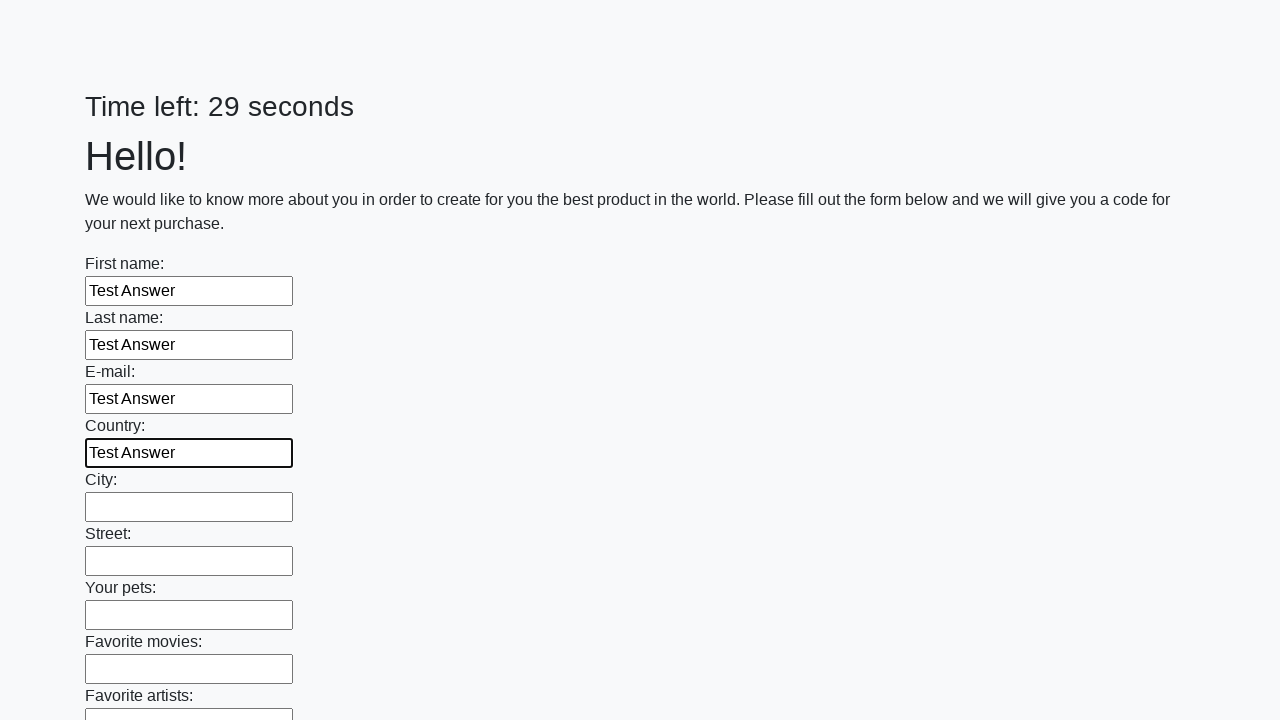

Filled input field with 'Test Answer' on input >> nth=4
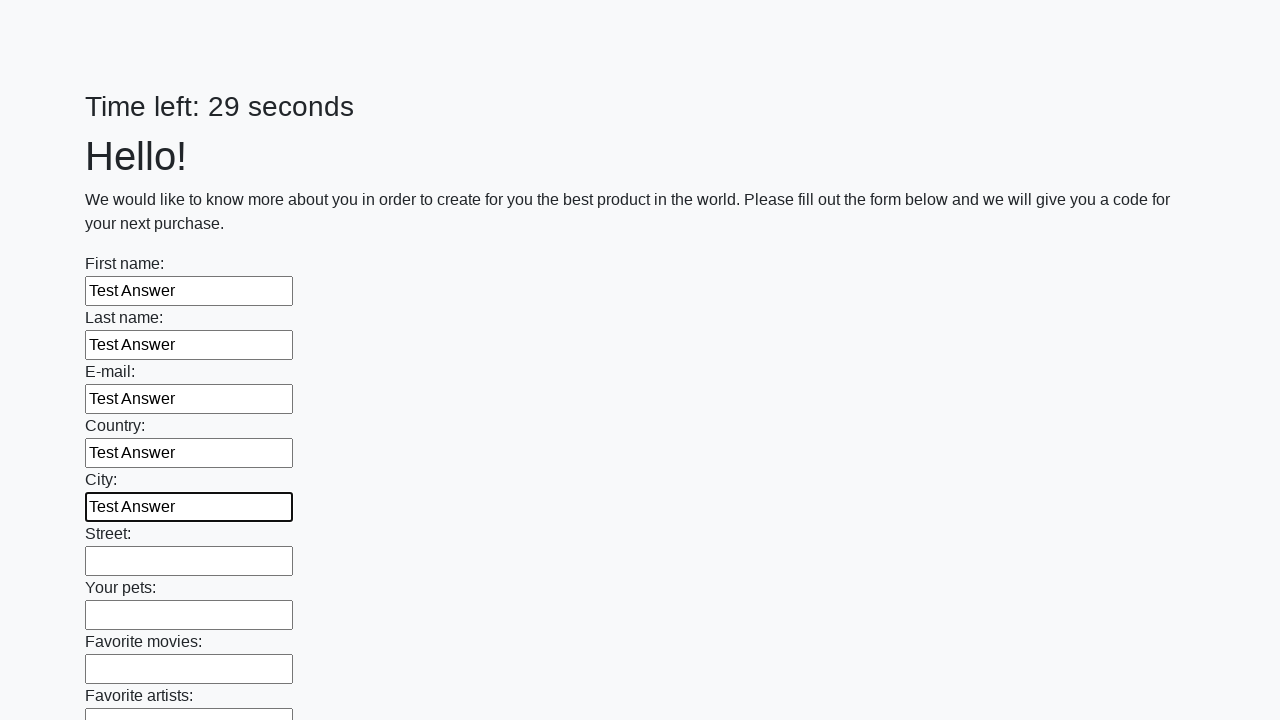

Filled input field with 'Test Answer' on input >> nth=5
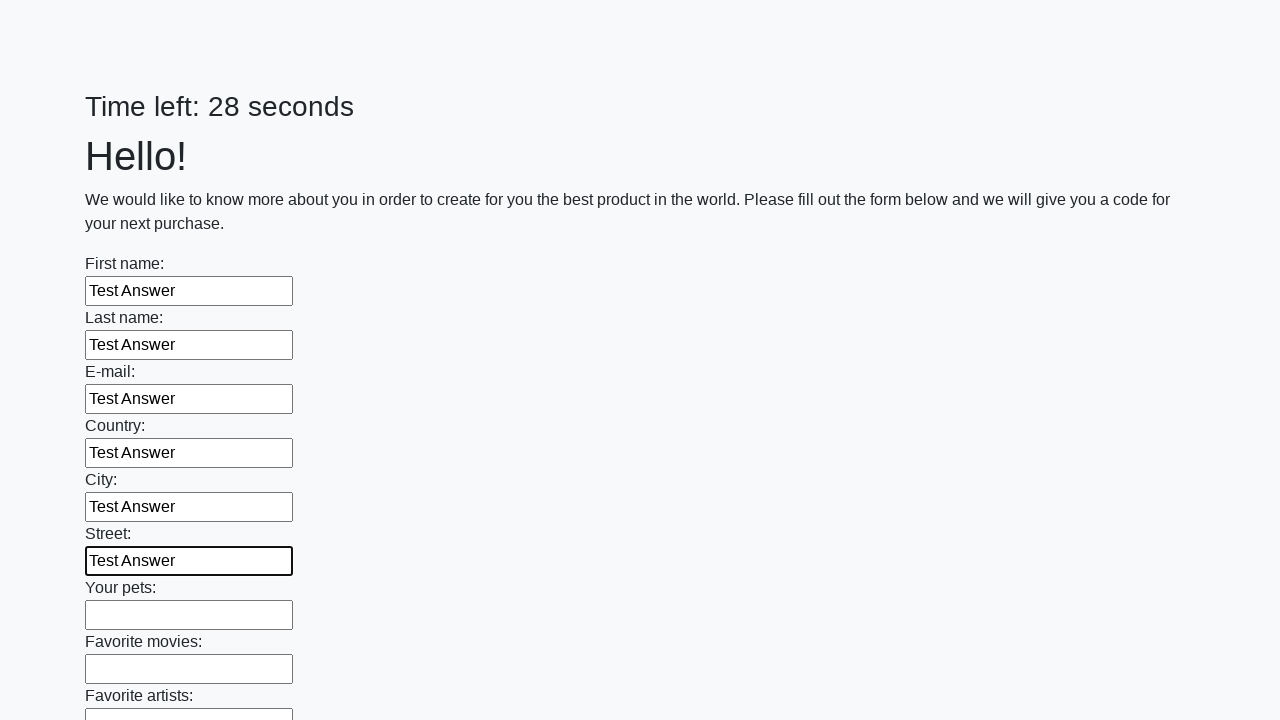

Filled input field with 'Test Answer' on input >> nth=6
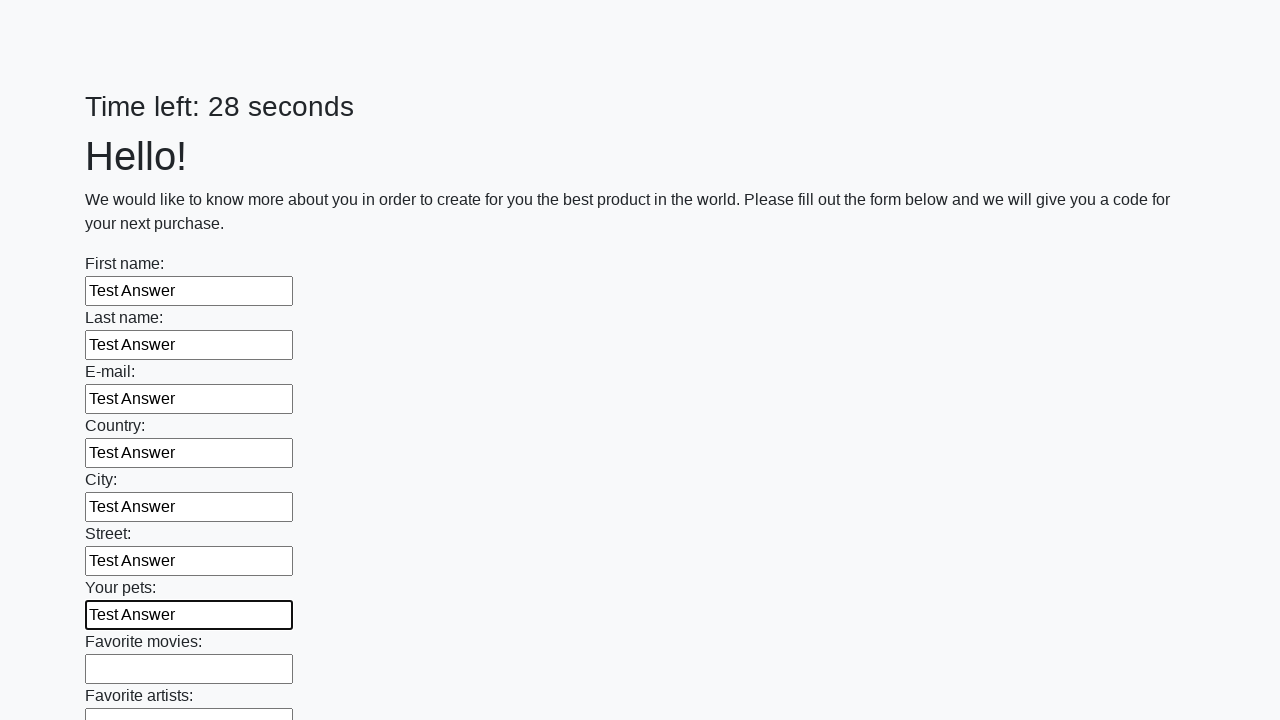

Filled input field with 'Test Answer' on input >> nth=7
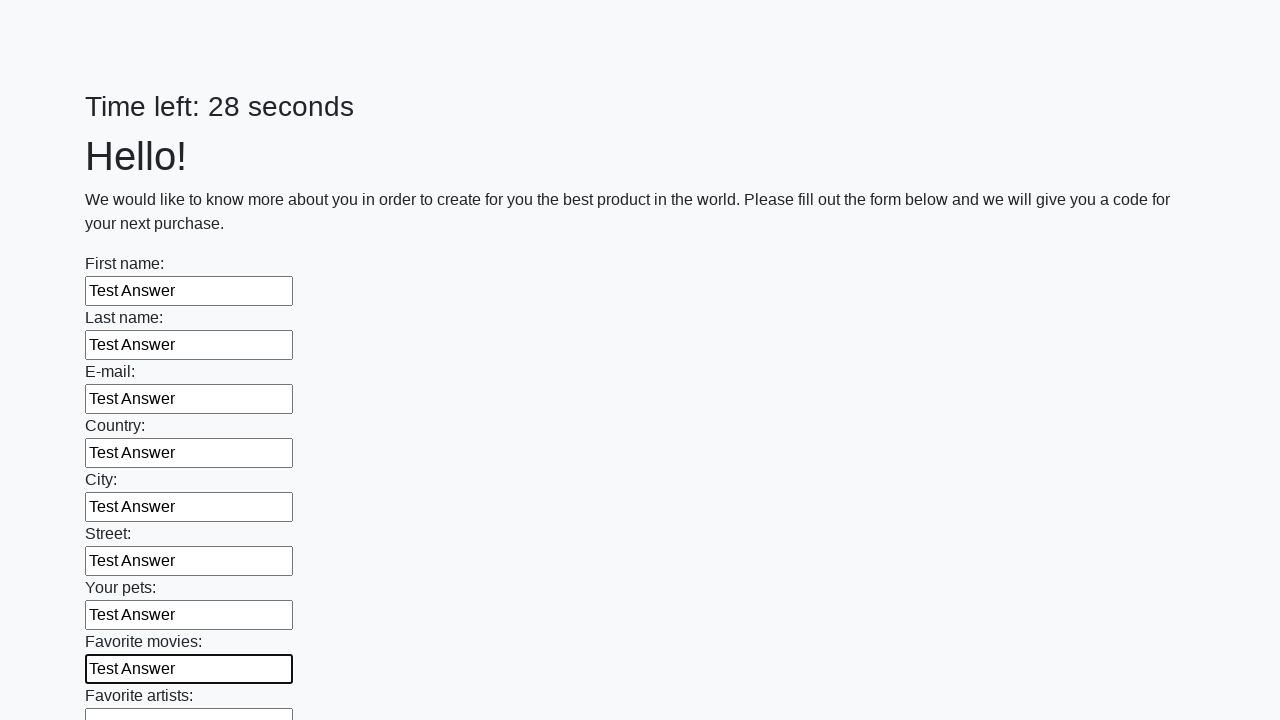

Filled input field with 'Test Answer' on input >> nth=8
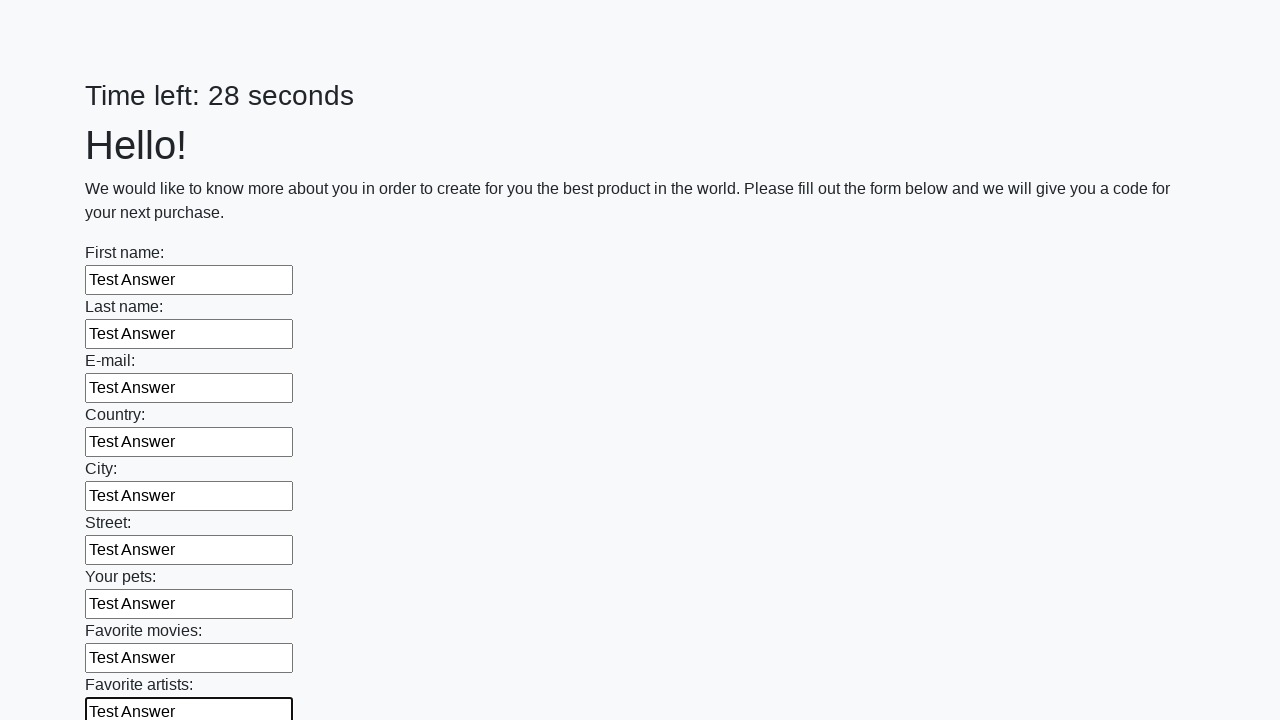

Filled input field with 'Test Answer' on input >> nth=9
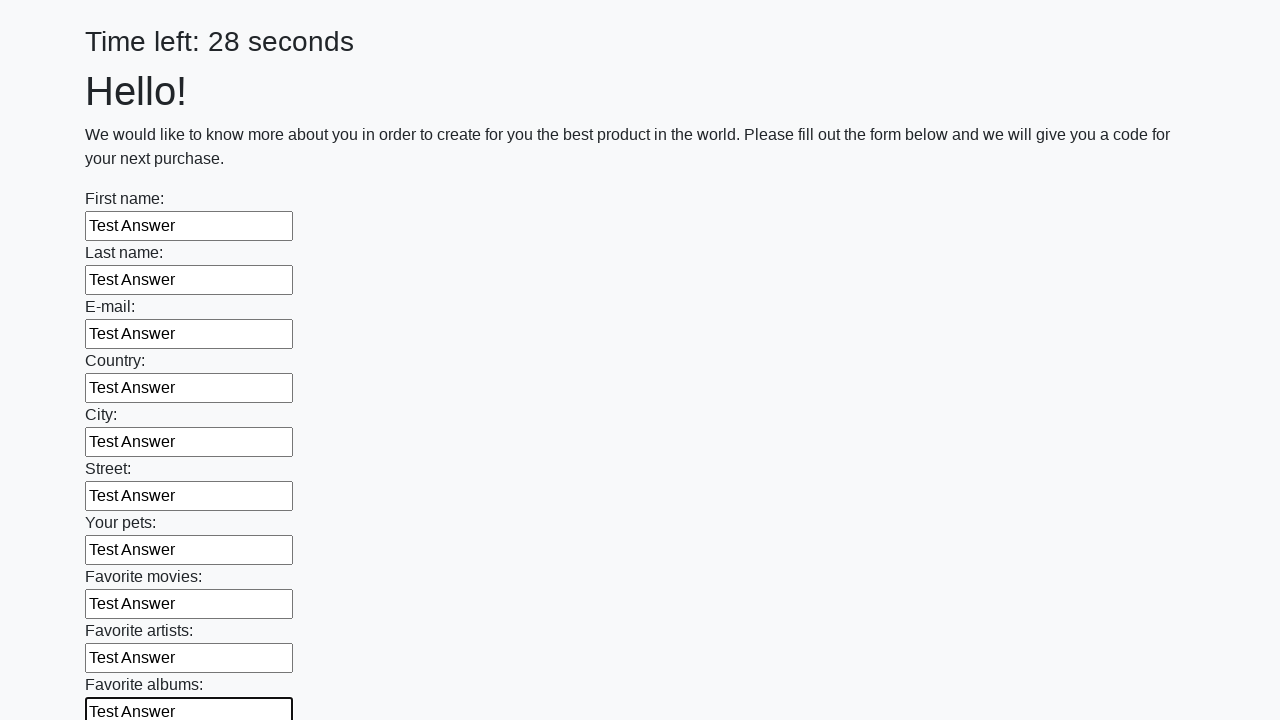

Filled input field with 'Test Answer' on input >> nth=10
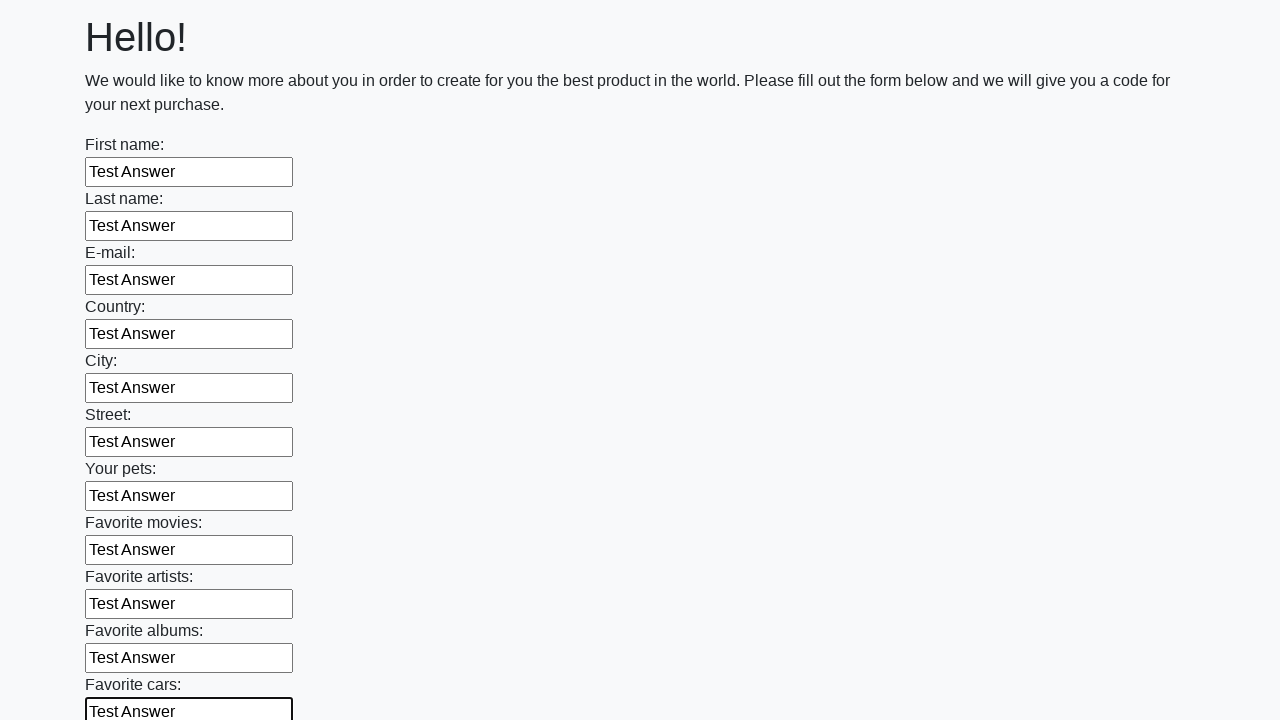

Filled input field with 'Test Answer' on input >> nth=11
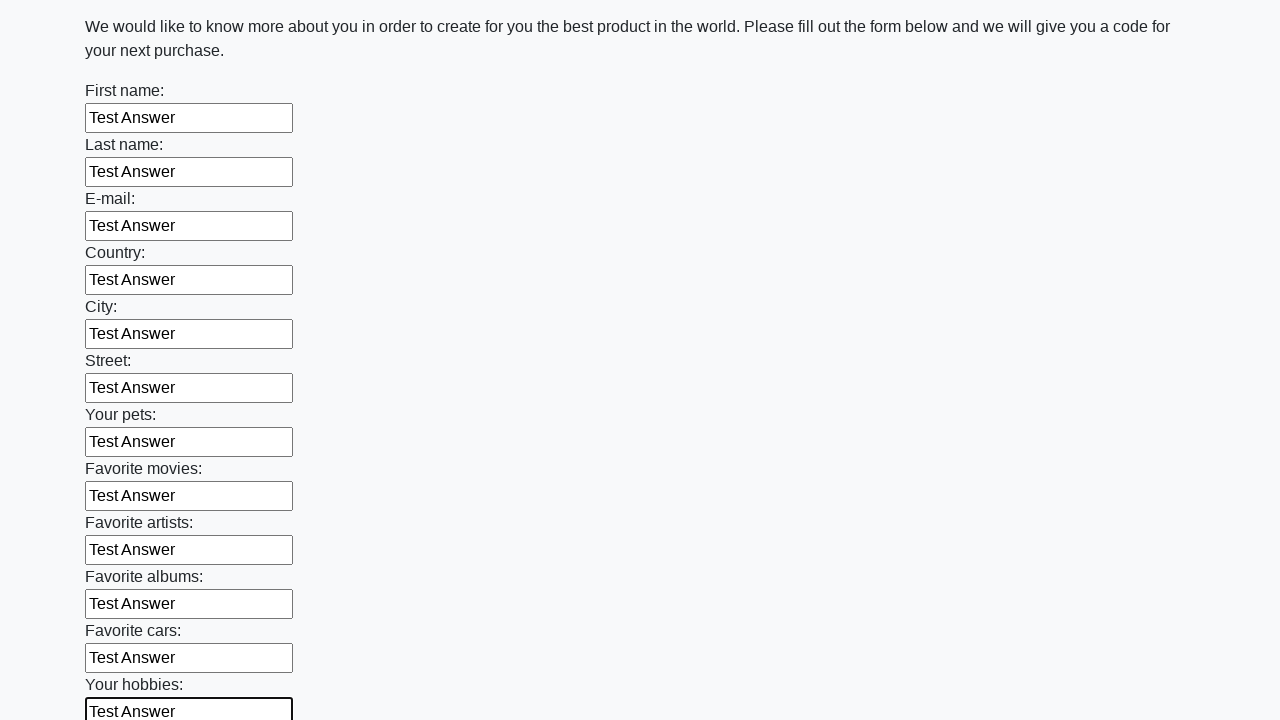

Filled input field with 'Test Answer' on input >> nth=12
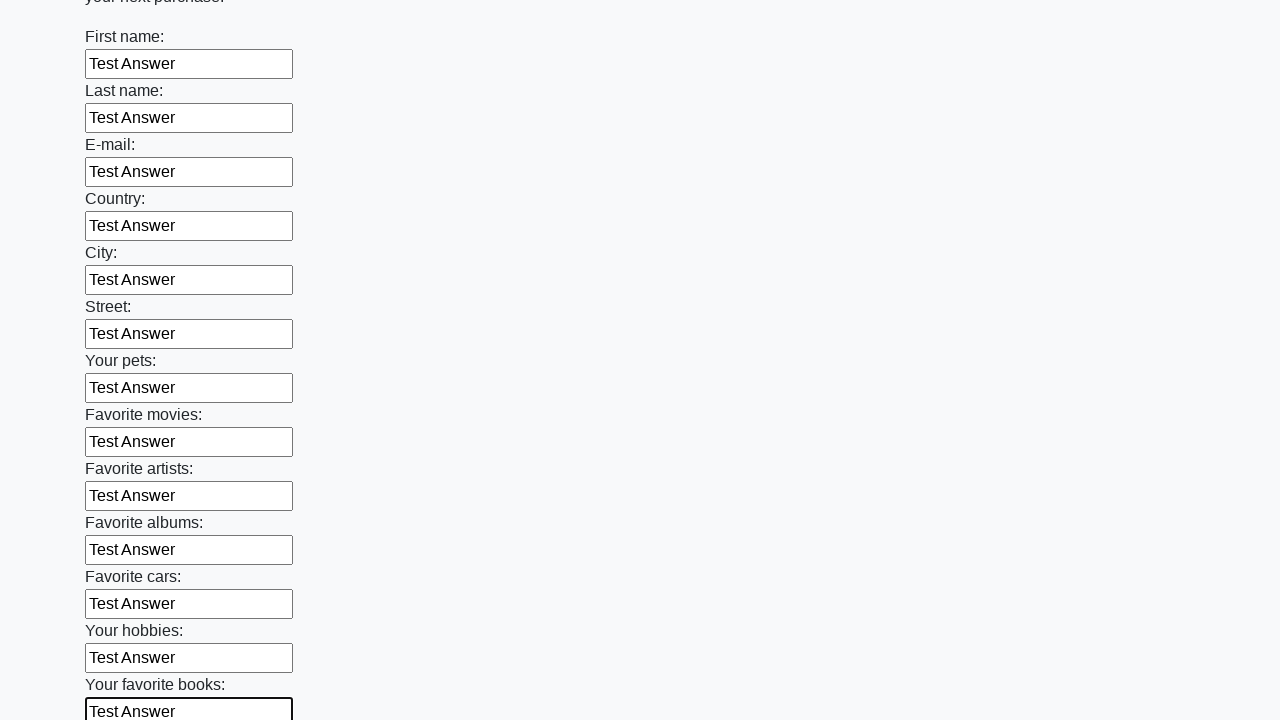

Filled input field with 'Test Answer' on input >> nth=13
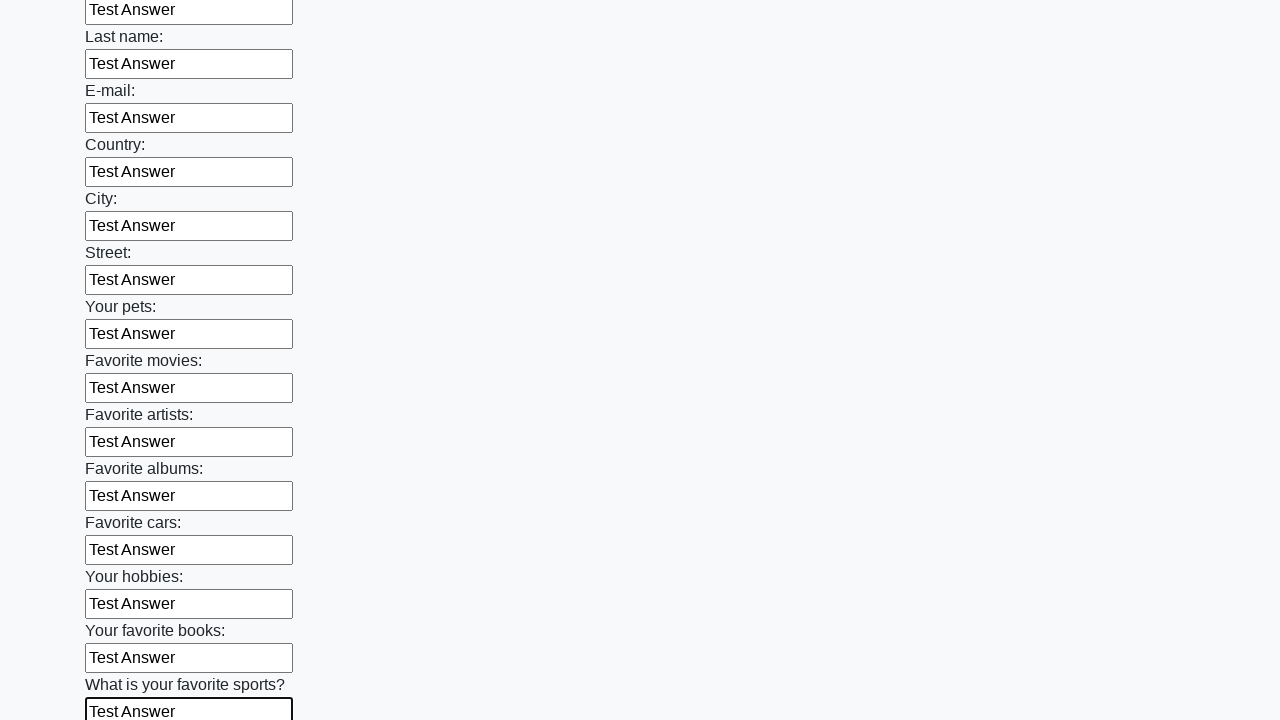

Filled input field with 'Test Answer' on input >> nth=14
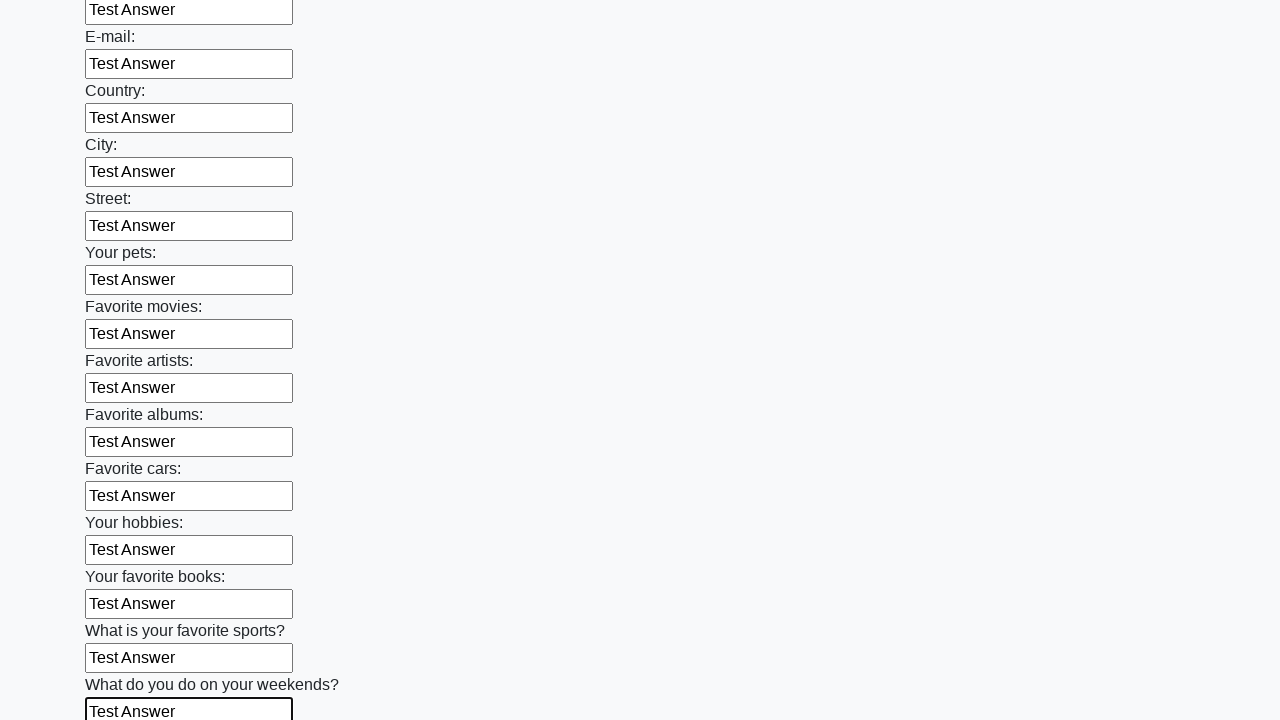

Filled input field with 'Test Answer' on input >> nth=15
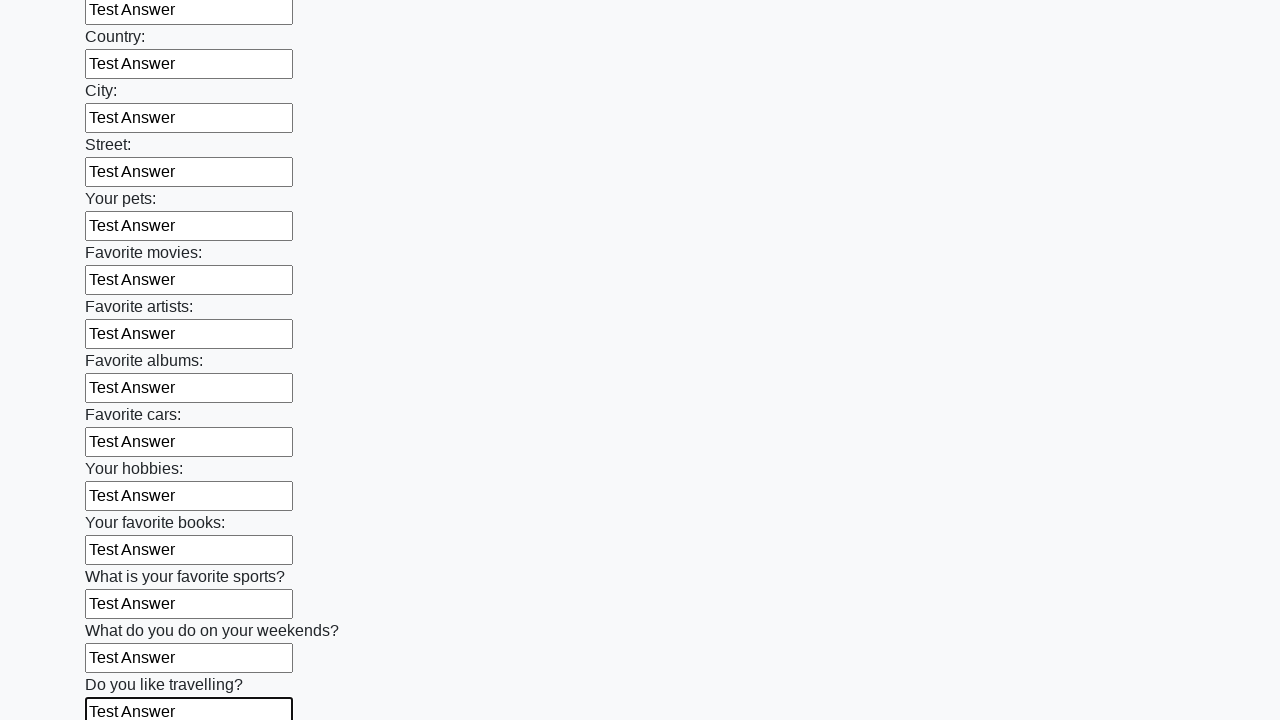

Filled input field with 'Test Answer' on input >> nth=16
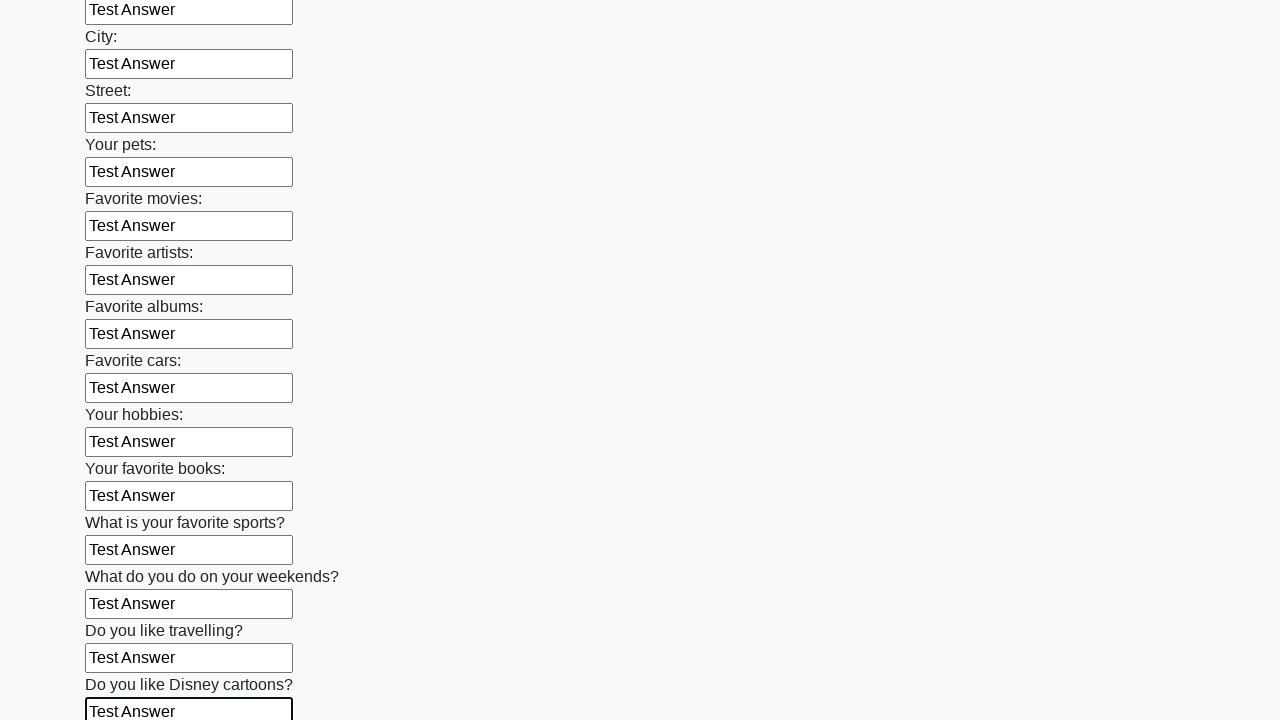

Filled input field with 'Test Answer' on input >> nth=17
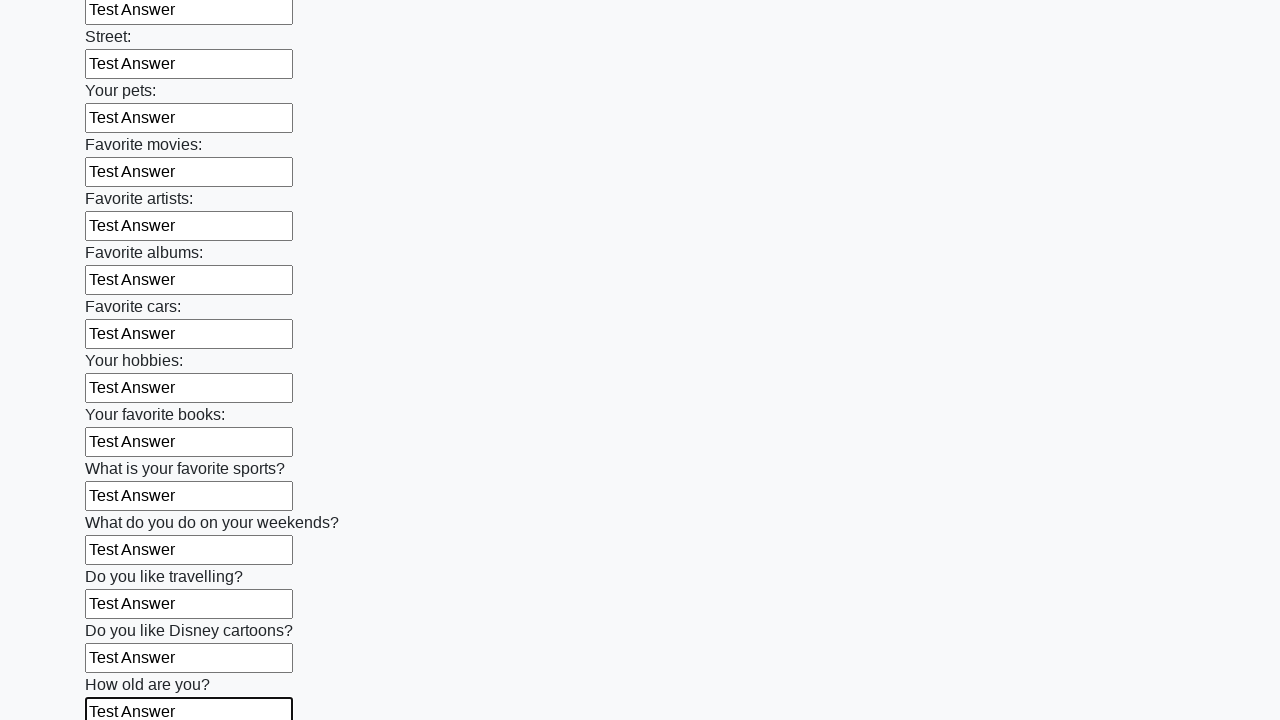

Filled input field with 'Test Answer' on input >> nth=18
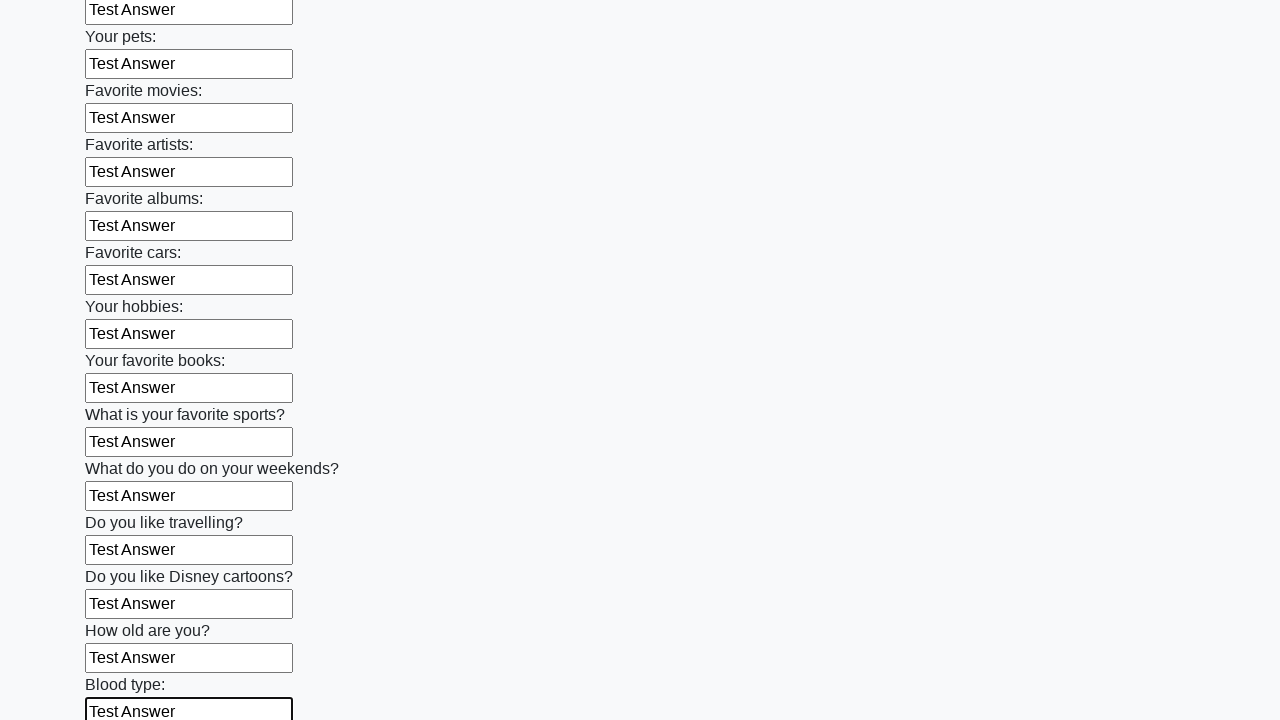

Filled input field with 'Test Answer' on input >> nth=19
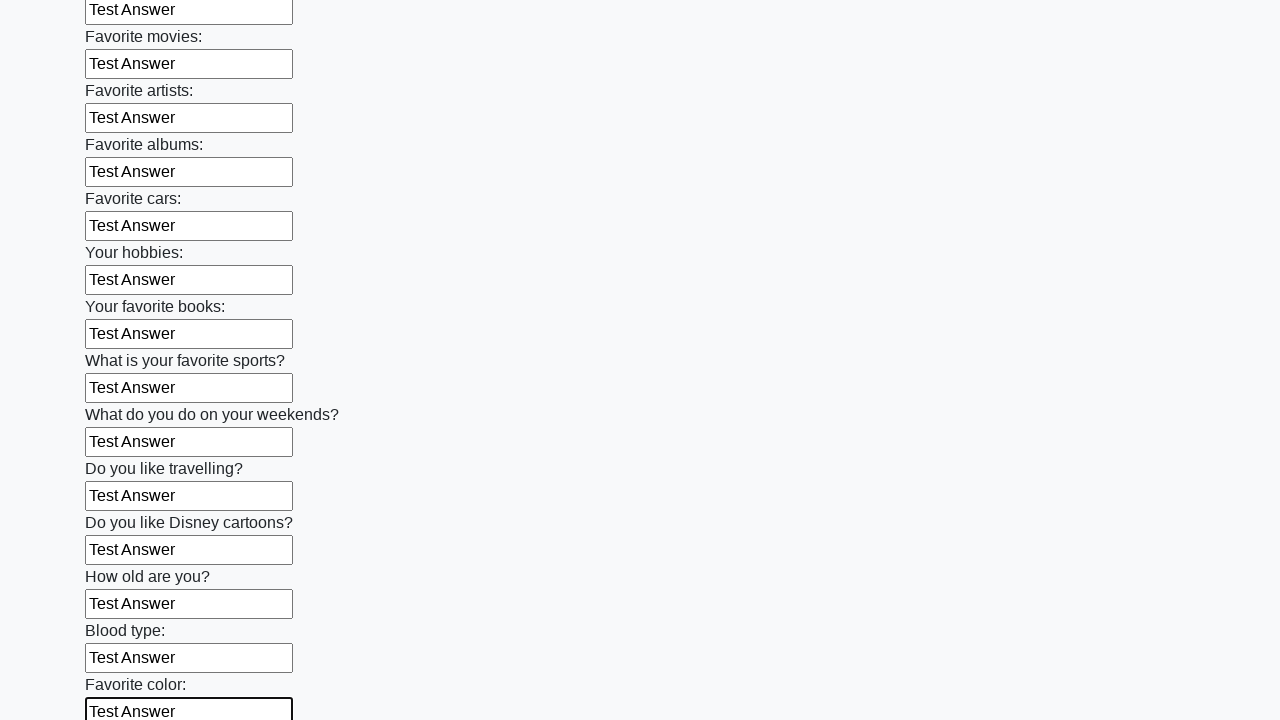

Filled input field with 'Test Answer' on input >> nth=20
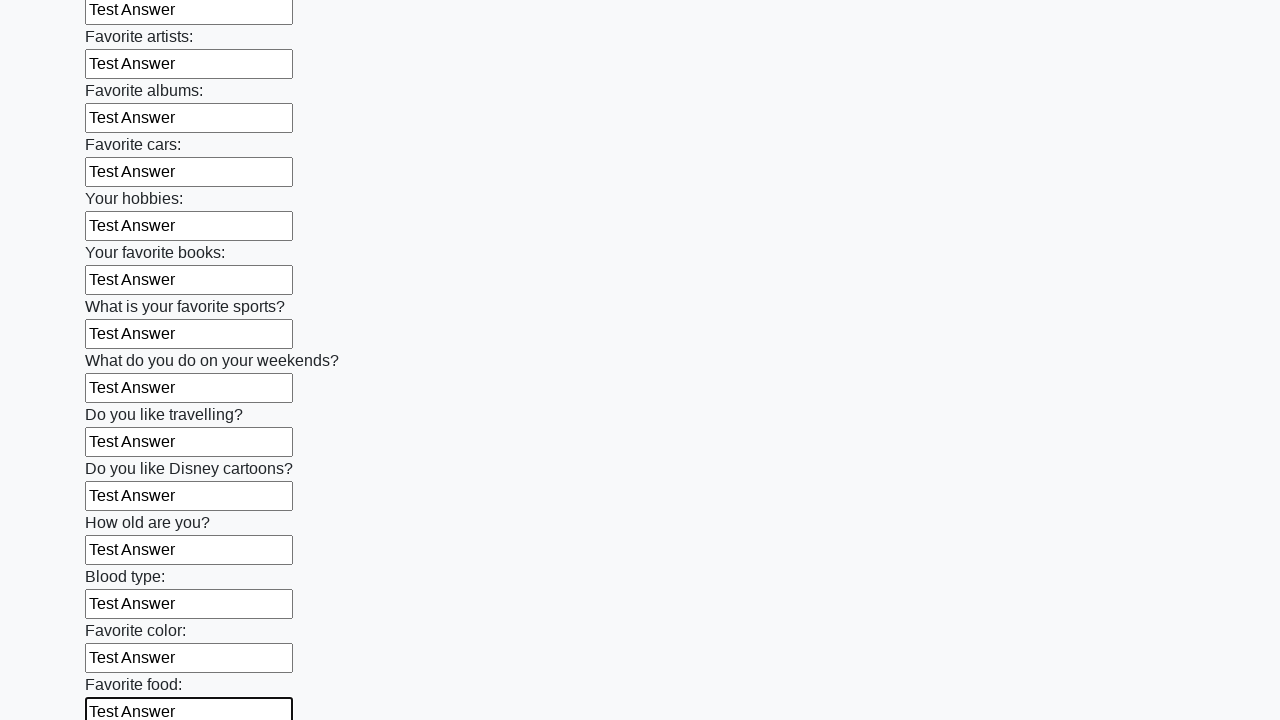

Filled input field with 'Test Answer' on input >> nth=21
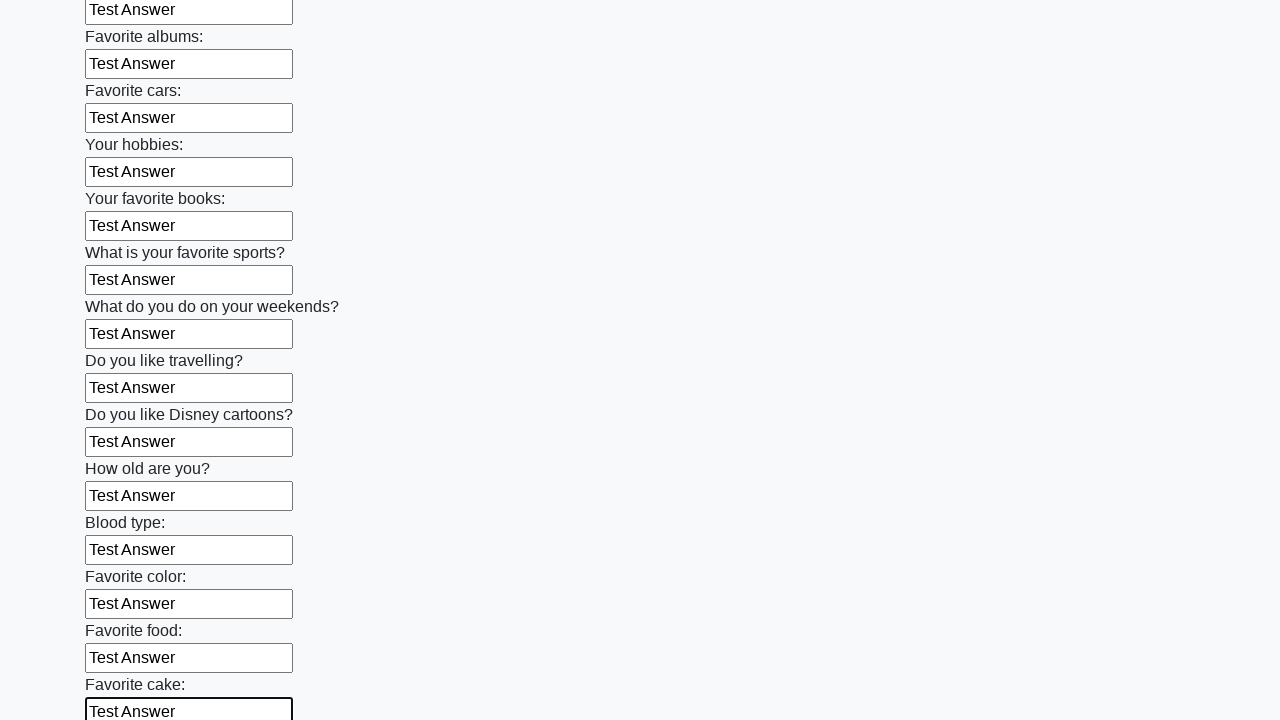

Filled input field with 'Test Answer' on input >> nth=22
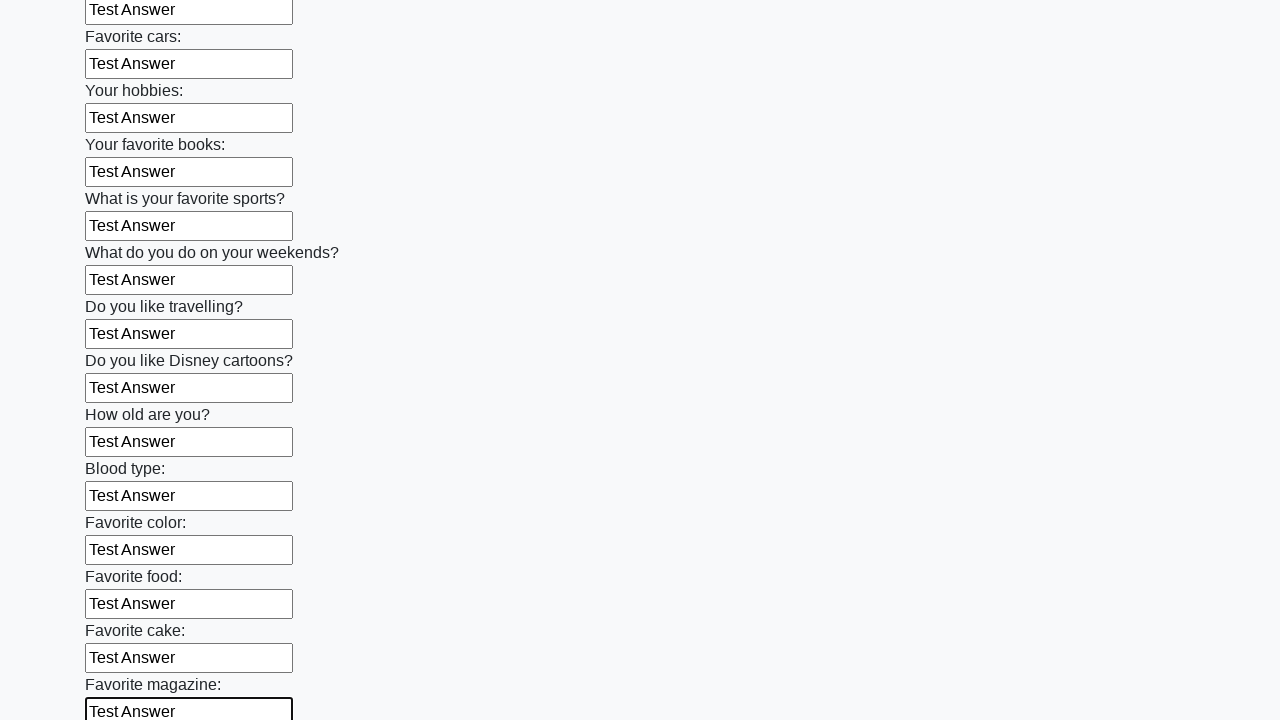

Filled input field with 'Test Answer' on input >> nth=23
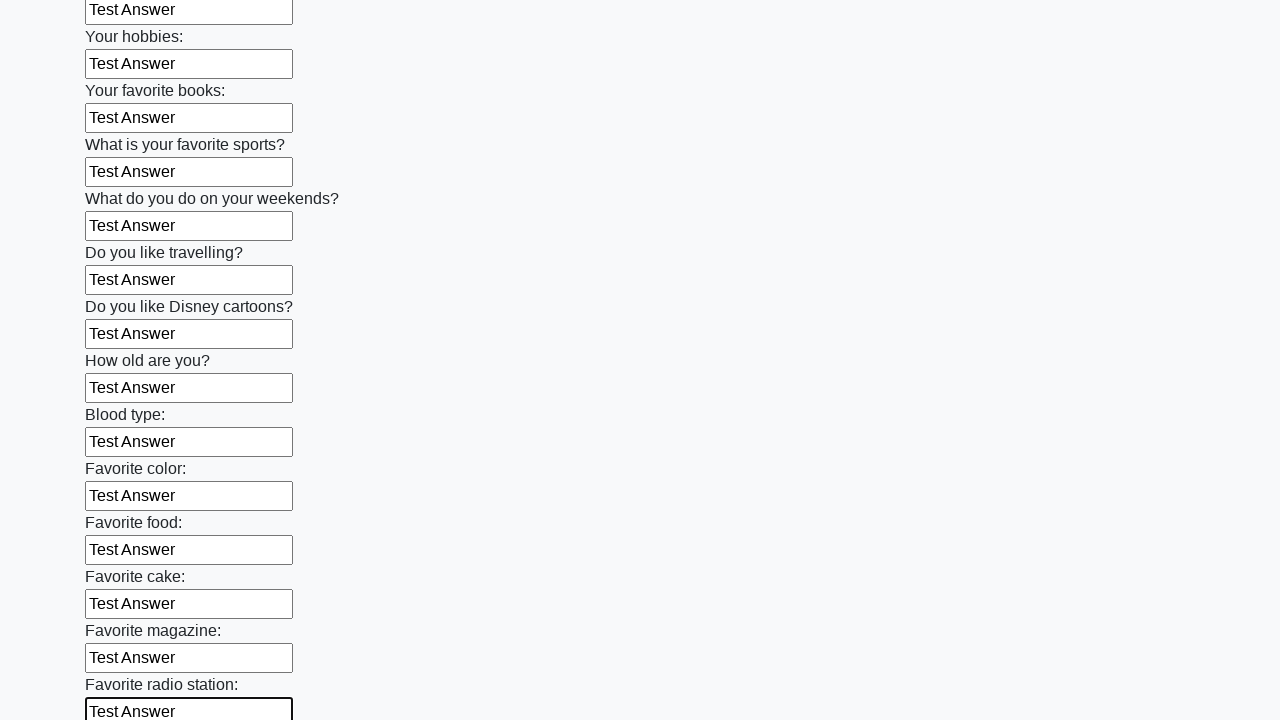

Filled input field with 'Test Answer' on input >> nth=24
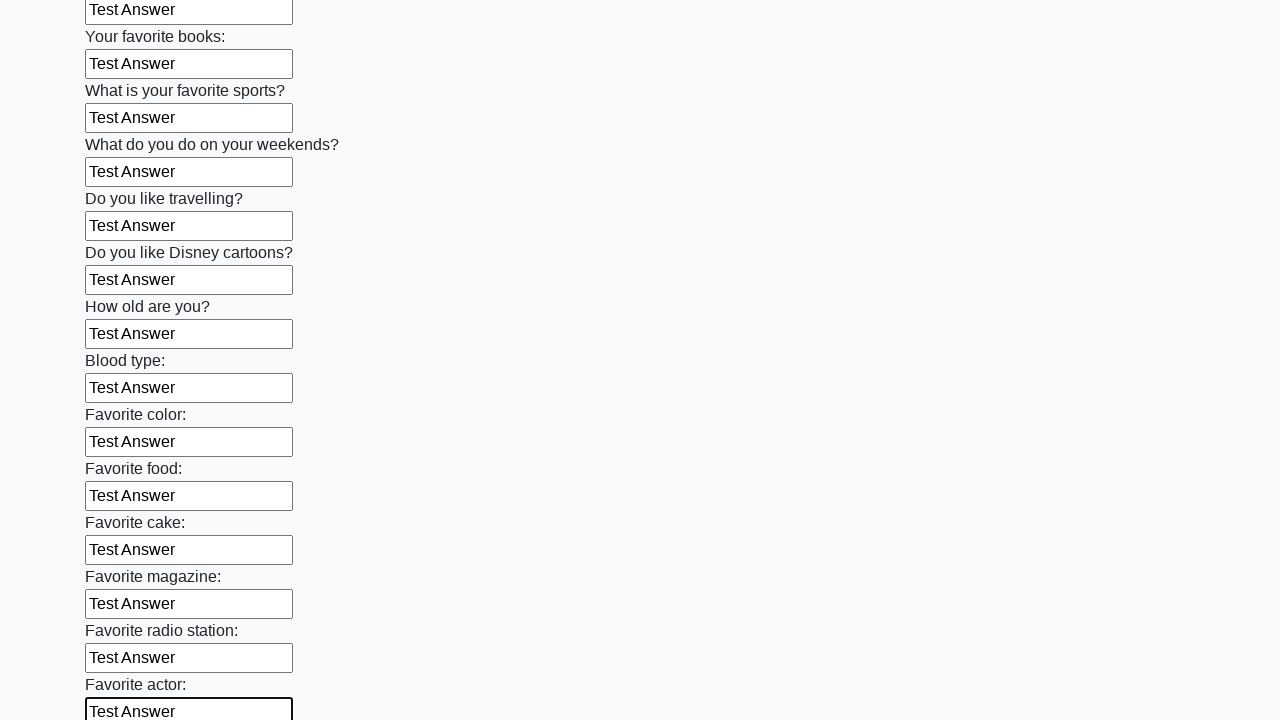

Filled input field with 'Test Answer' on input >> nth=25
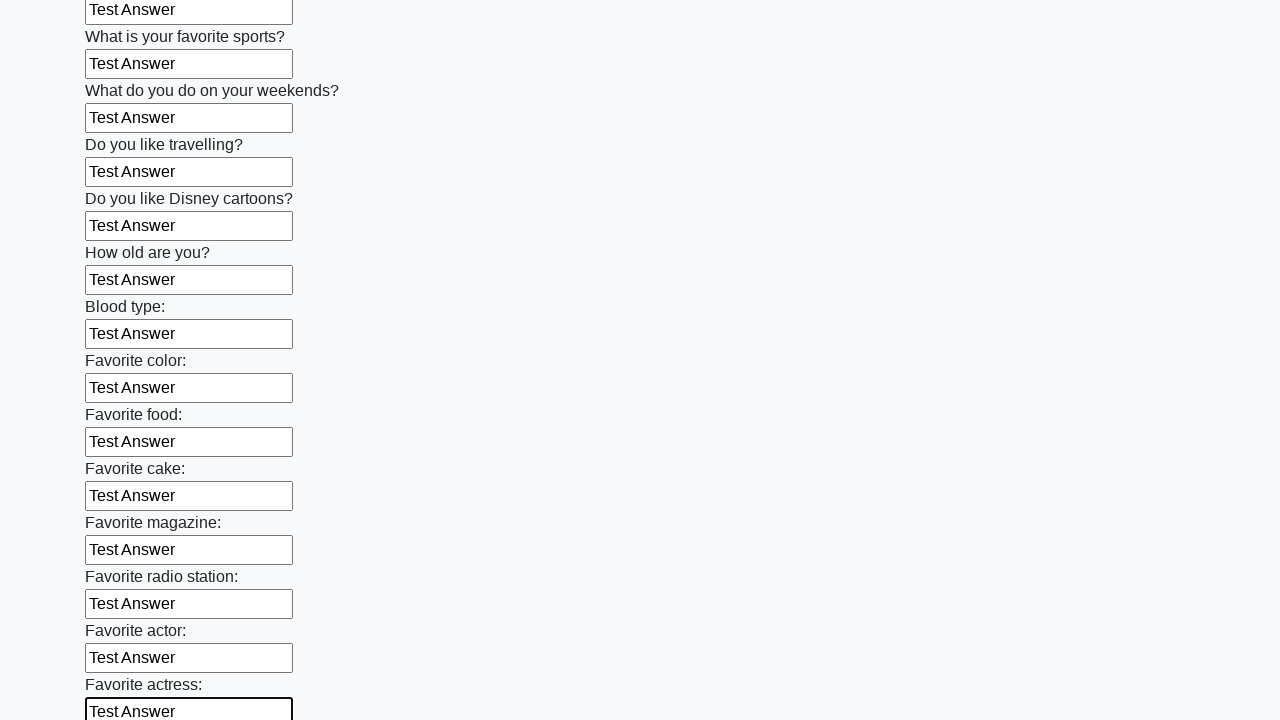

Filled input field with 'Test Answer' on input >> nth=26
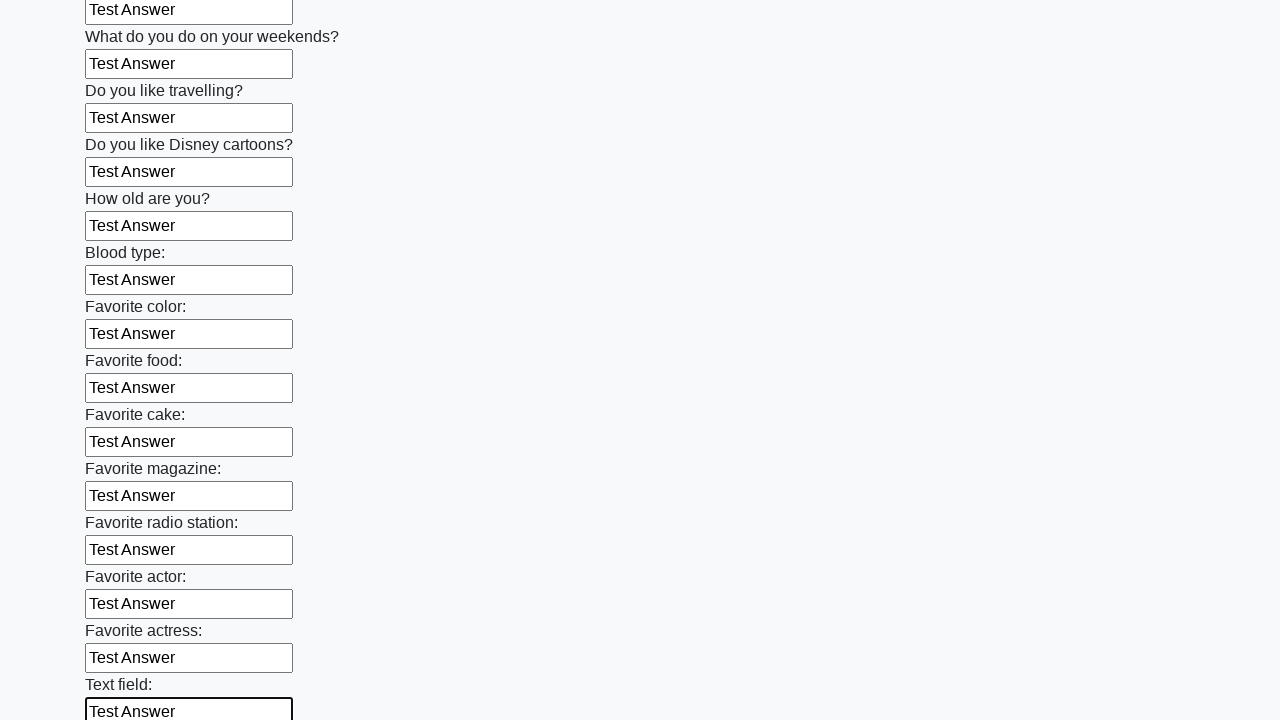

Filled input field with 'Test Answer' on input >> nth=27
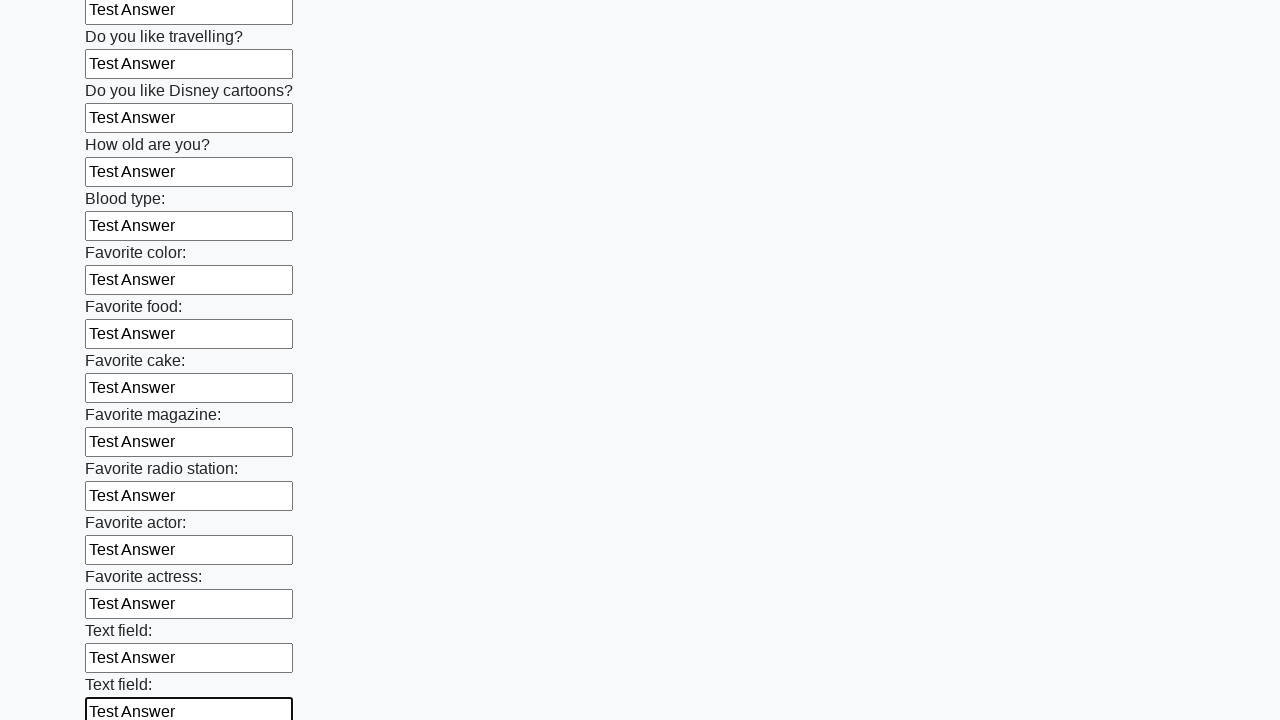

Filled input field with 'Test Answer' on input >> nth=28
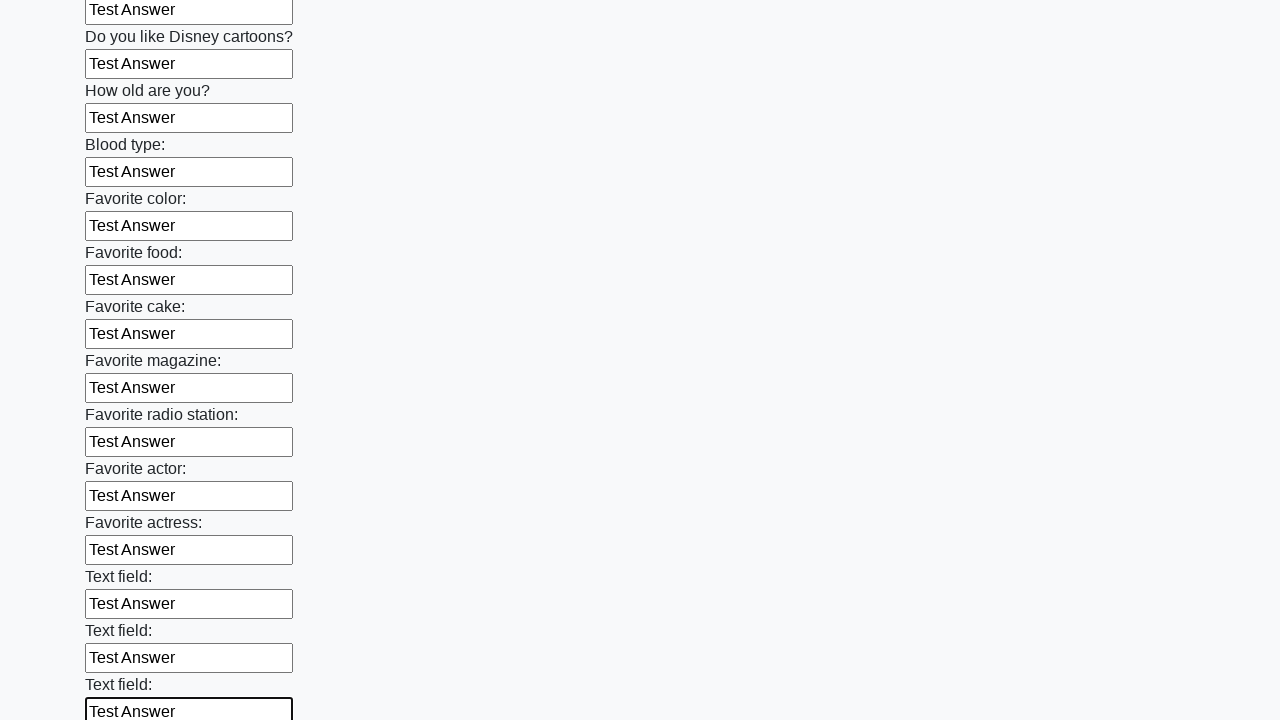

Filled input field with 'Test Answer' on input >> nth=29
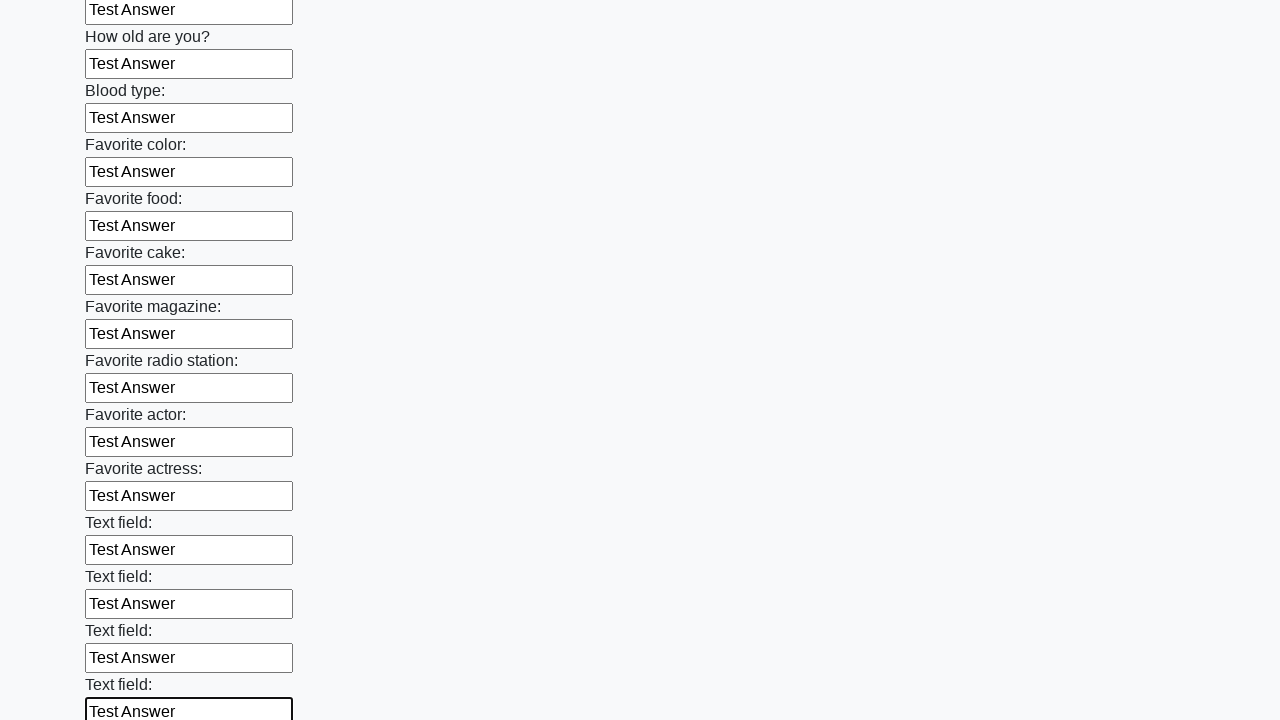

Filled input field with 'Test Answer' on input >> nth=30
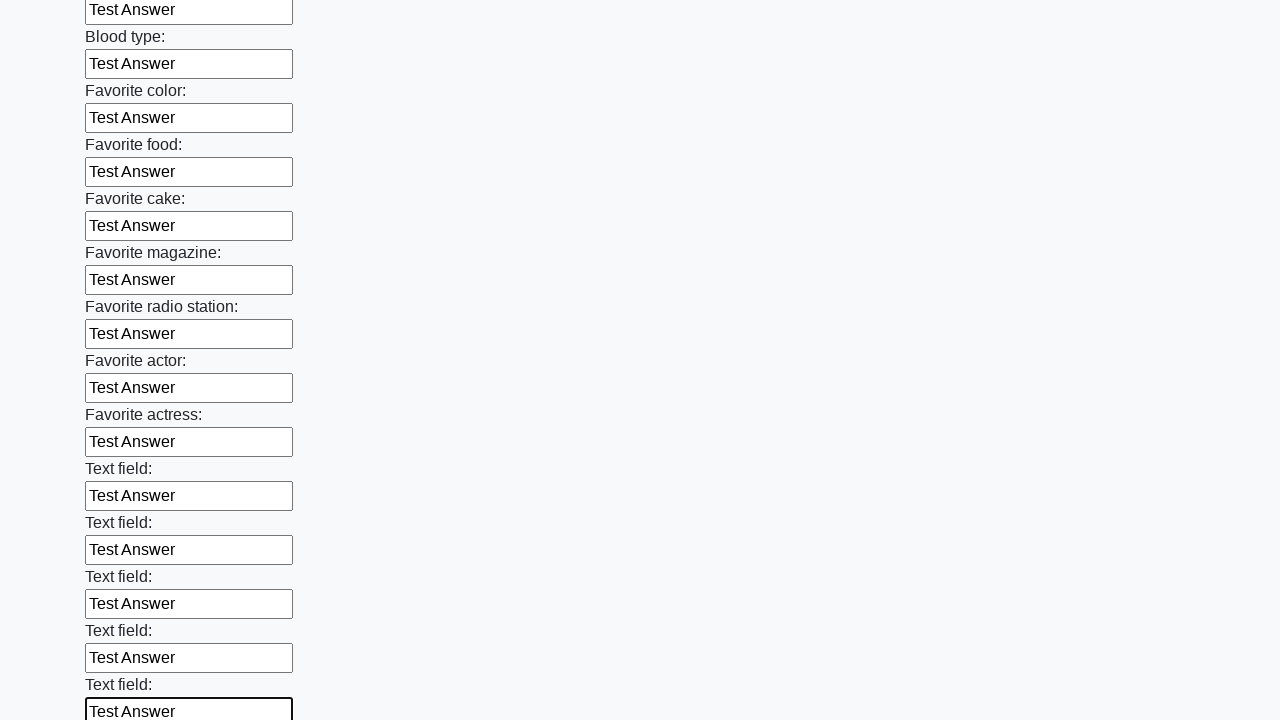

Filled input field with 'Test Answer' on input >> nth=31
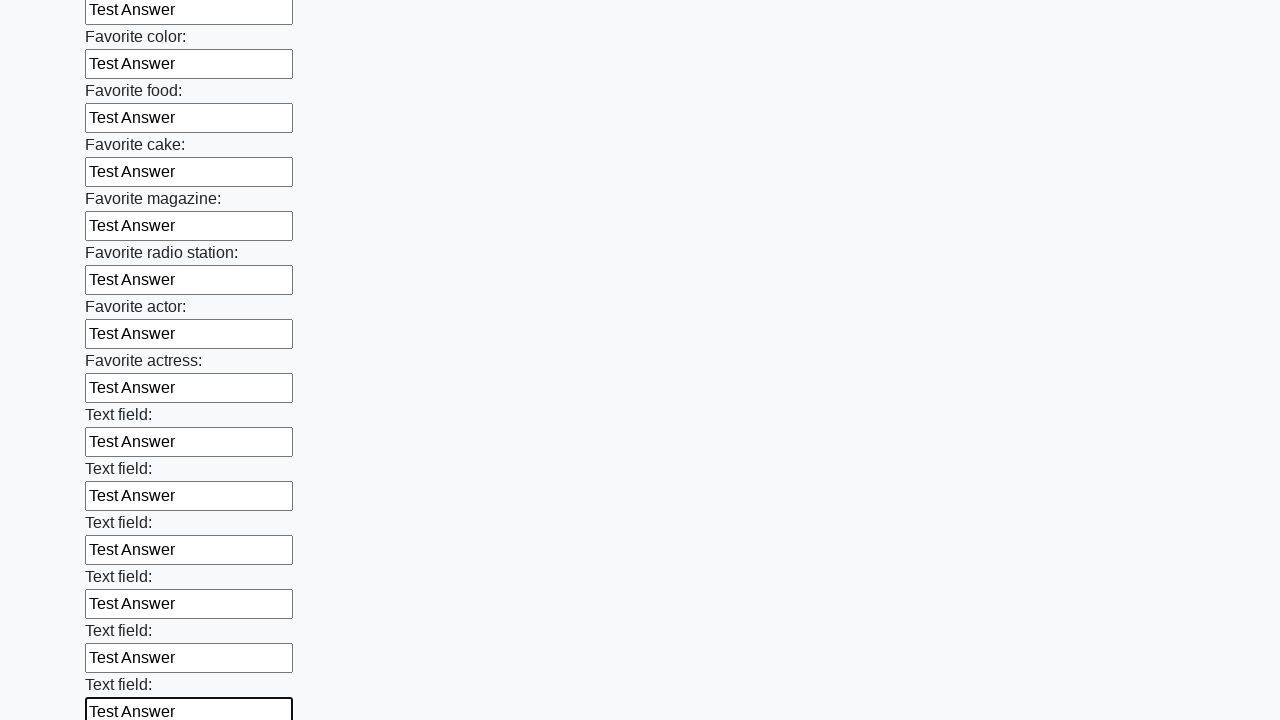

Filled input field with 'Test Answer' on input >> nth=32
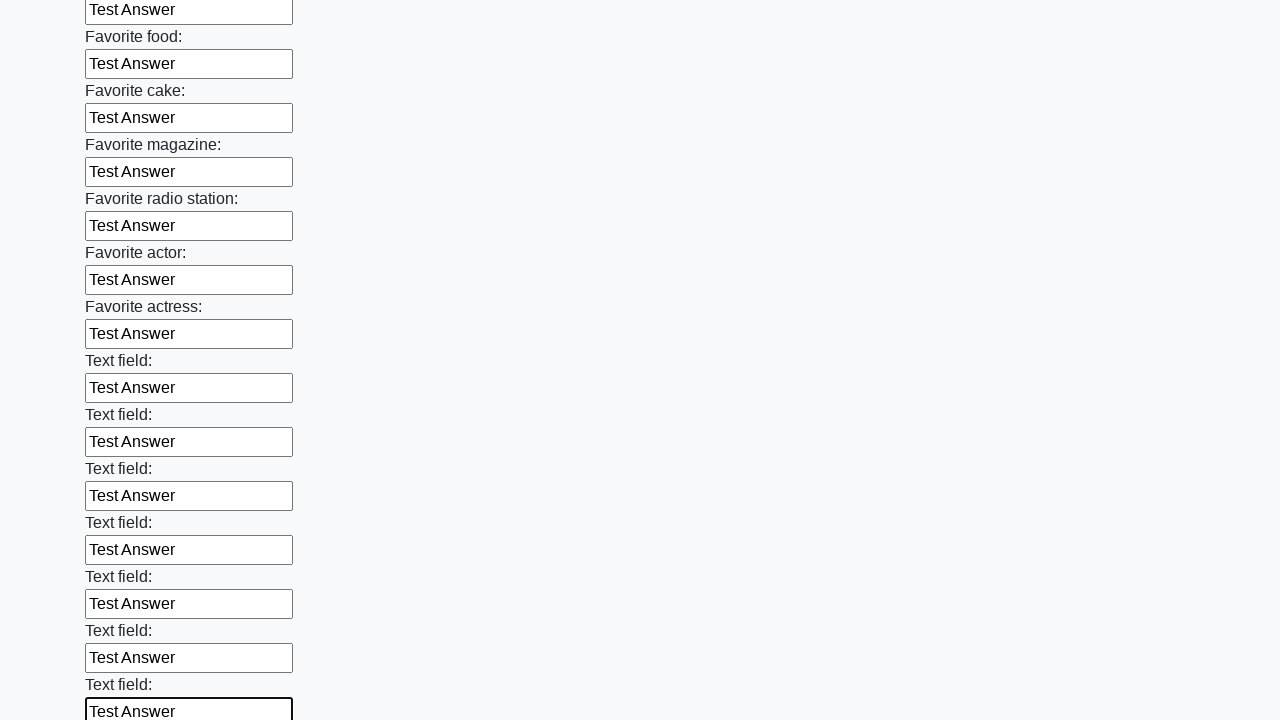

Filled input field with 'Test Answer' on input >> nth=33
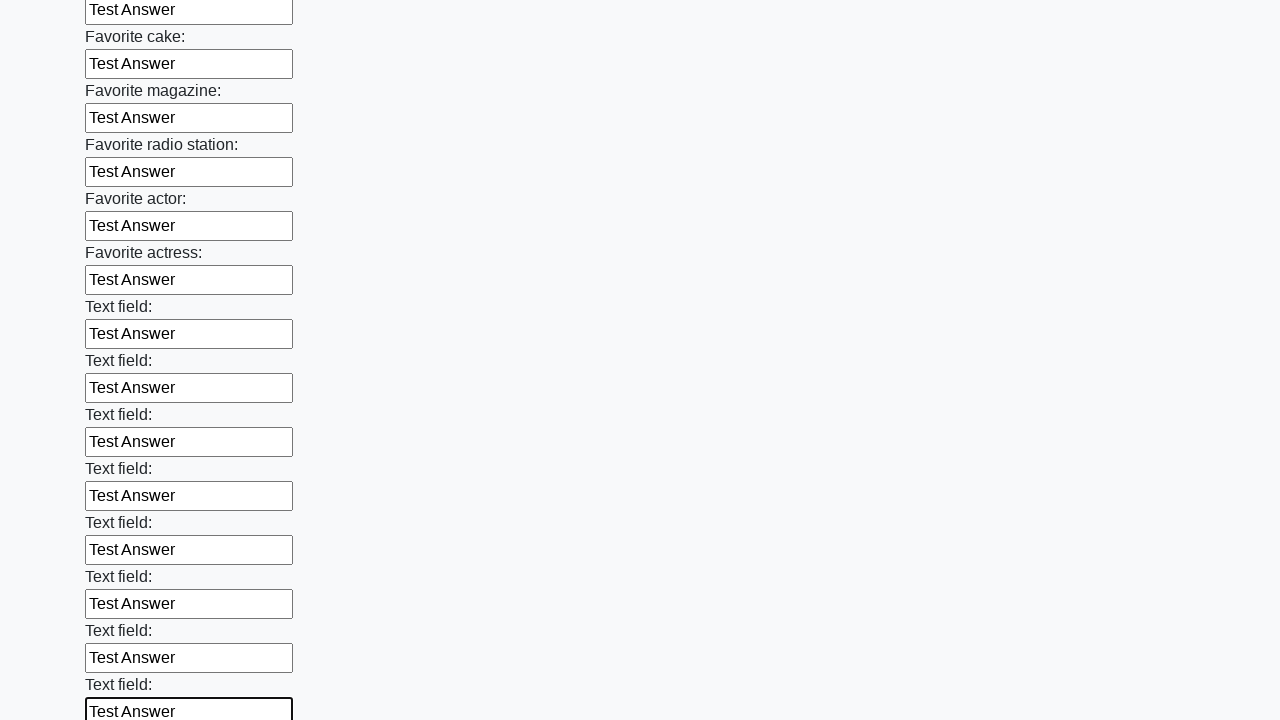

Filled input field with 'Test Answer' on input >> nth=34
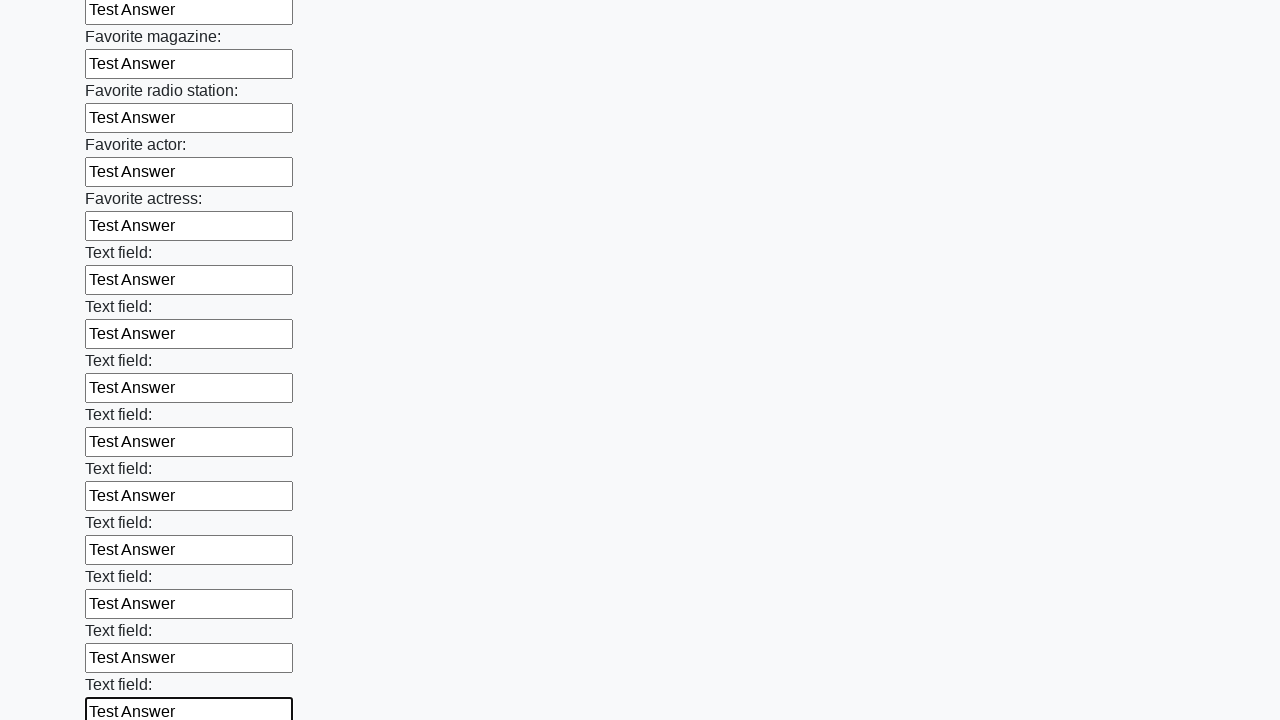

Filled input field with 'Test Answer' on input >> nth=35
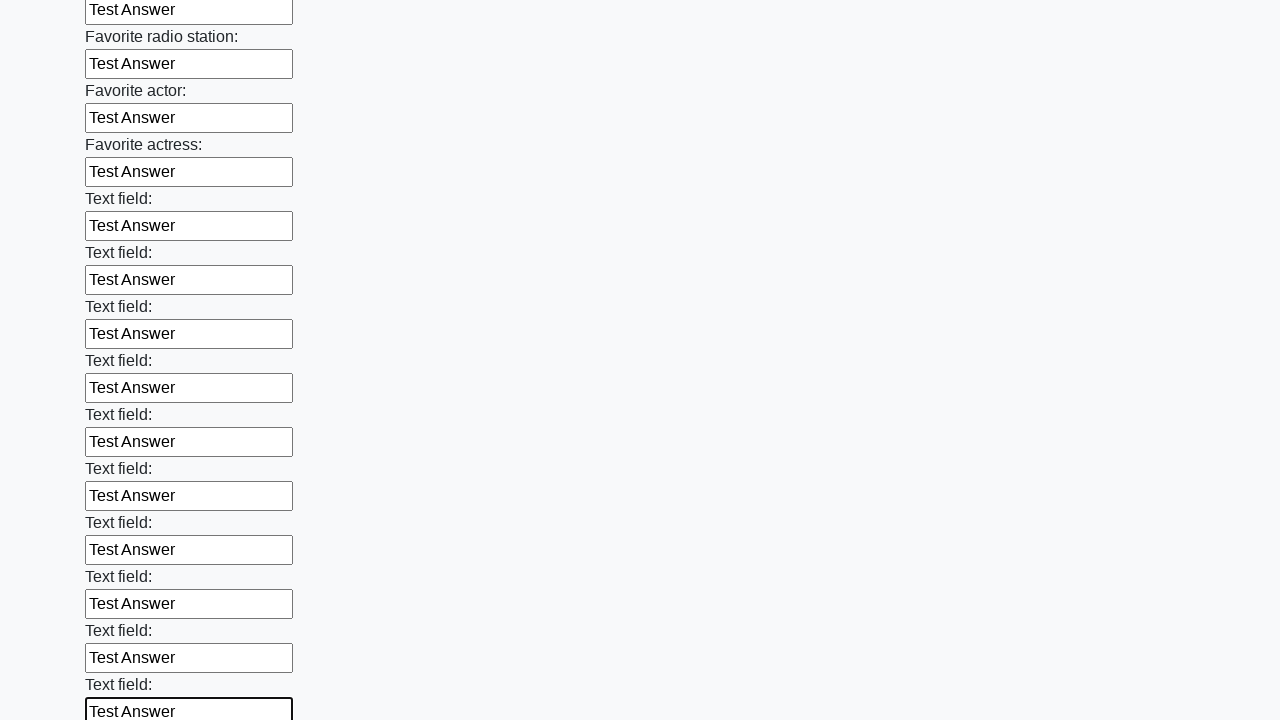

Filled input field with 'Test Answer' on input >> nth=36
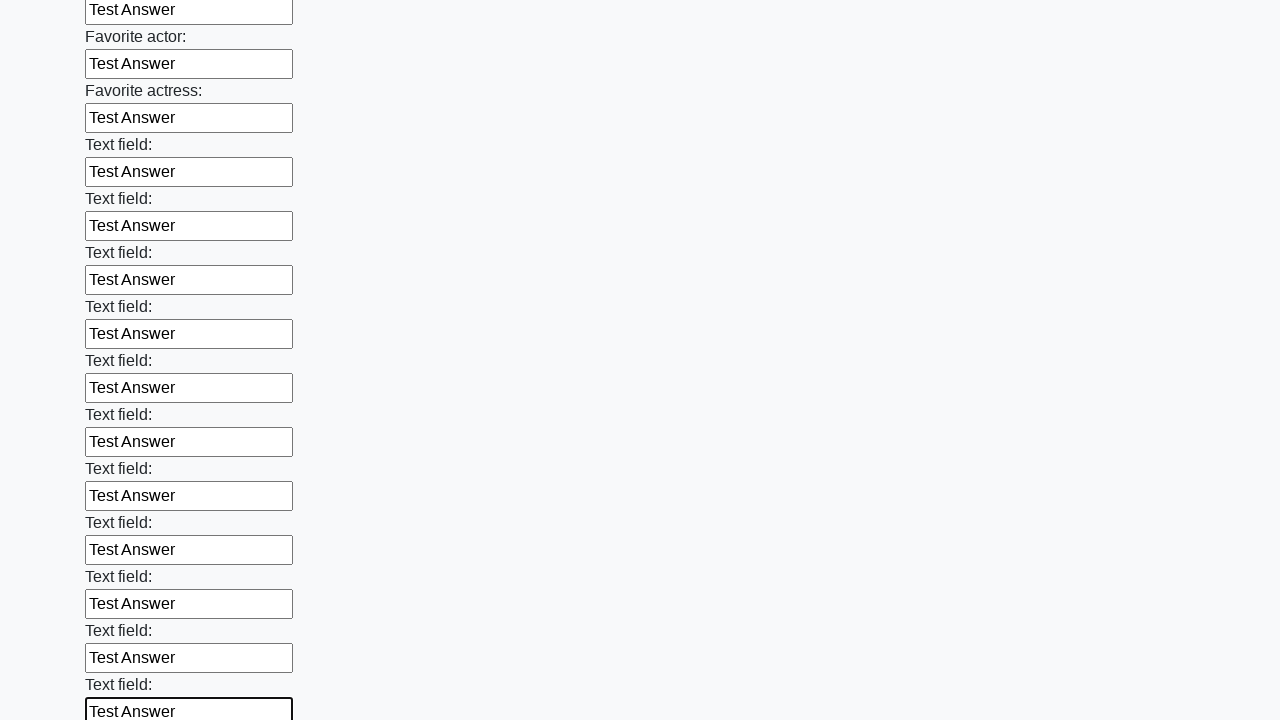

Filled input field with 'Test Answer' on input >> nth=37
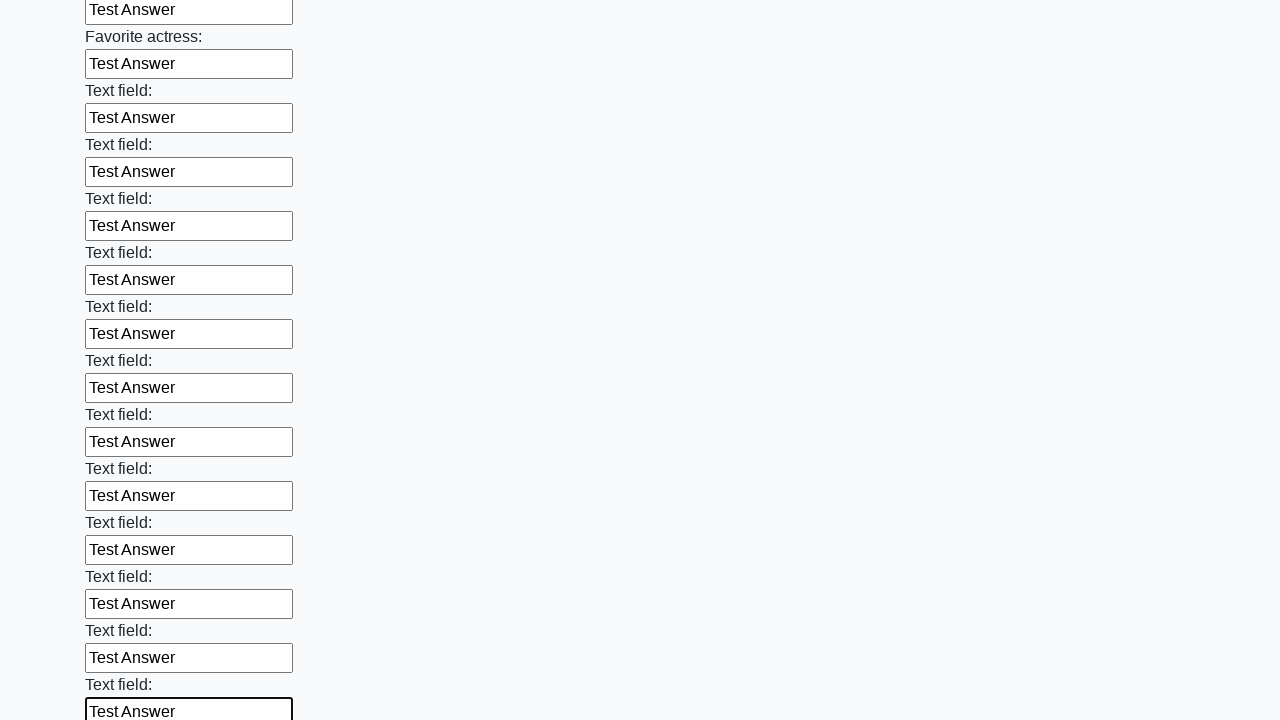

Filled input field with 'Test Answer' on input >> nth=38
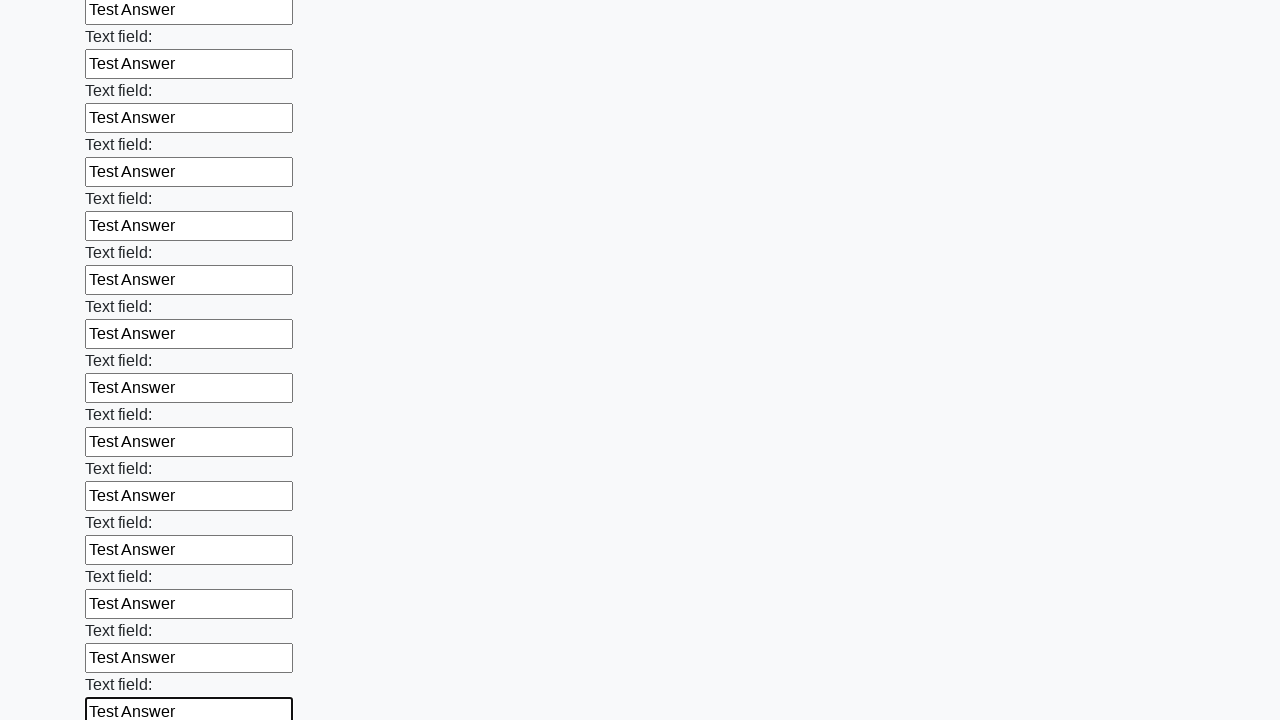

Filled input field with 'Test Answer' on input >> nth=39
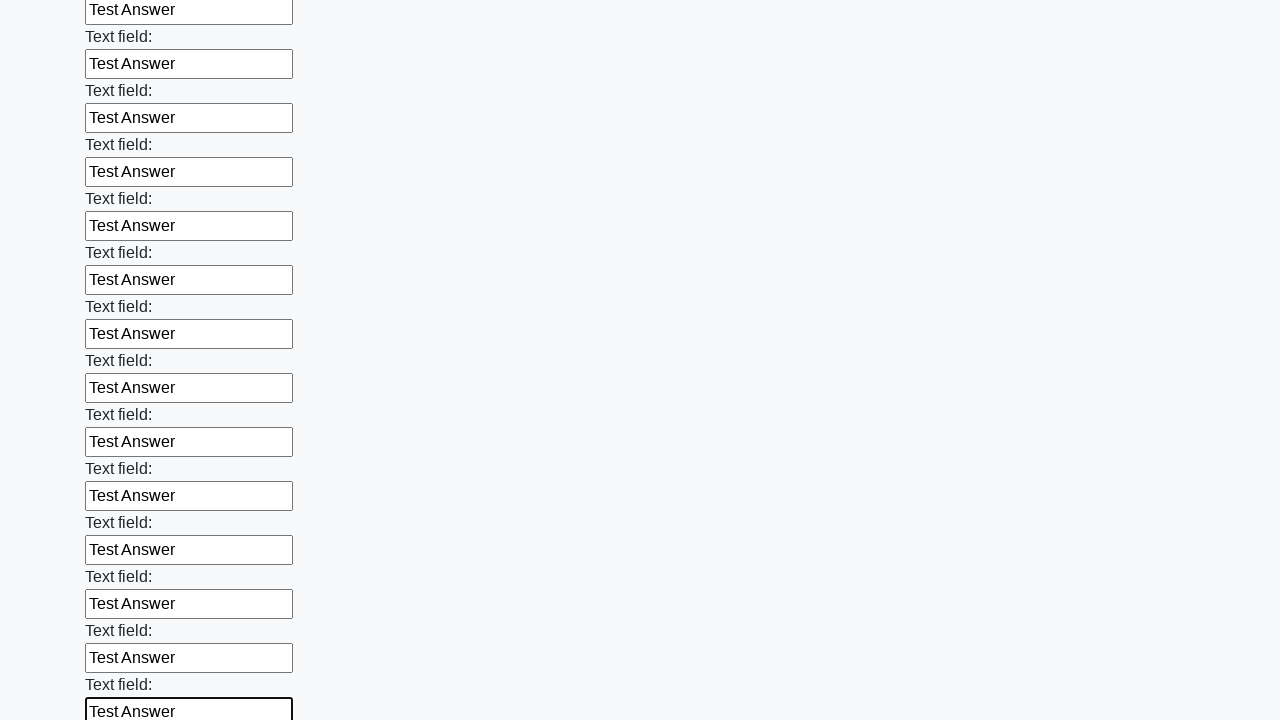

Filled input field with 'Test Answer' on input >> nth=40
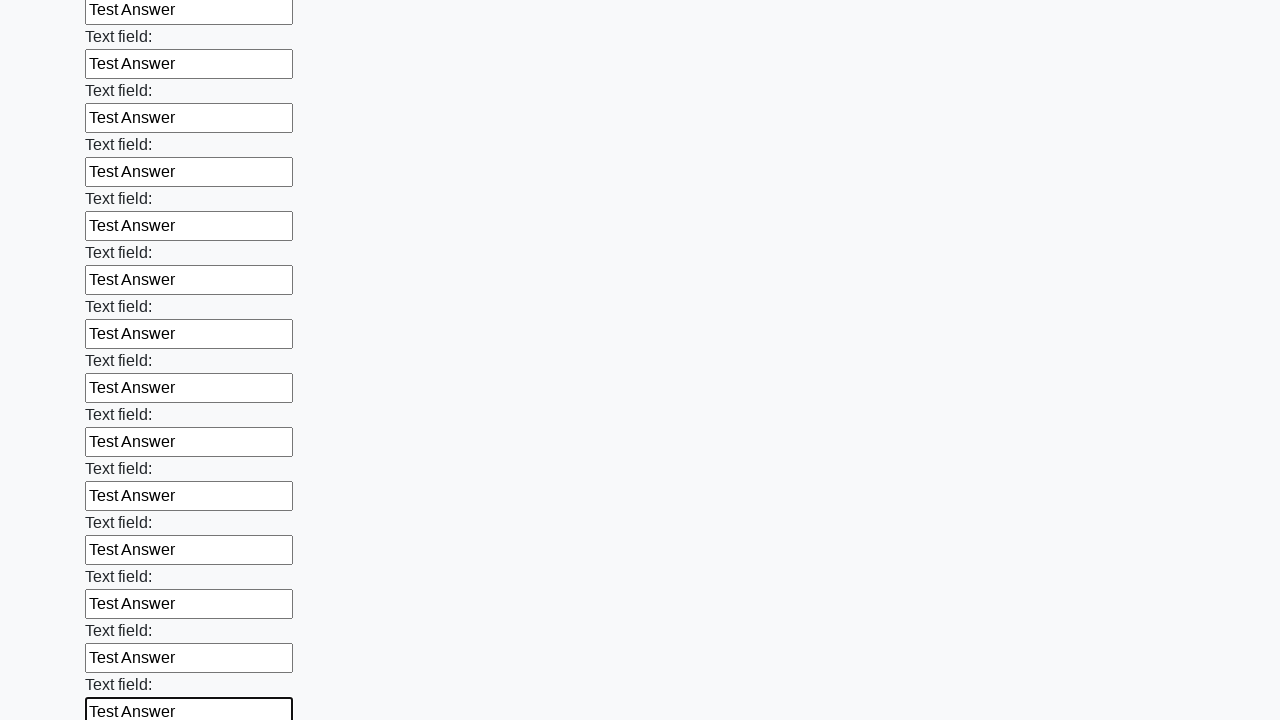

Filled input field with 'Test Answer' on input >> nth=41
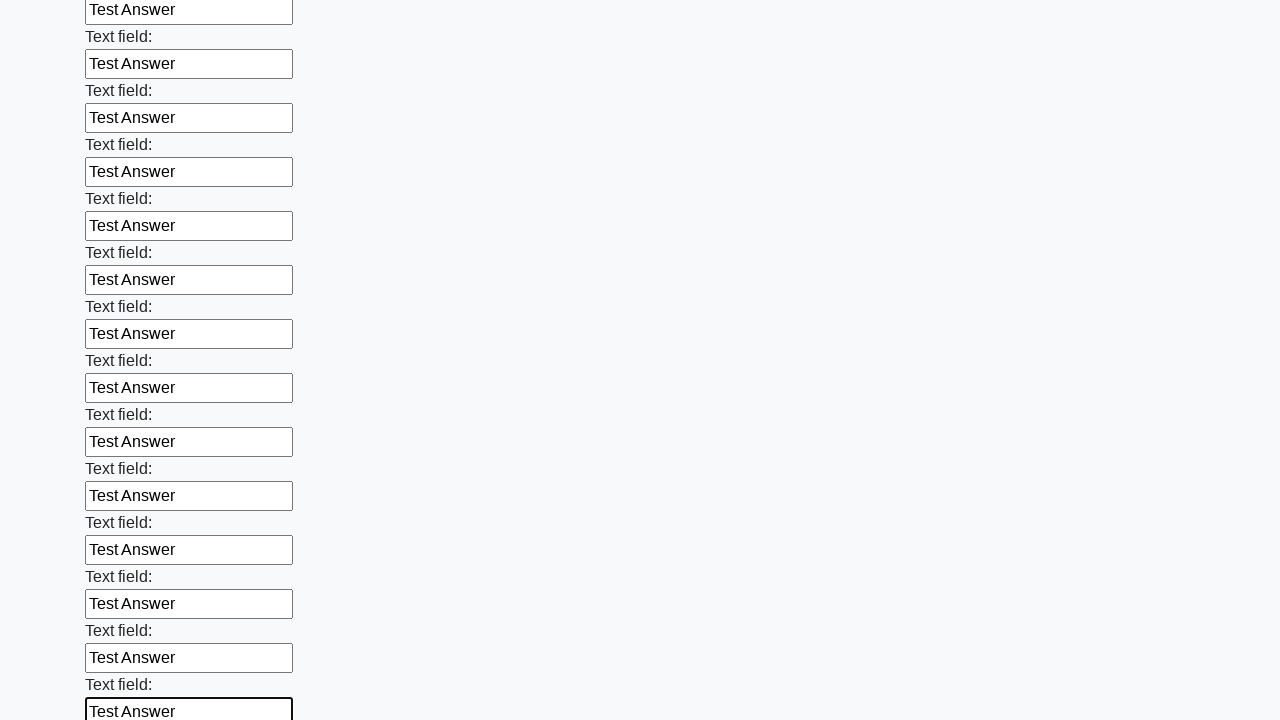

Filled input field with 'Test Answer' on input >> nth=42
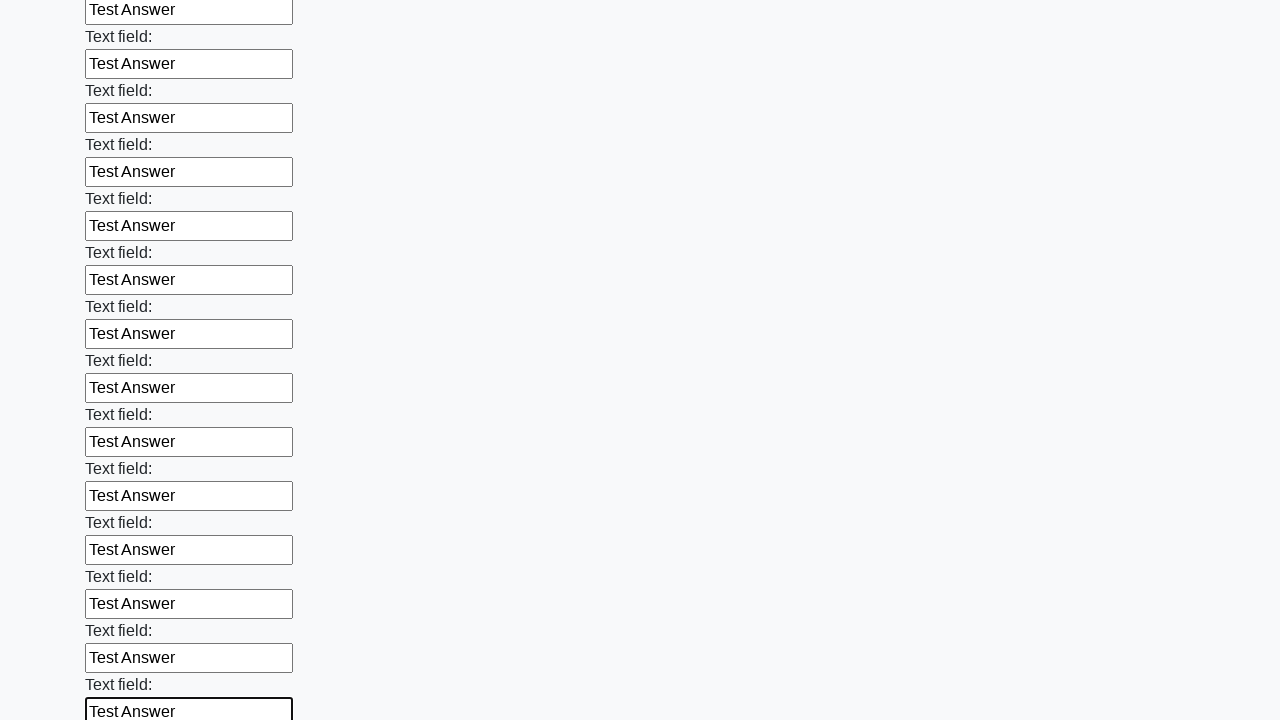

Filled input field with 'Test Answer' on input >> nth=43
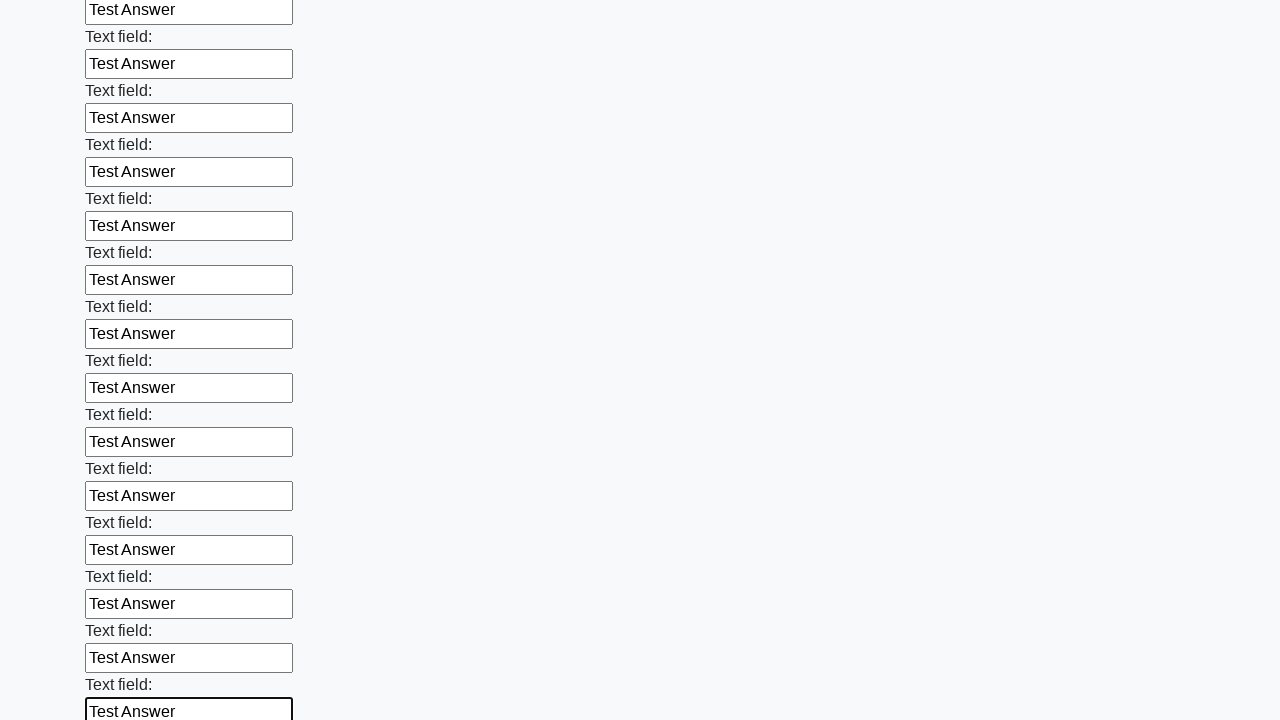

Filled input field with 'Test Answer' on input >> nth=44
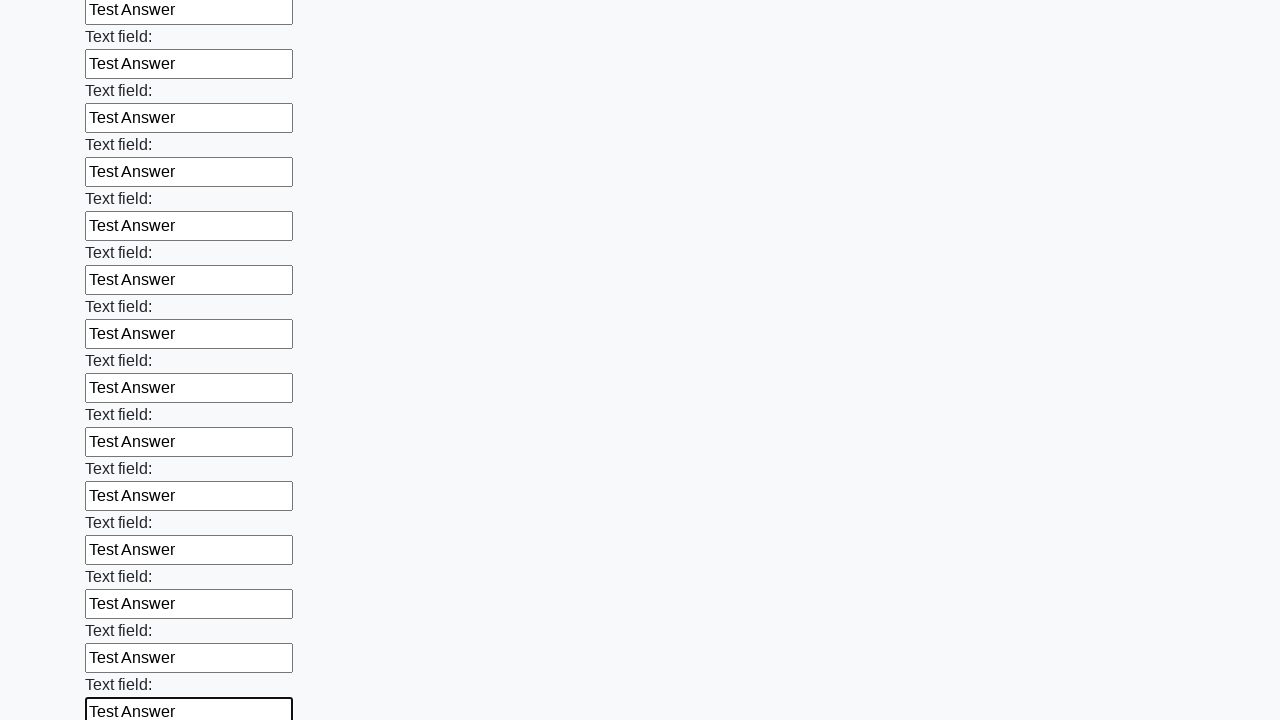

Filled input field with 'Test Answer' on input >> nth=45
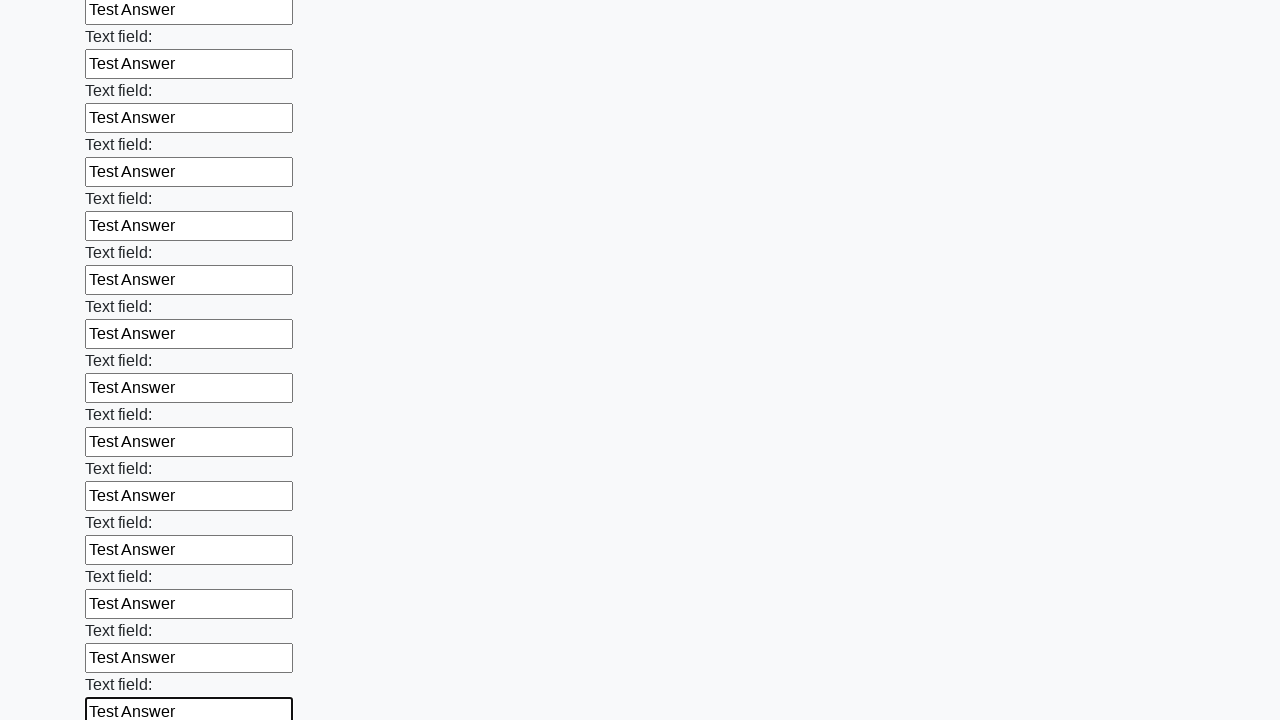

Filled input field with 'Test Answer' on input >> nth=46
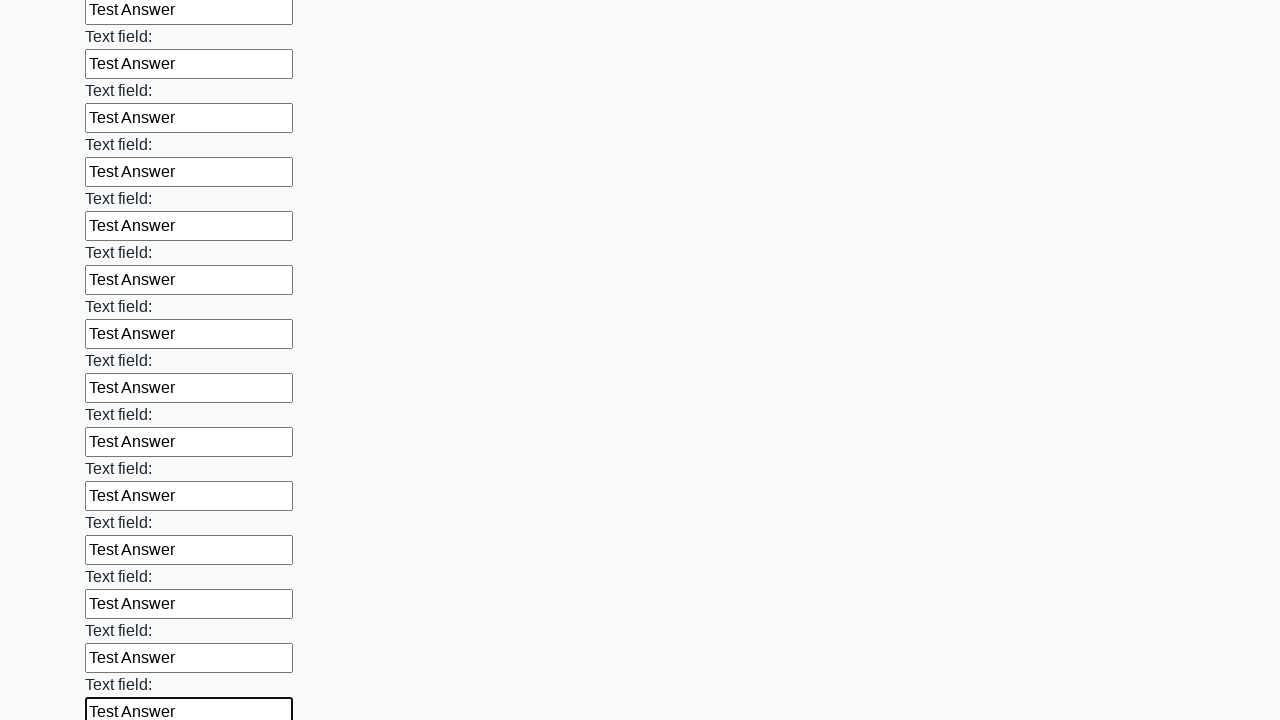

Filled input field with 'Test Answer' on input >> nth=47
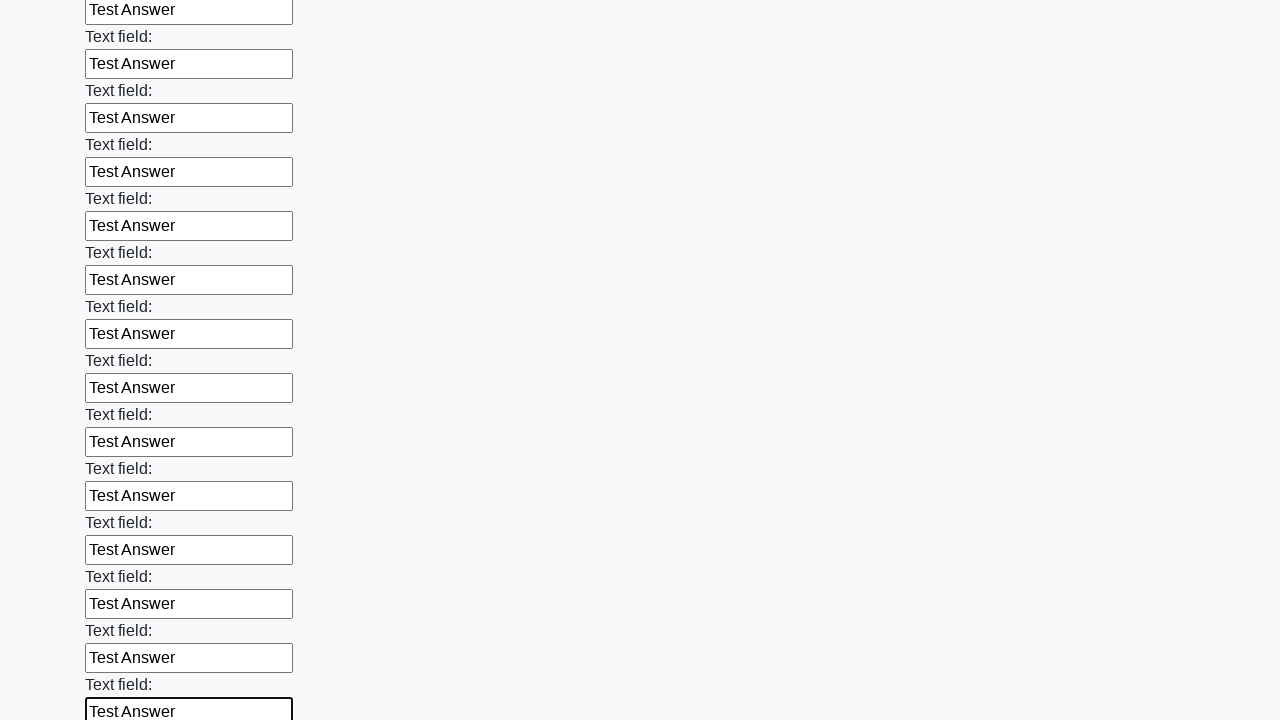

Filled input field with 'Test Answer' on input >> nth=48
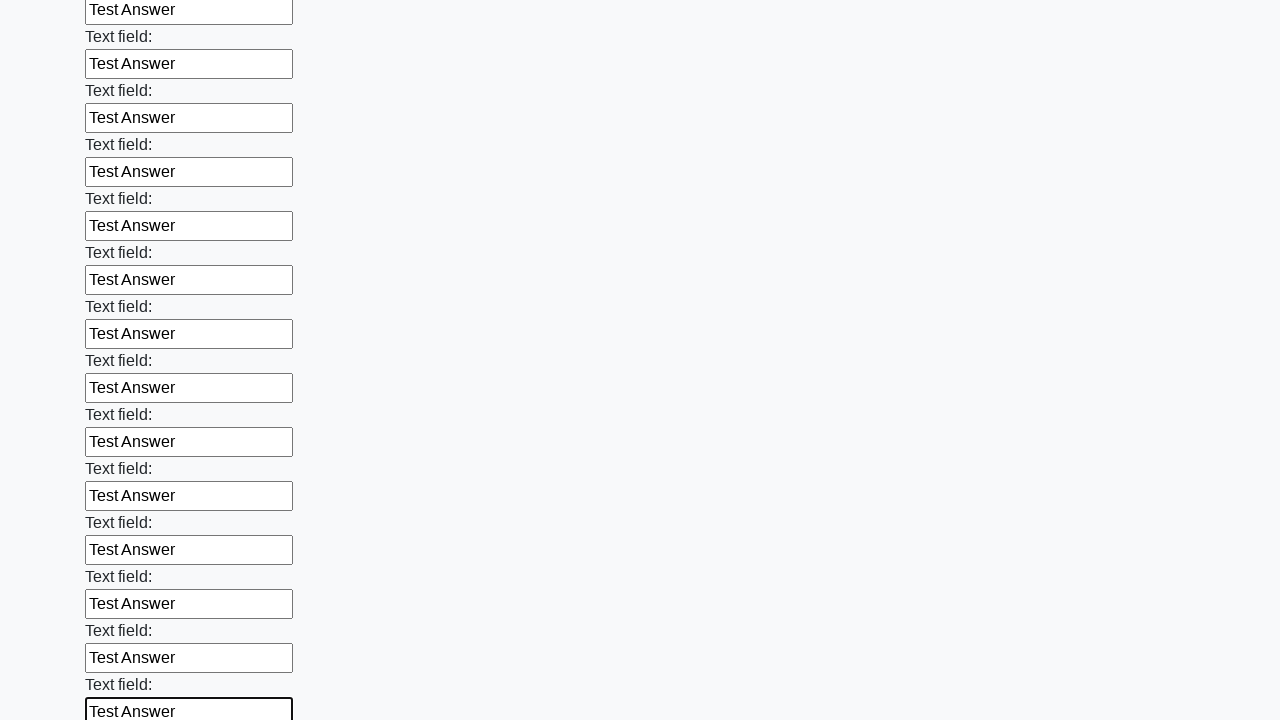

Filled input field with 'Test Answer' on input >> nth=49
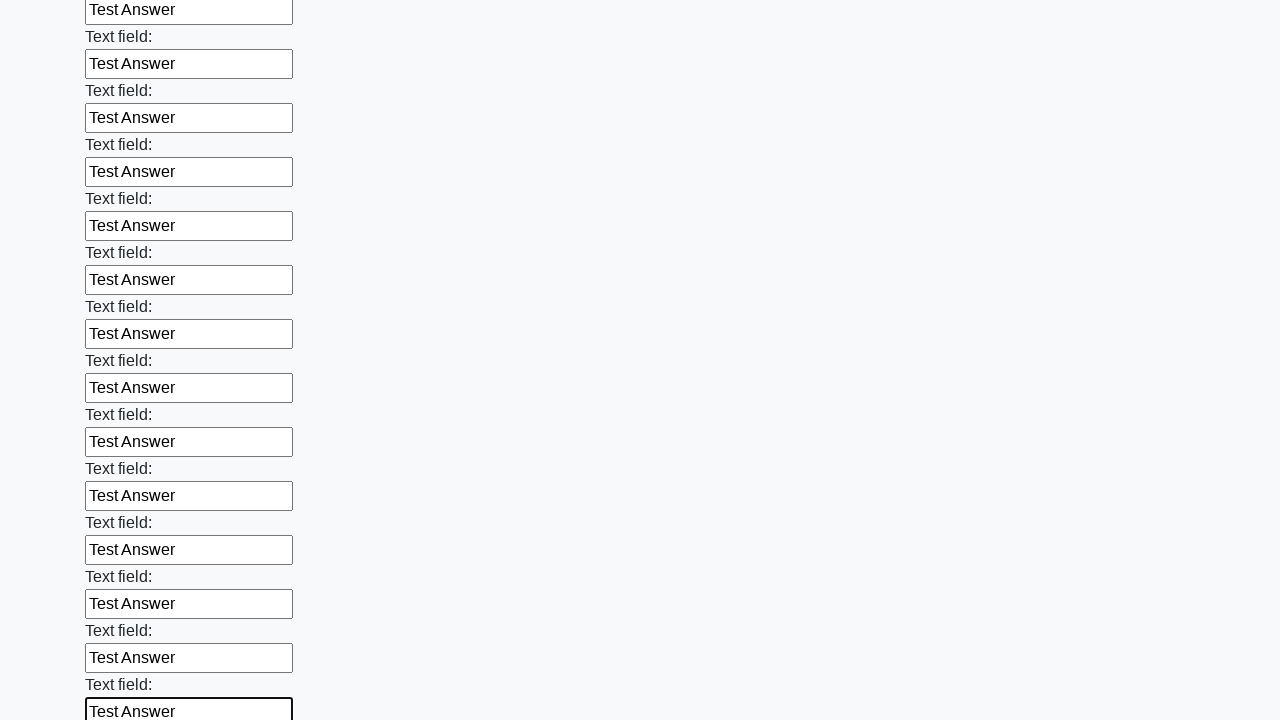

Filled input field with 'Test Answer' on input >> nth=50
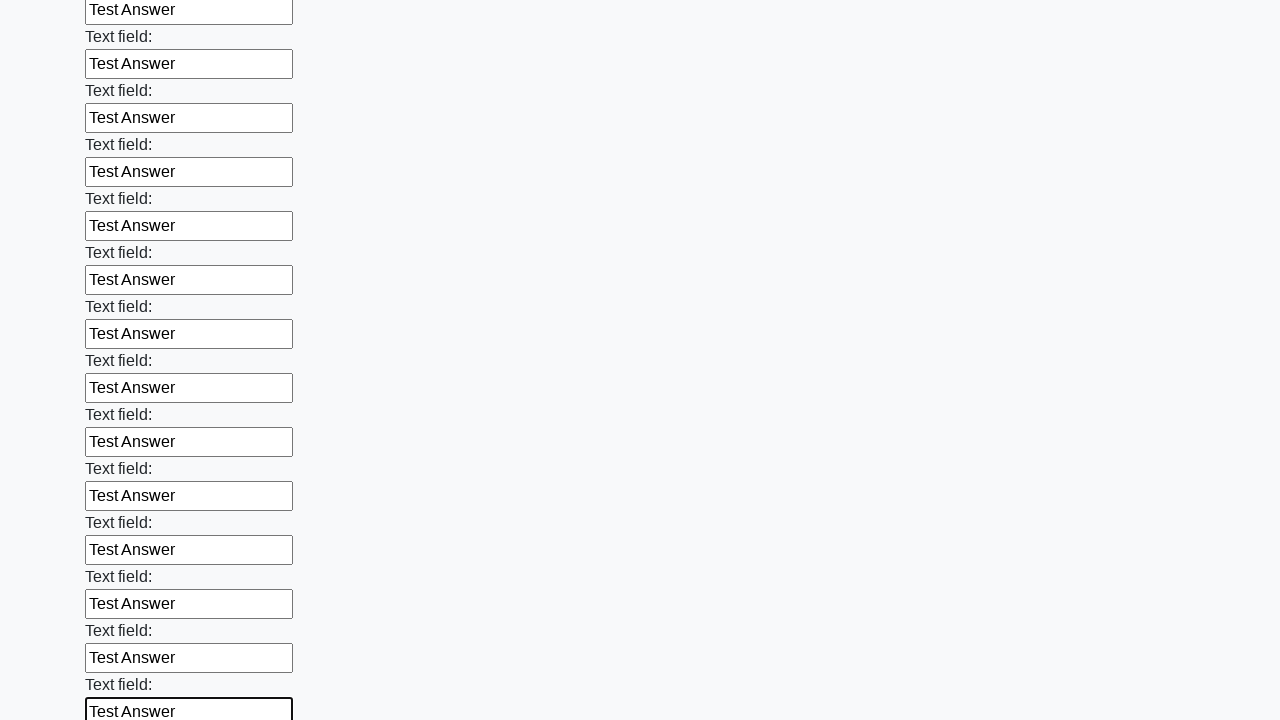

Filled input field with 'Test Answer' on input >> nth=51
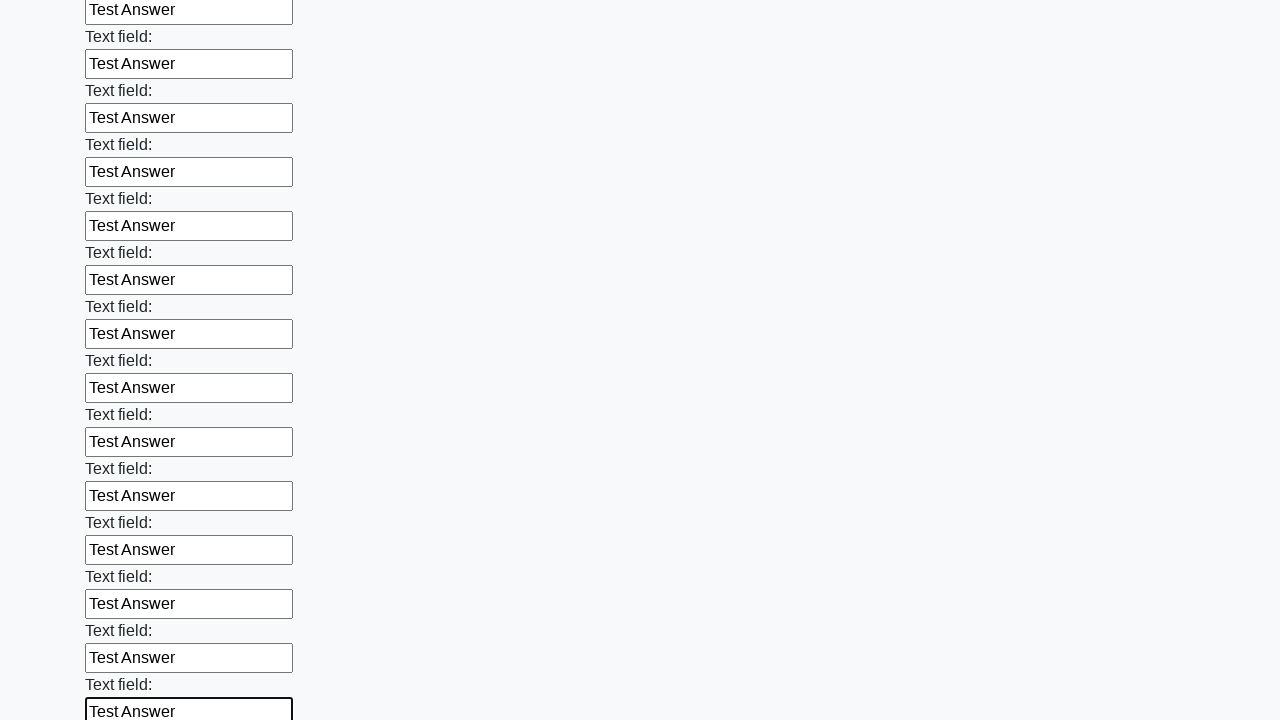

Filled input field with 'Test Answer' on input >> nth=52
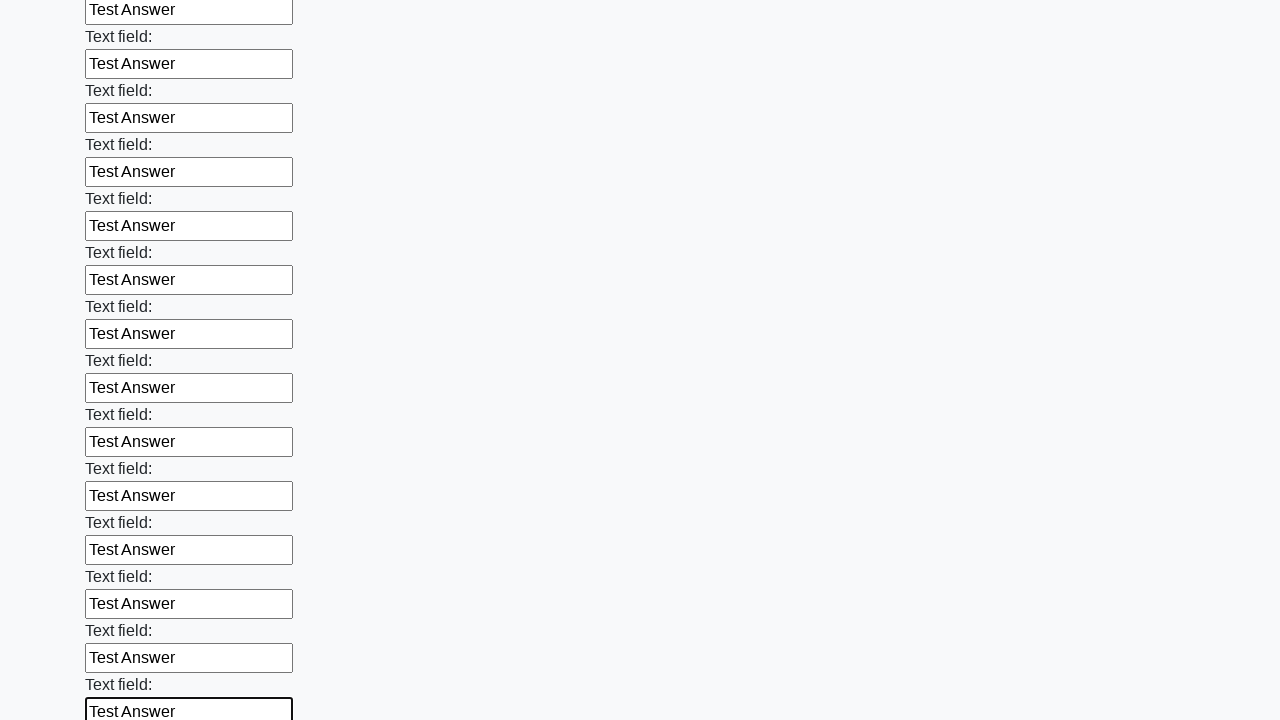

Filled input field with 'Test Answer' on input >> nth=53
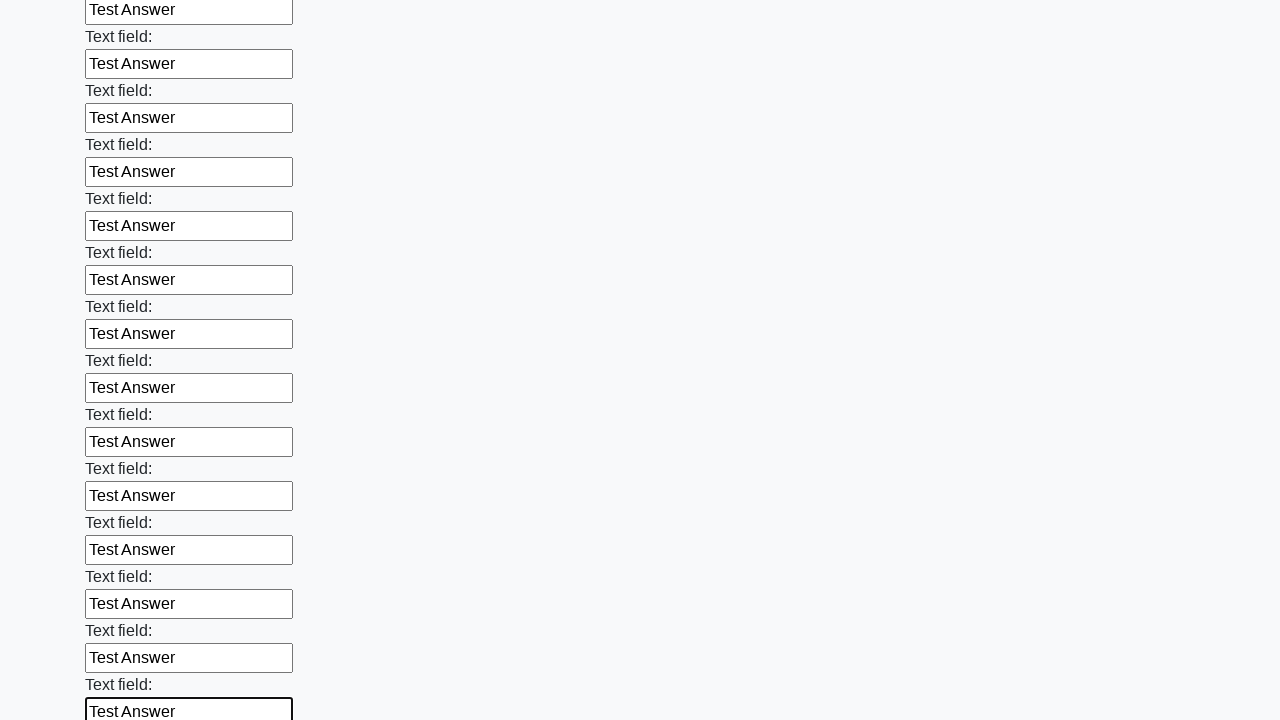

Filled input field with 'Test Answer' on input >> nth=54
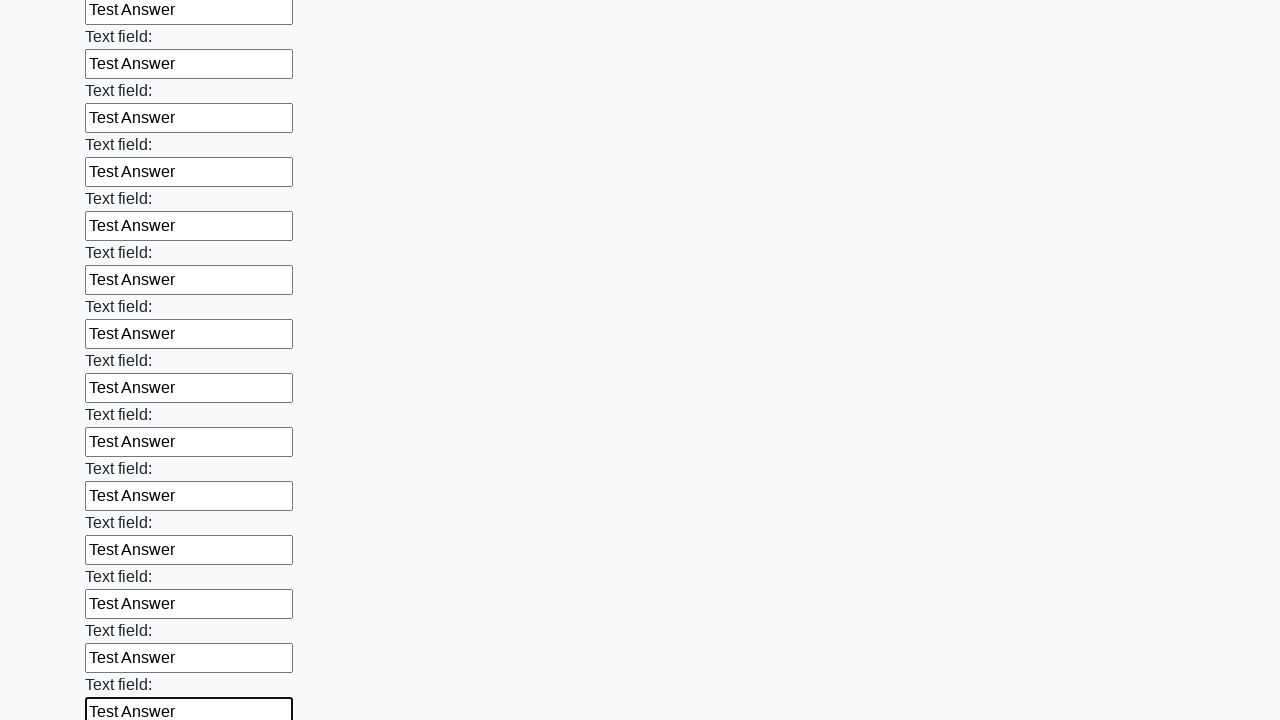

Filled input field with 'Test Answer' on input >> nth=55
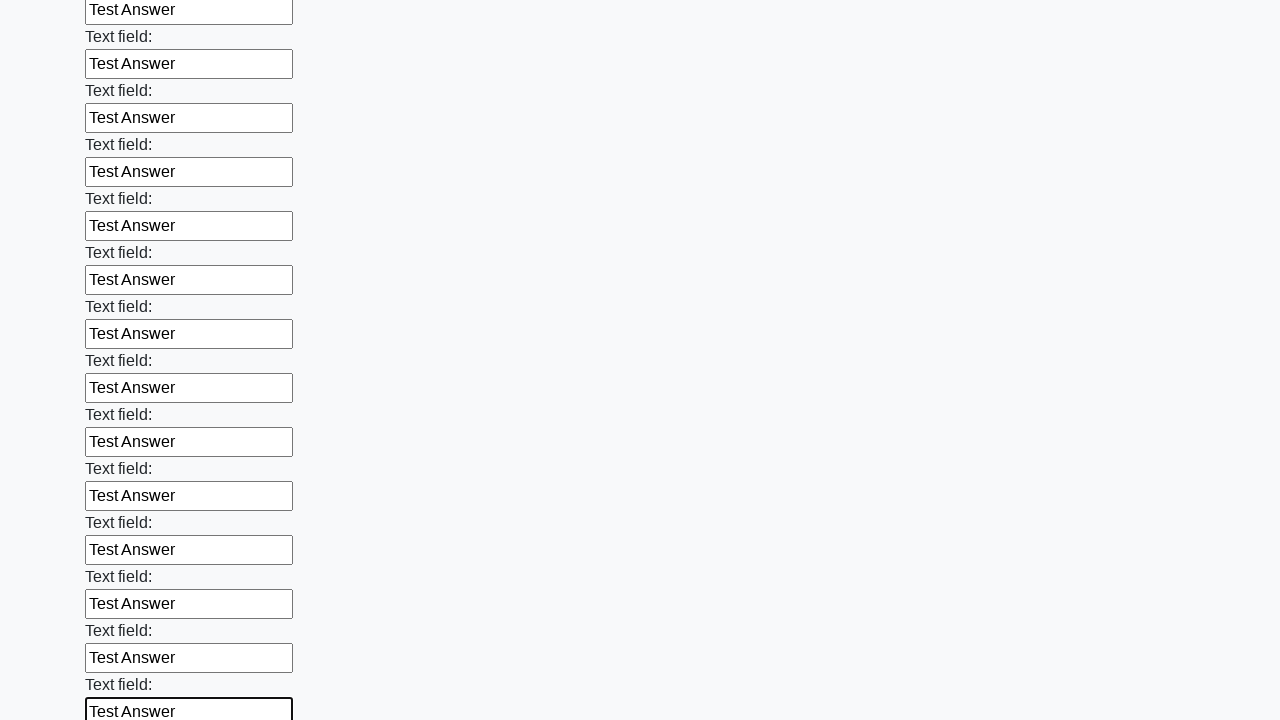

Filled input field with 'Test Answer' on input >> nth=56
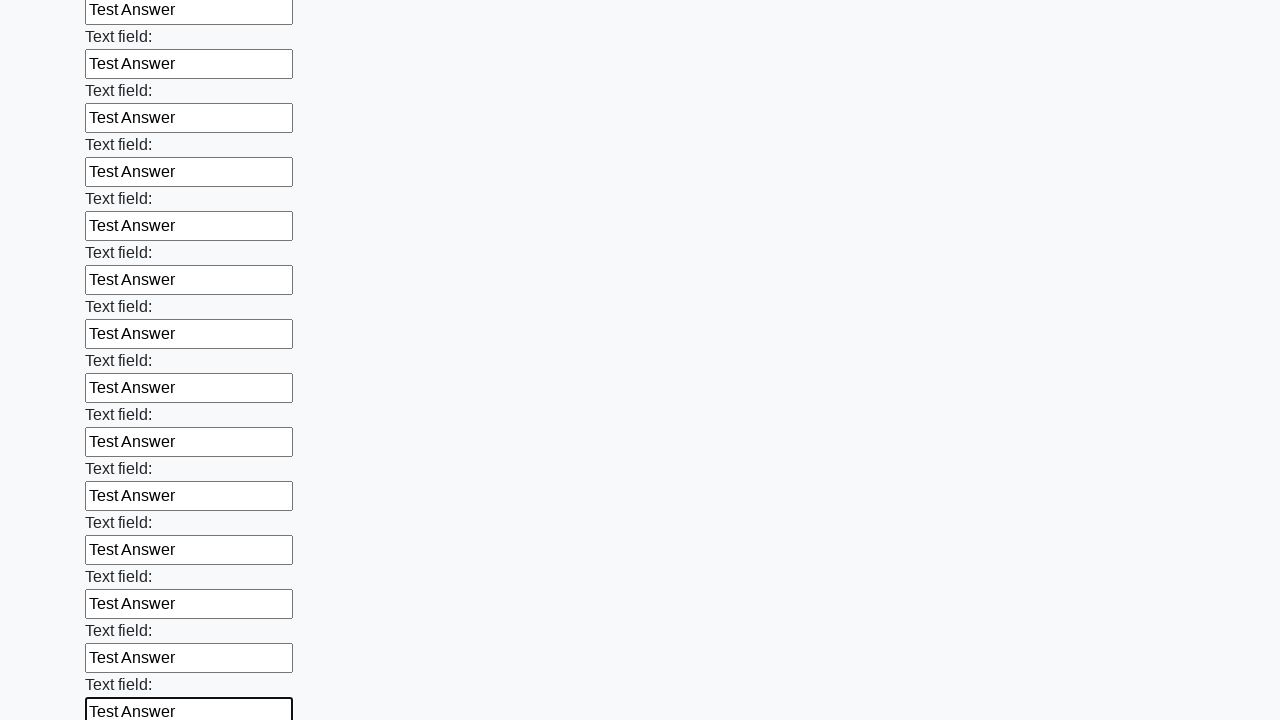

Filled input field with 'Test Answer' on input >> nth=57
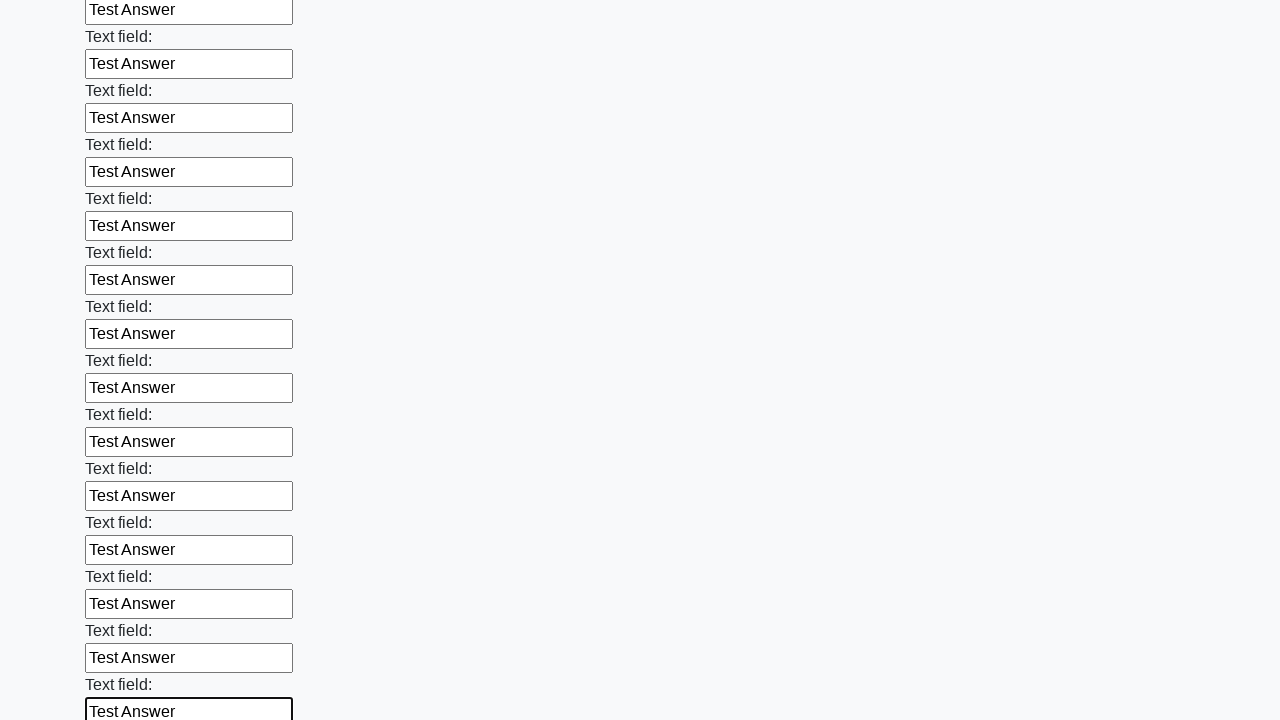

Filled input field with 'Test Answer' on input >> nth=58
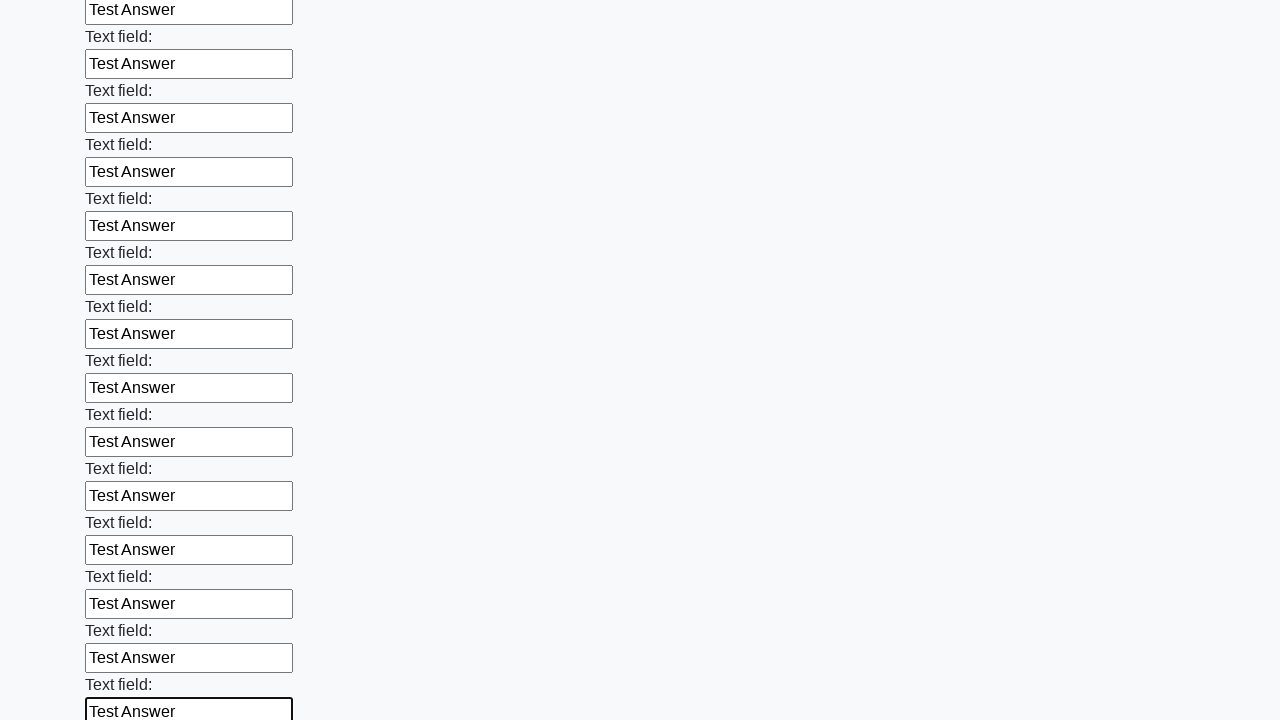

Filled input field with 'Test Answer' on input >> nth=59
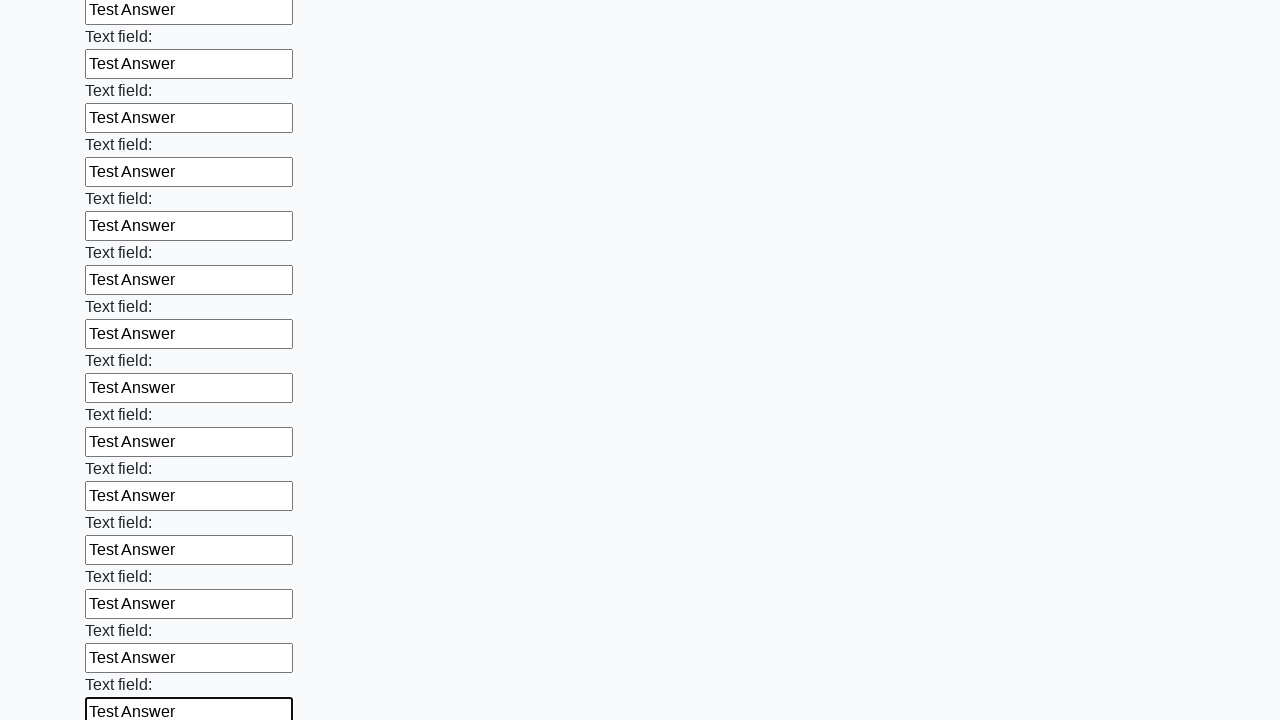

Filled input field with 'Test Answer' on input >> nth=60
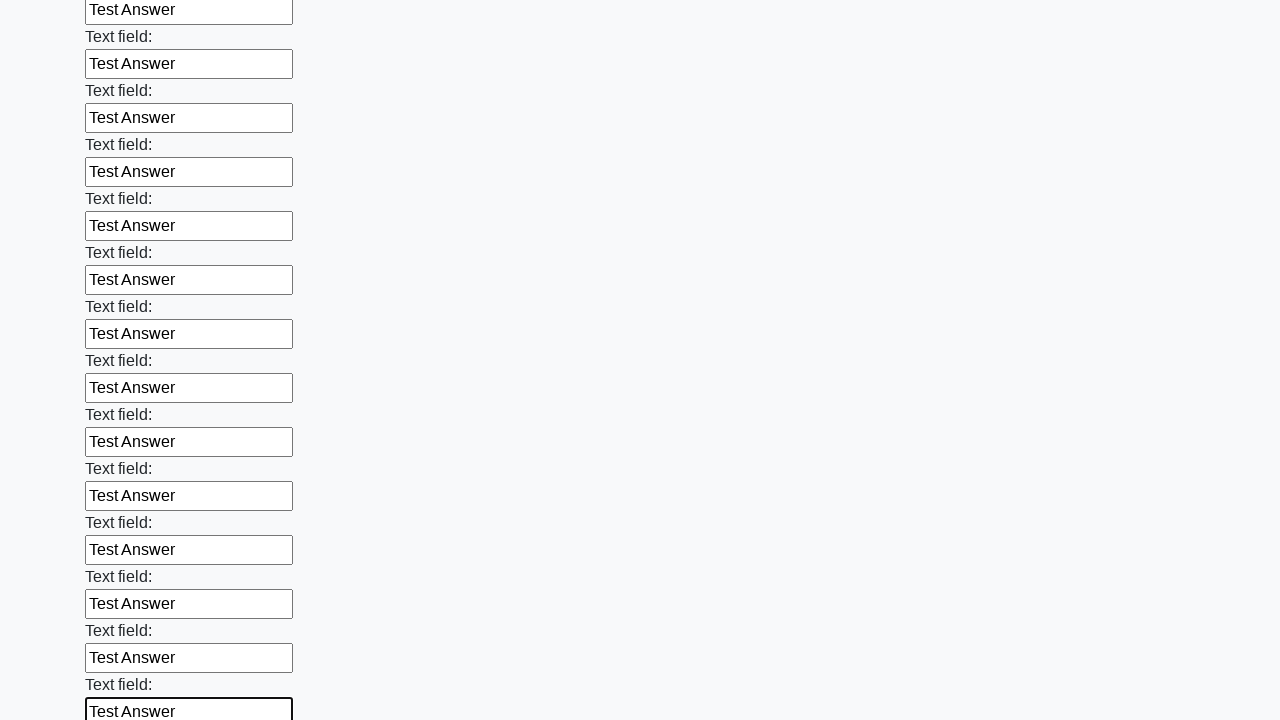

Filled input field with 'Test Answer' on input >> nth=61
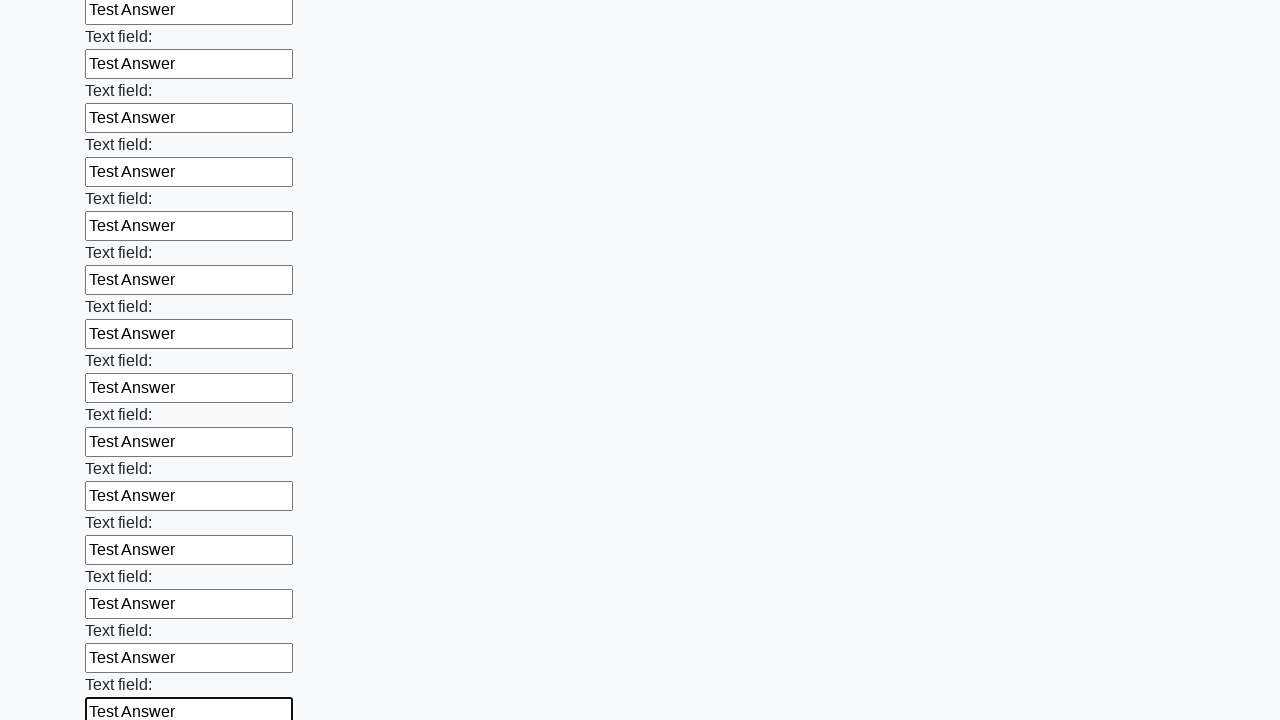

Filled input field with 'Test Answer' on input >> nth=62
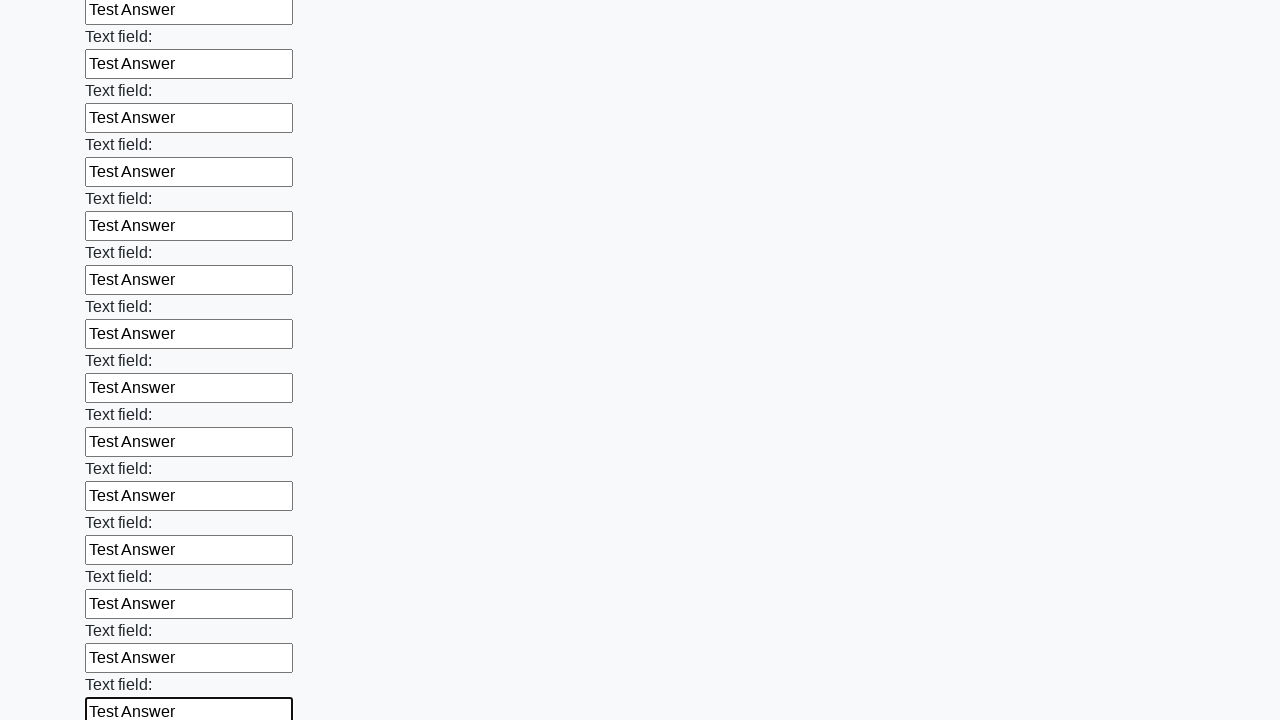

Filled input field with 'Test Answer' on input >> nth=63
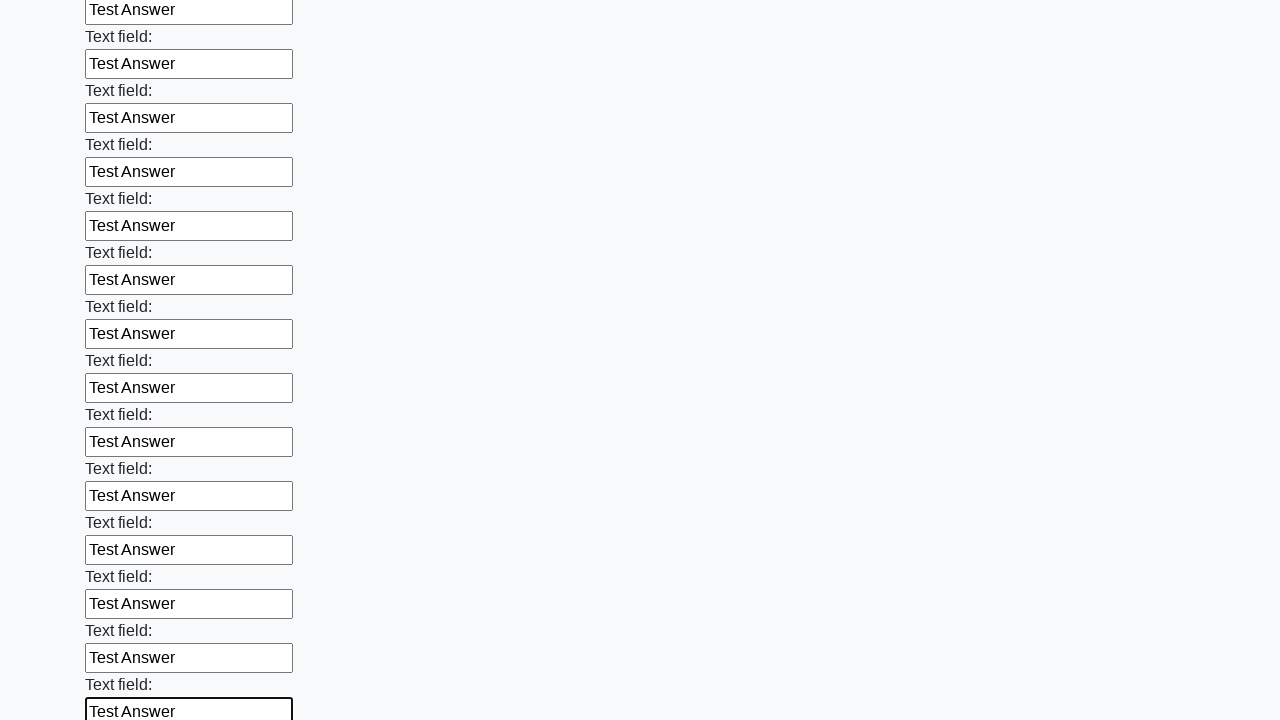

Filled input field with 'Test Answer' on input >> nth=64
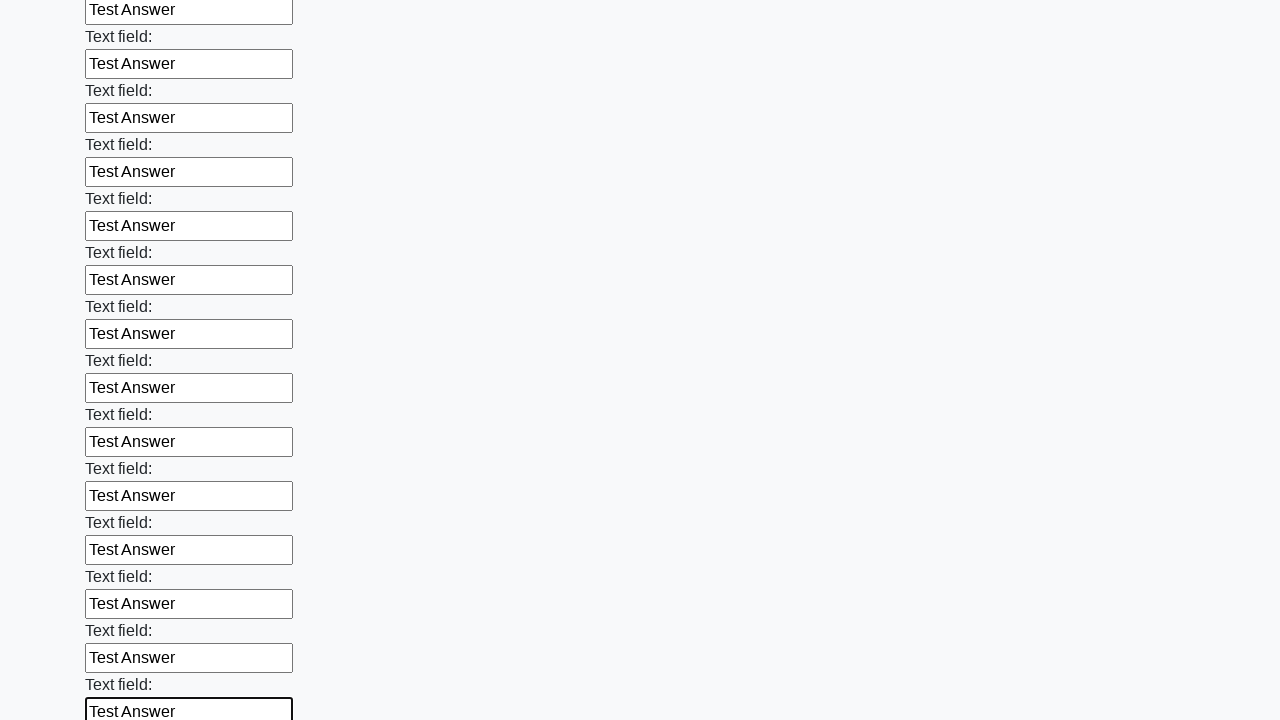

Filled input field with 'Test Answer' on input >> nth=65
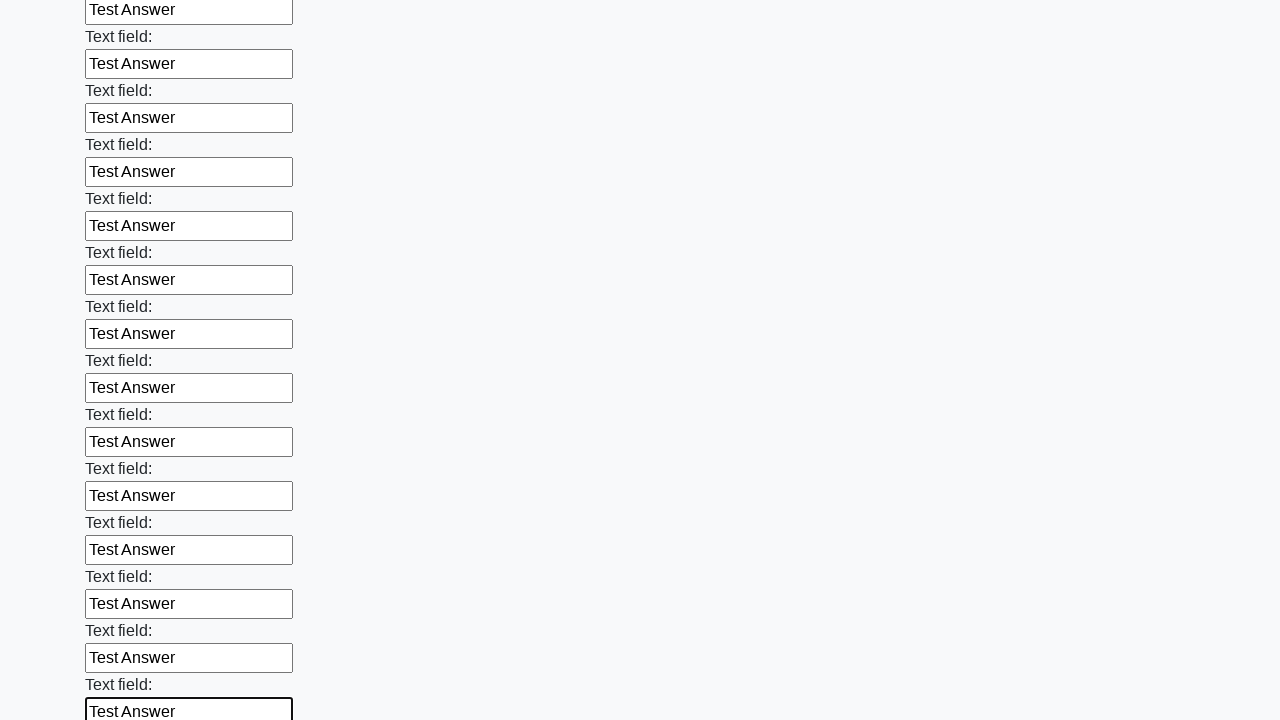

Filled input field with 'Test Answer' on input >> nth=66
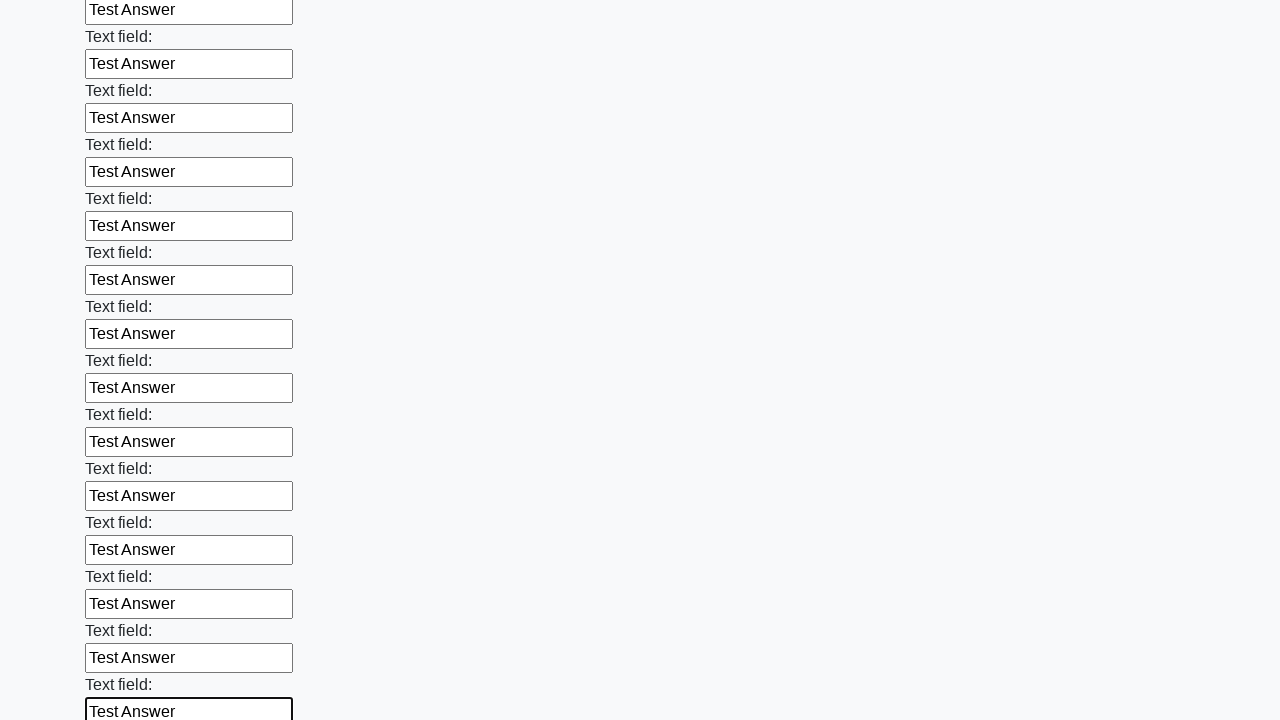

Filled input field with 'Test Answer' on input >> nth=67
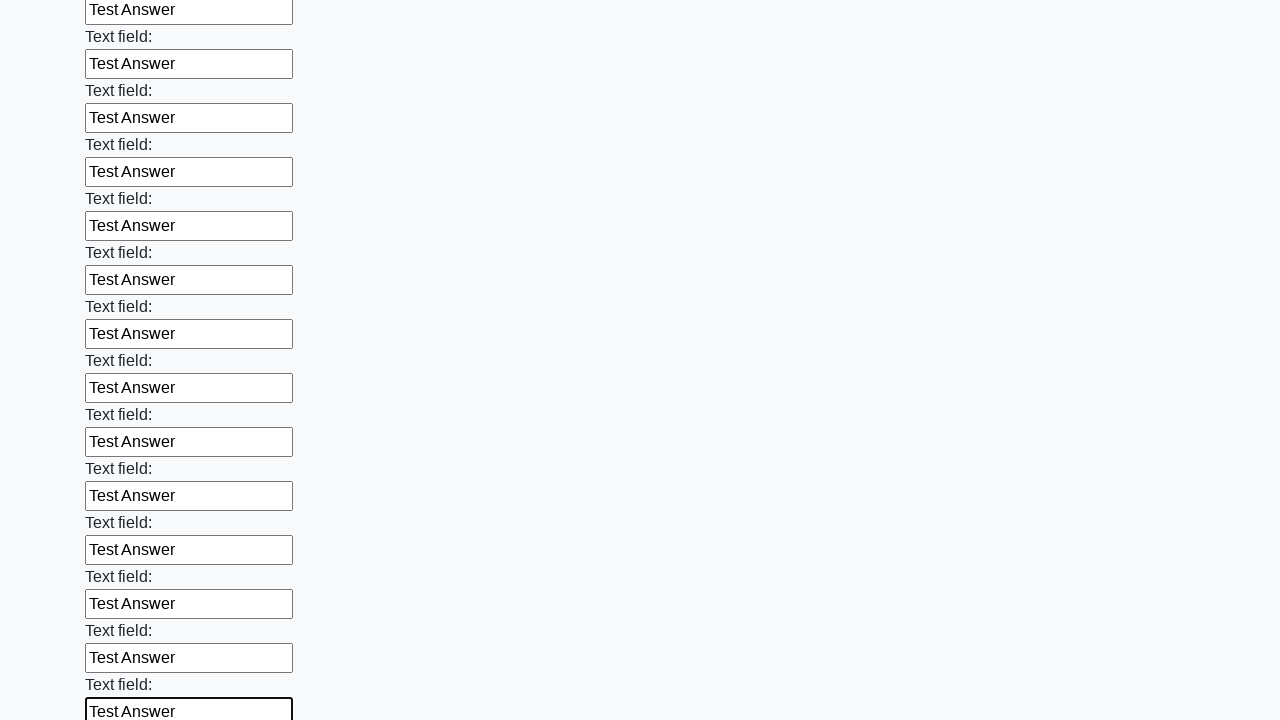

Filled input field with 'Test Answer' on input >> nth=68
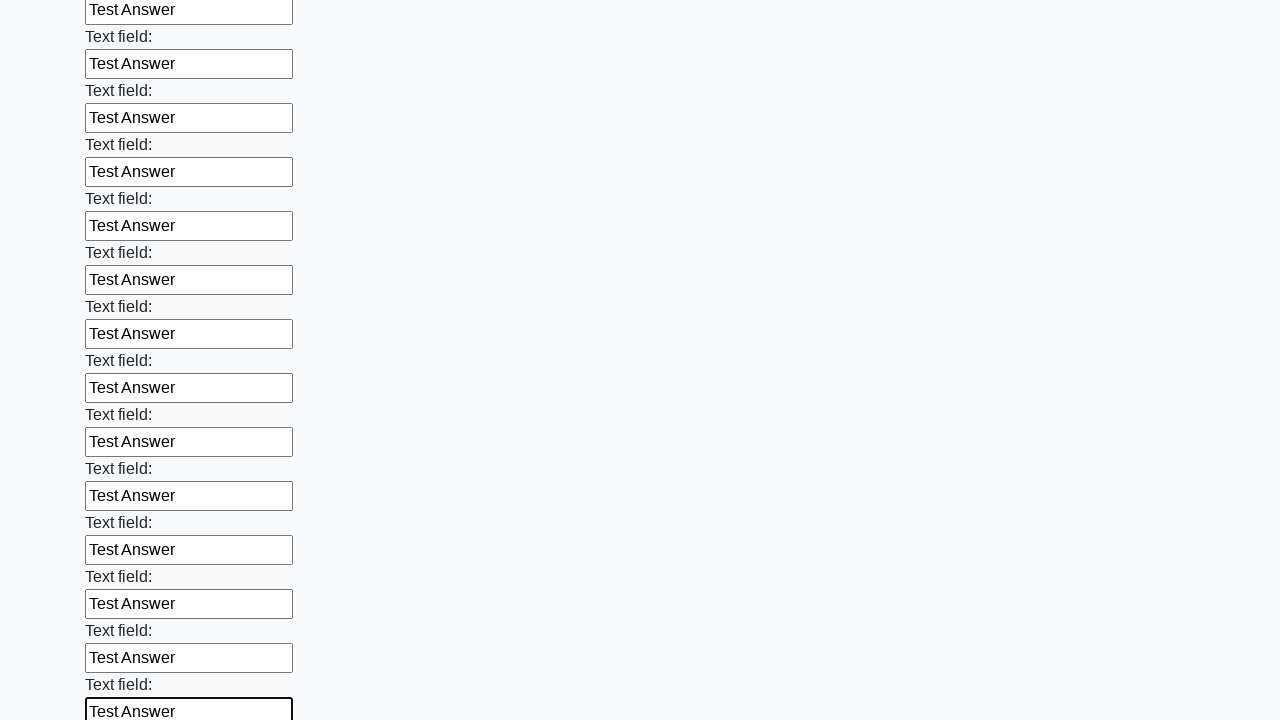

Filled input field with 'Test Answer' on input >> nth=69
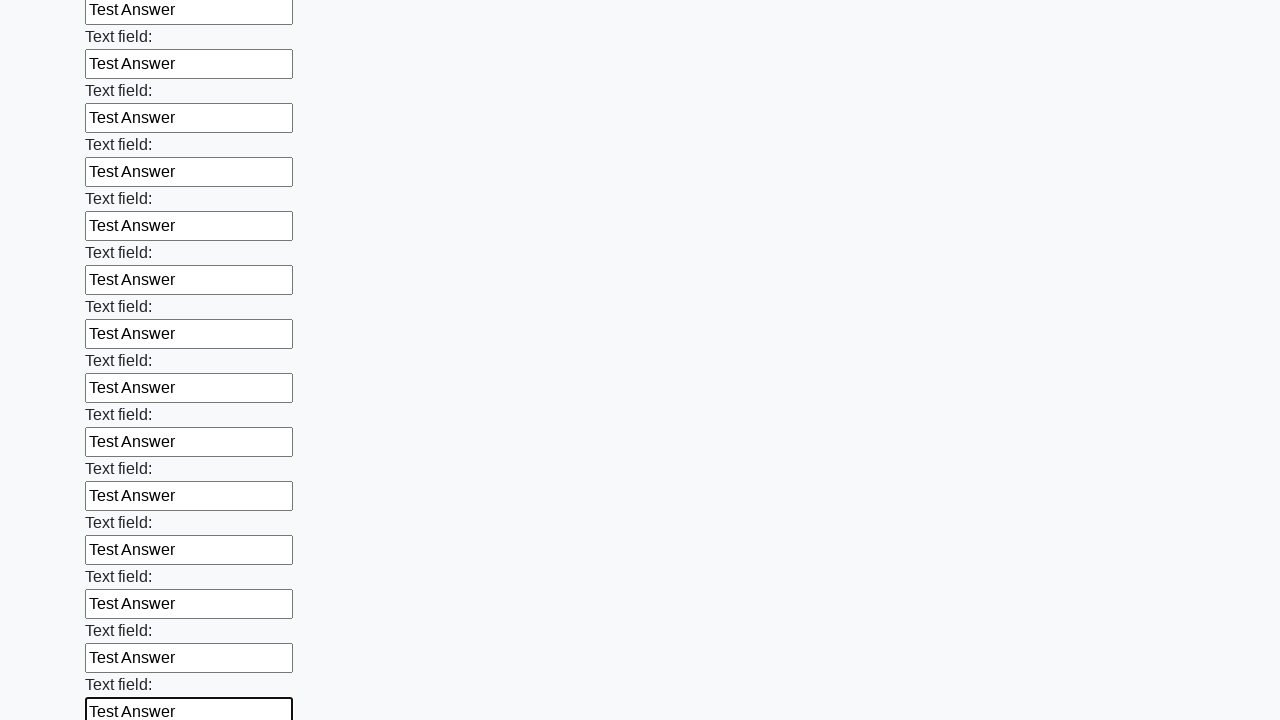

Filled input field with 'Test Answer' on input >> nth=70
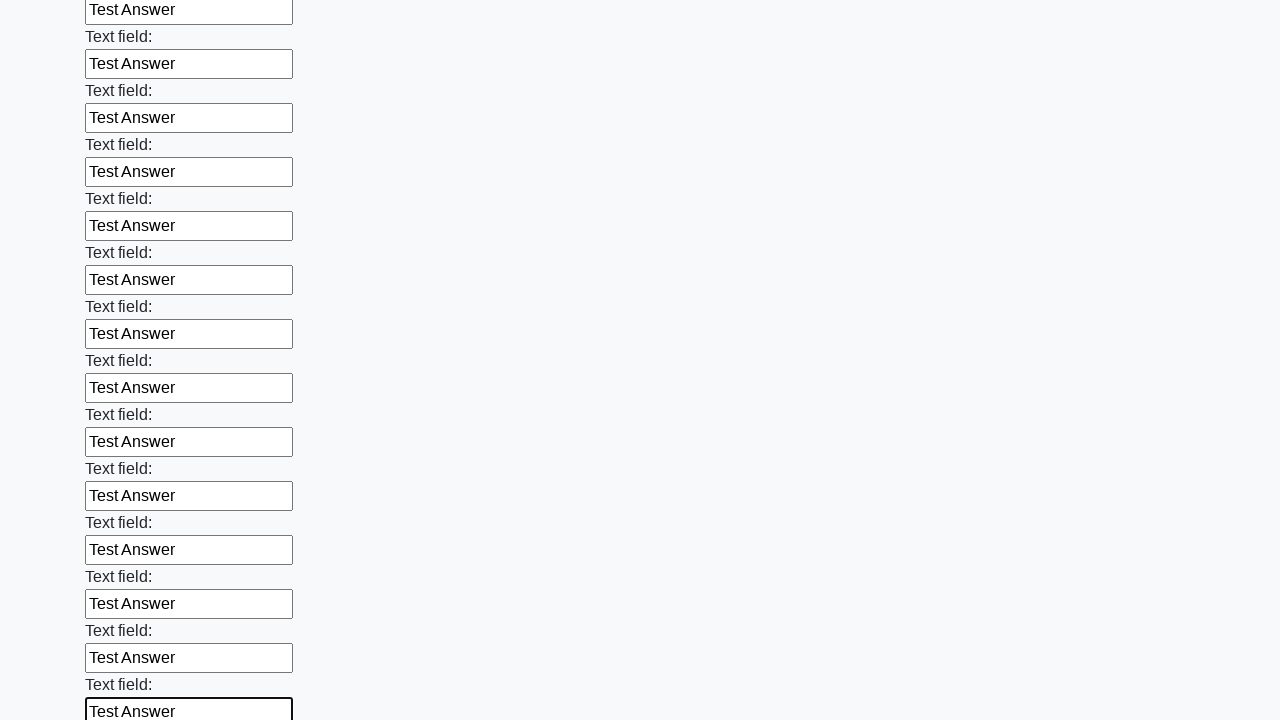

Filled input field with 'Test Answer' on input >> nth=71
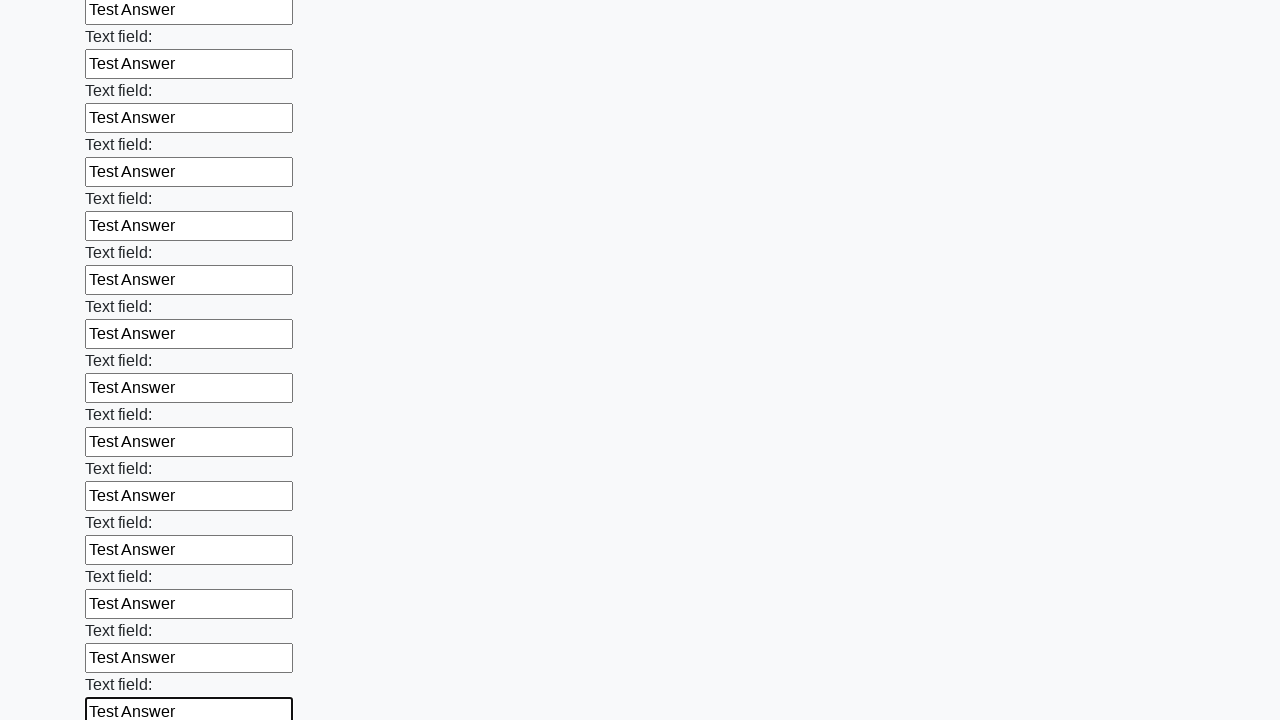

Filled input field with 'Test Answer' on input >> nth=72
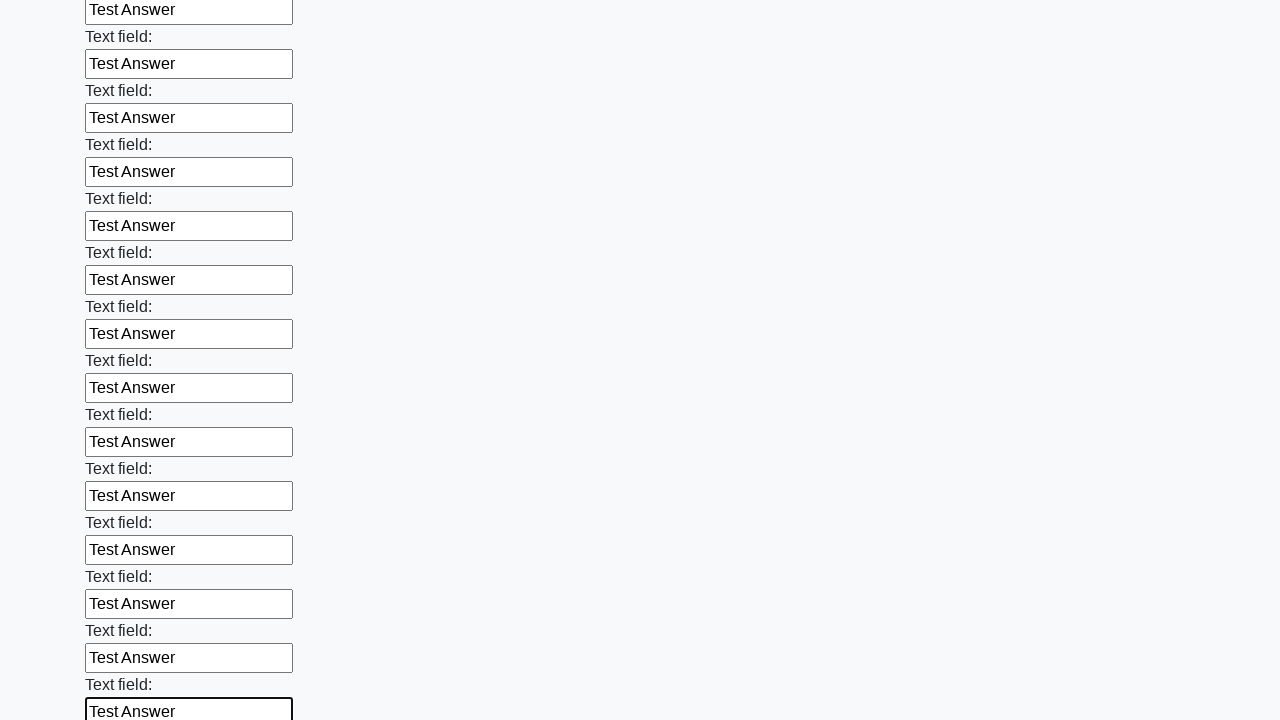

Filled input field with 'Test Answer' on input >> nth=73
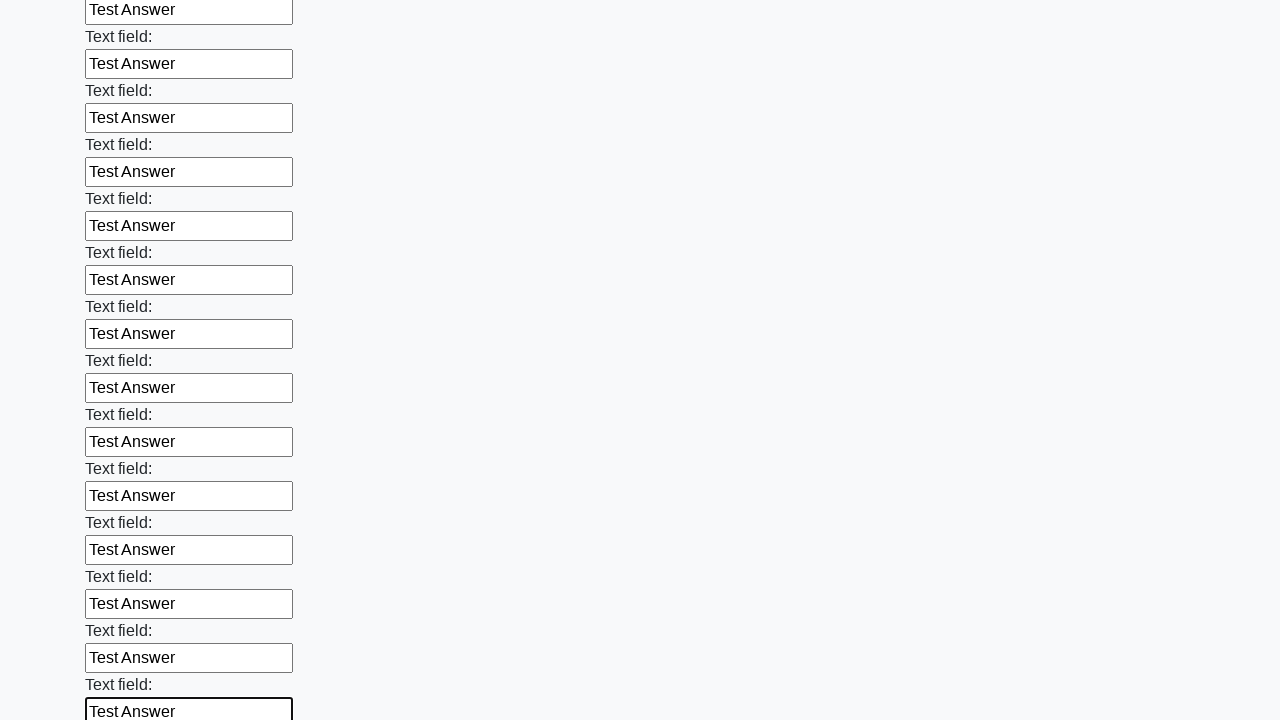

Filled input field with 'Test Answer' on input >> nth=74
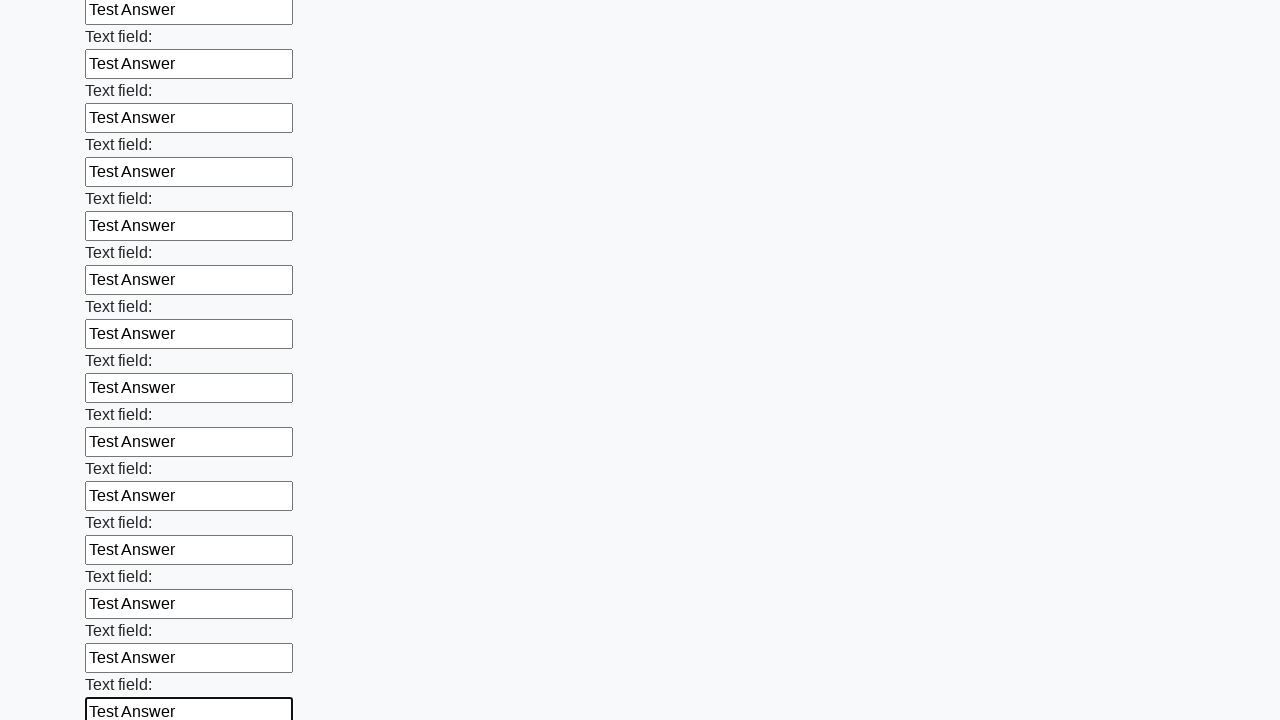

Filled input field with 'Test Answer' on input >> nth=75
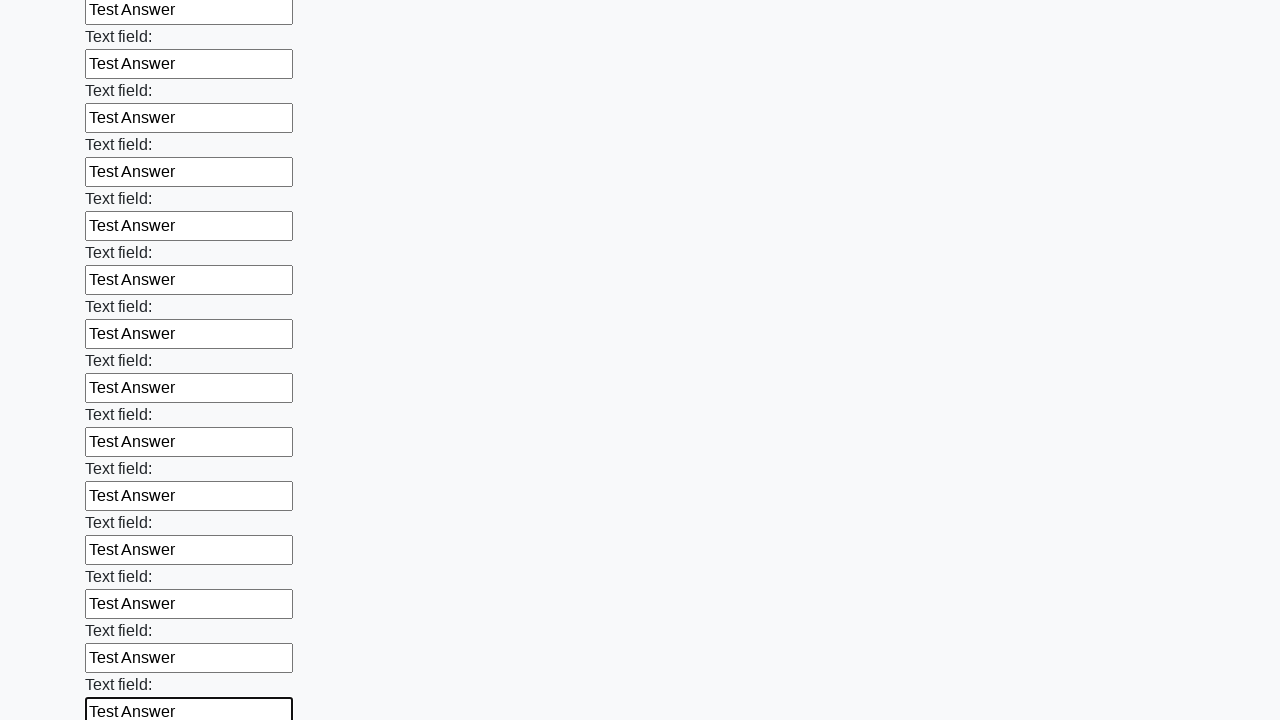

Filled input field with 'Test Answer' on input >> nth=76
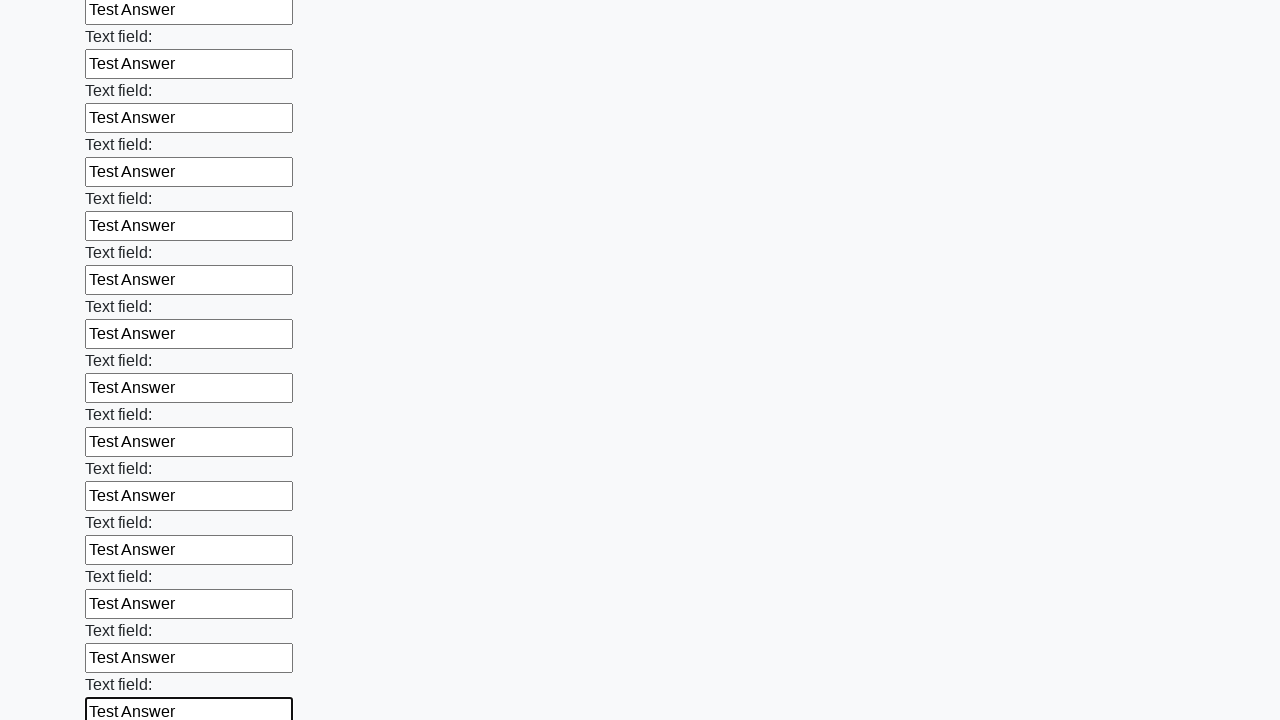

Filled input field with 'Test Answer' on input >> nth=77
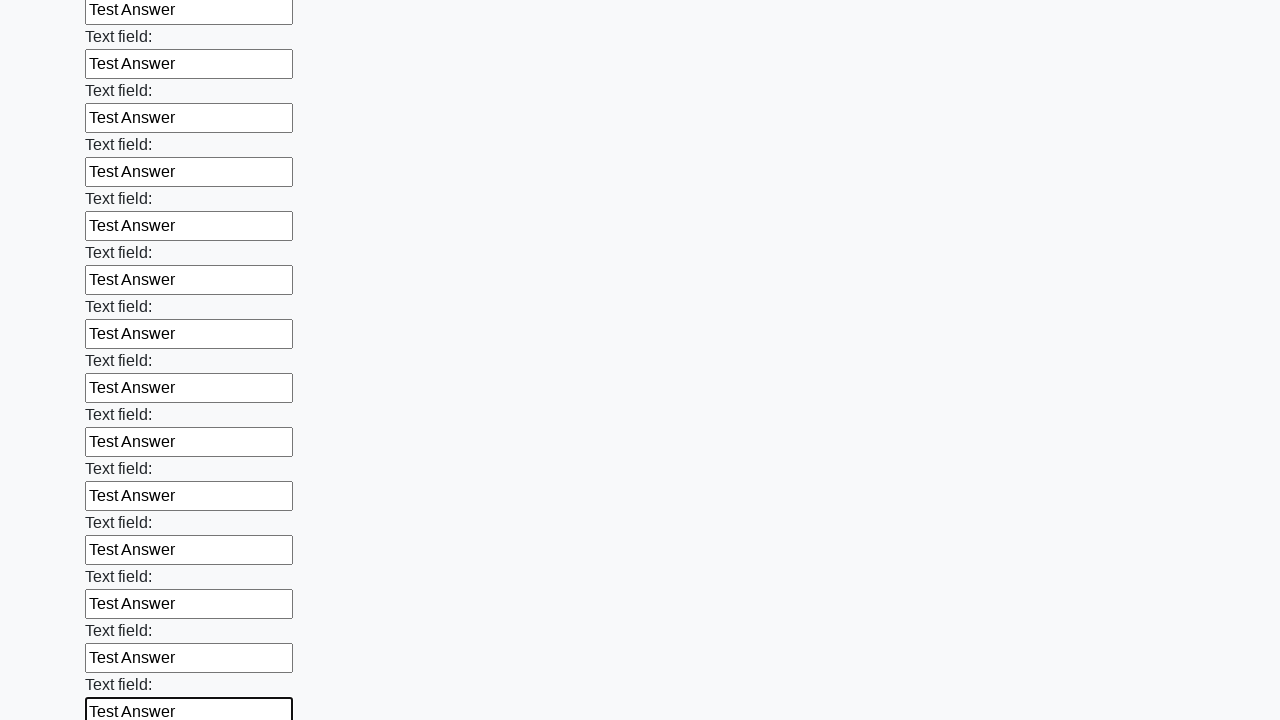

Filled input field with 'Test Answer' on input >> nth=78
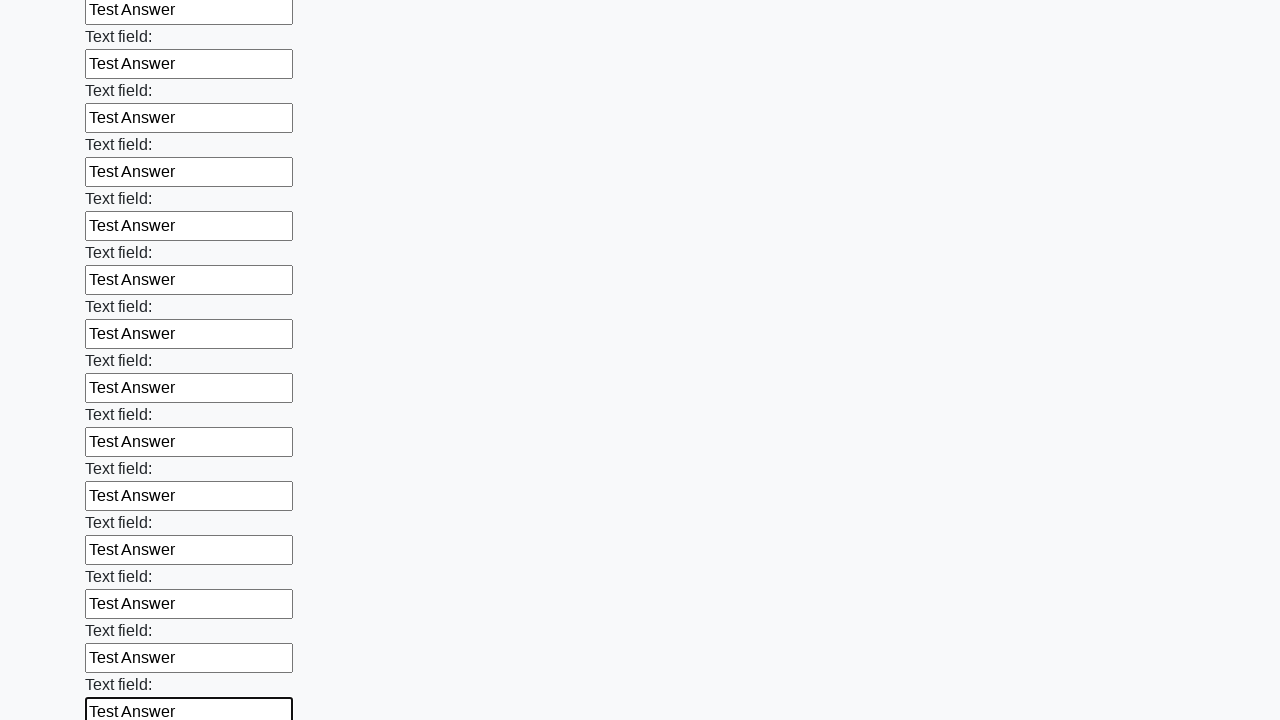

Filled input field with 'Test Answer' on input >> nth=79
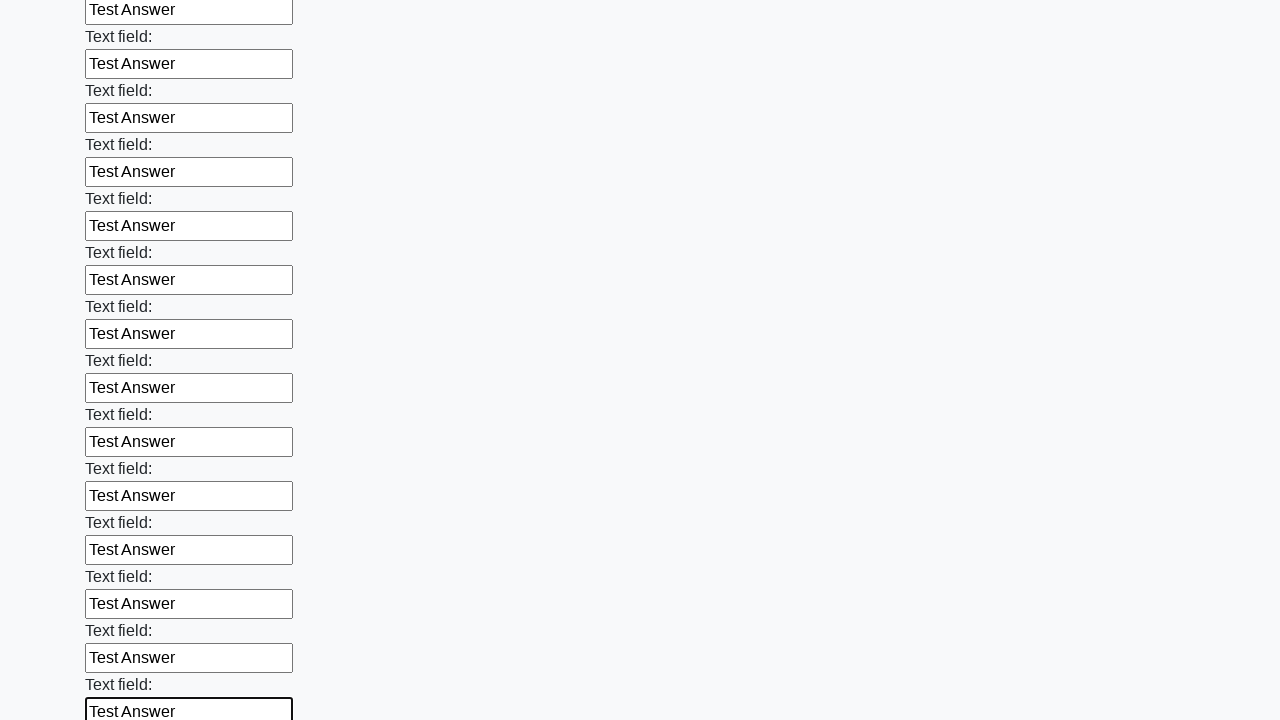

Filled input field with 'Test Answer' on input >> nth=80
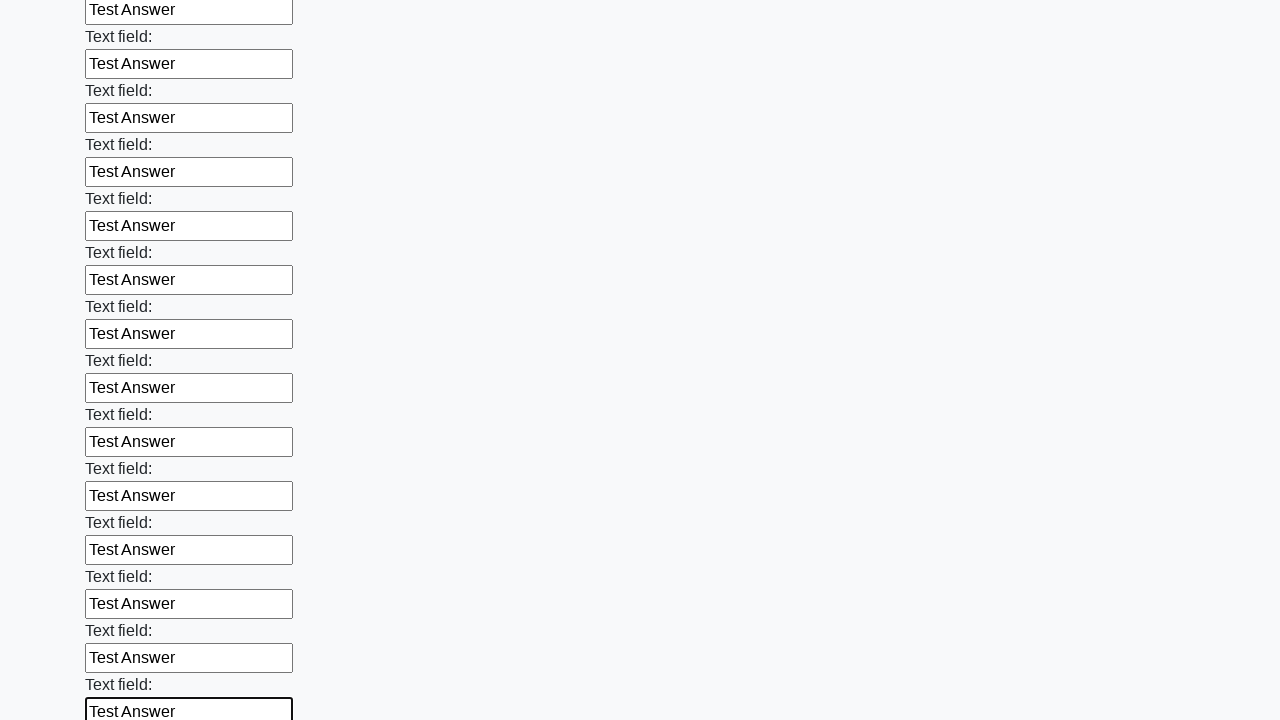

Filled input field with 'Test Answer' on input >> nth=81
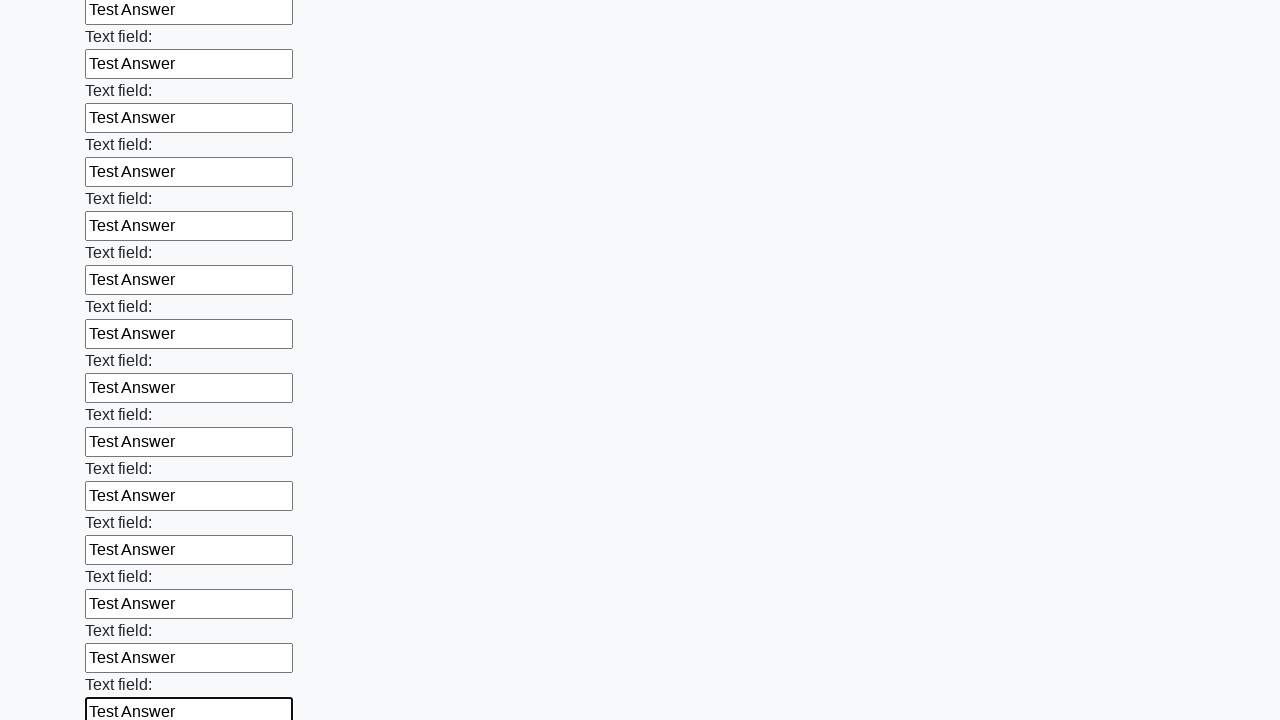

Filled input field with 'Test Answer' on input >> nth=82
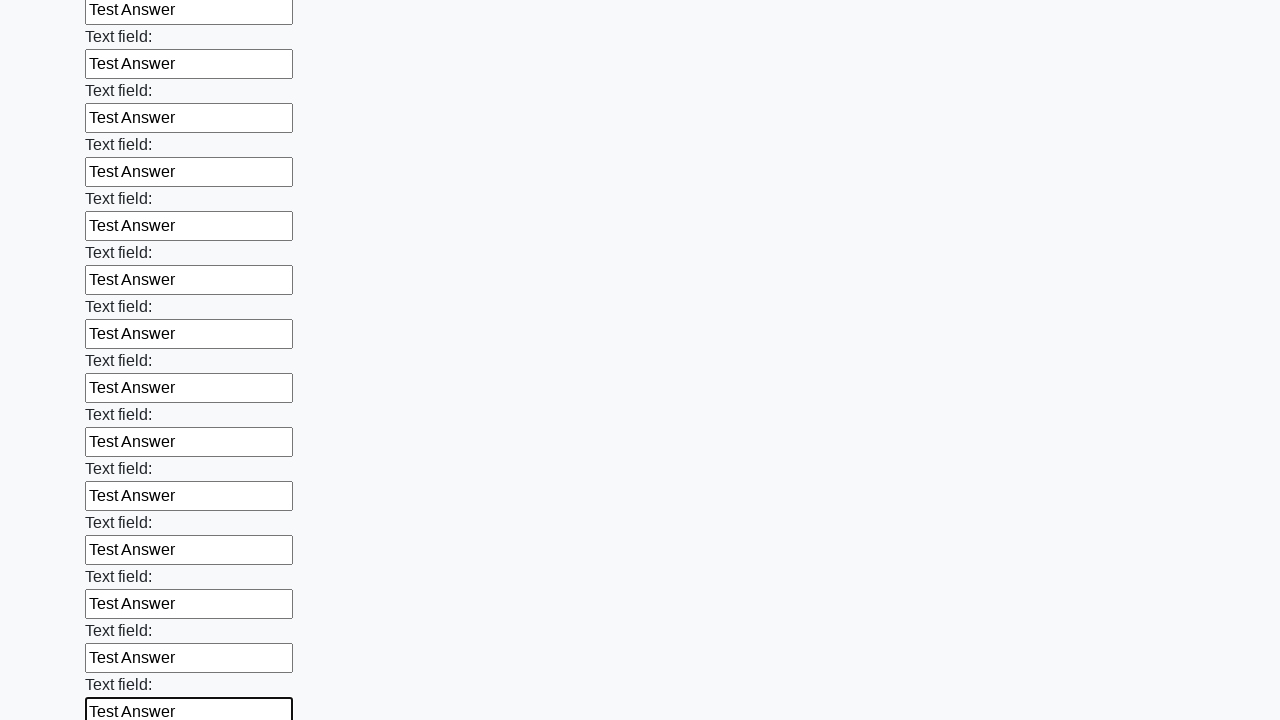

Filled input field with 'Test Answer' on input >> nth=83
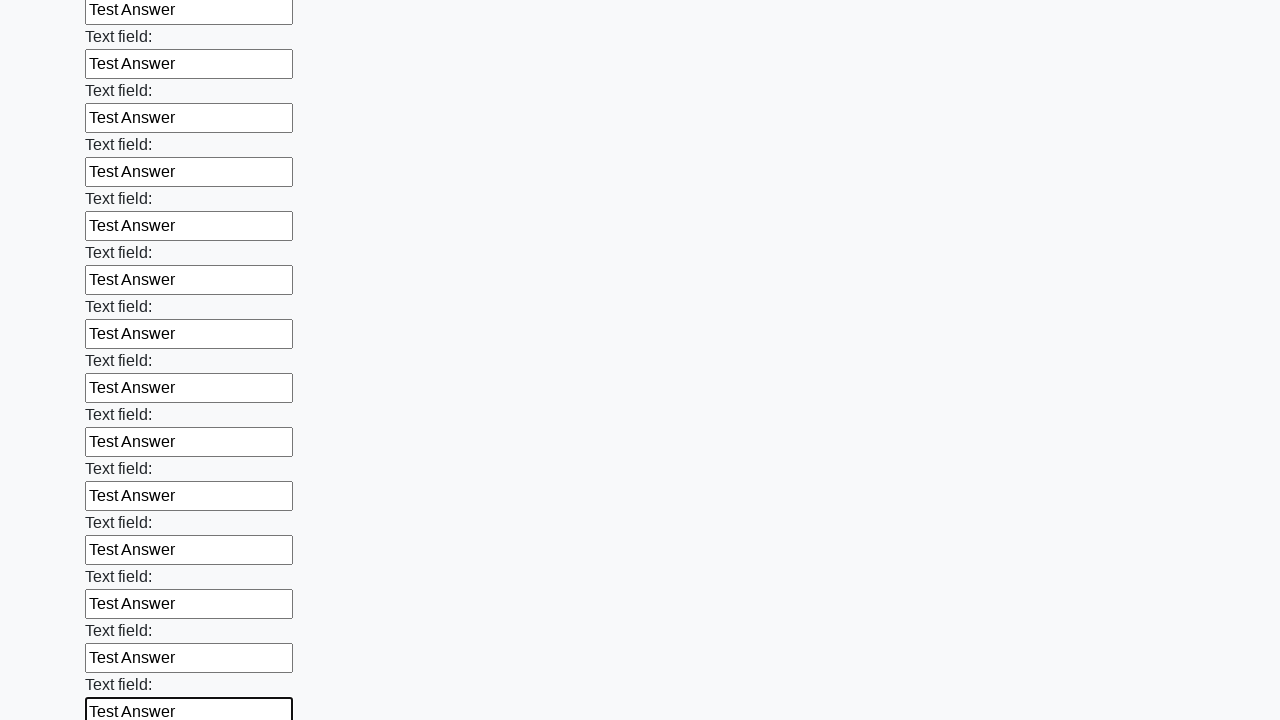

Filled input field with 'Test Answer' on input >> nth=84
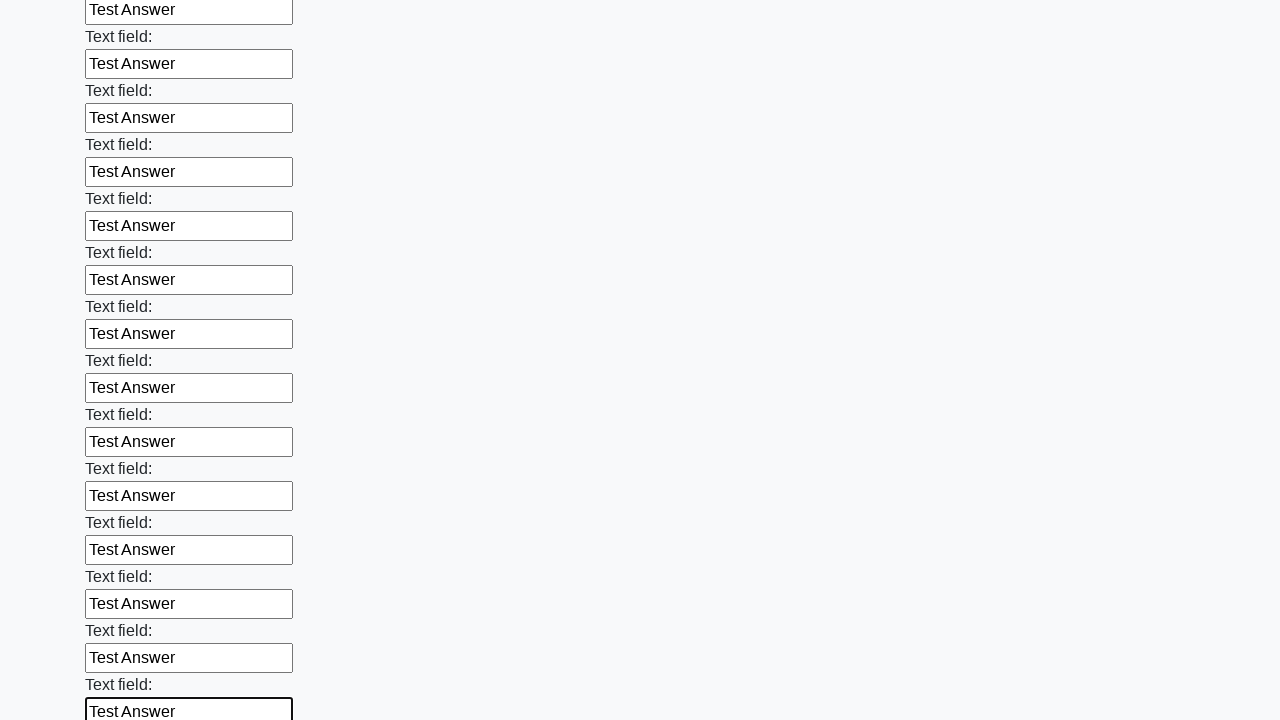

Filled input field with 'Test Answer' on input >> nth=85
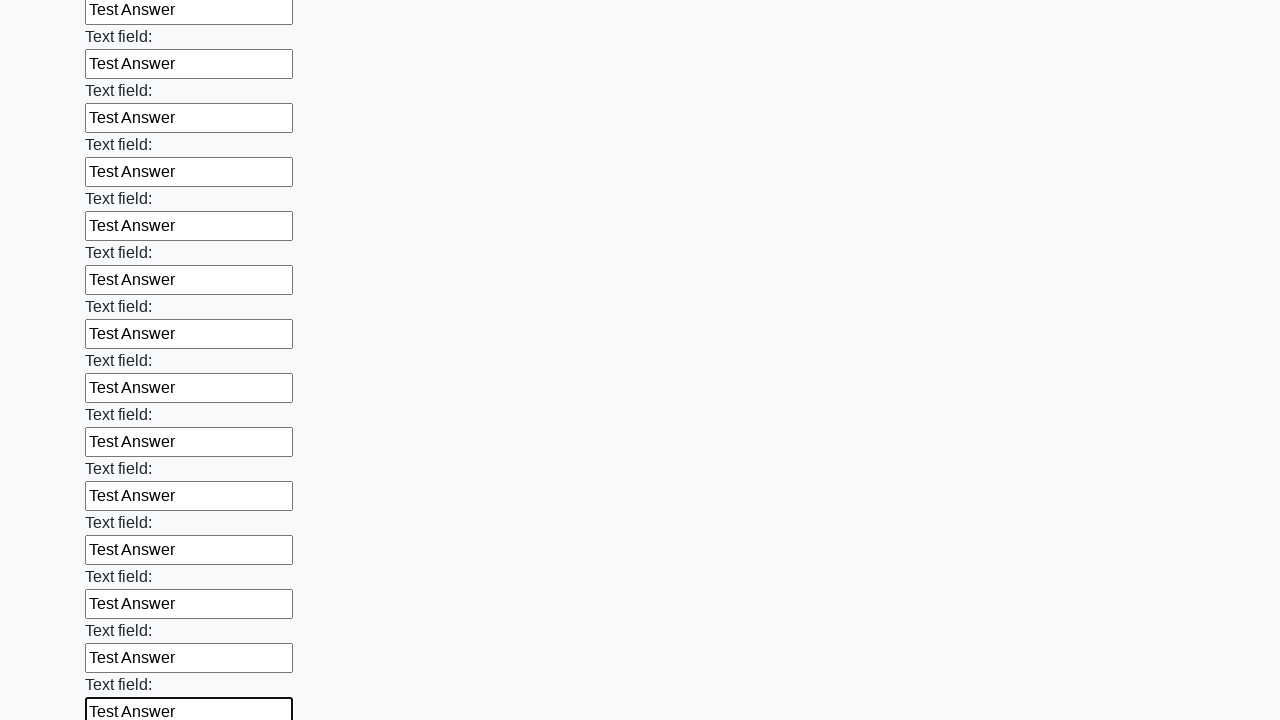

Filled input field with 'Test Answer' on input >> nth=86
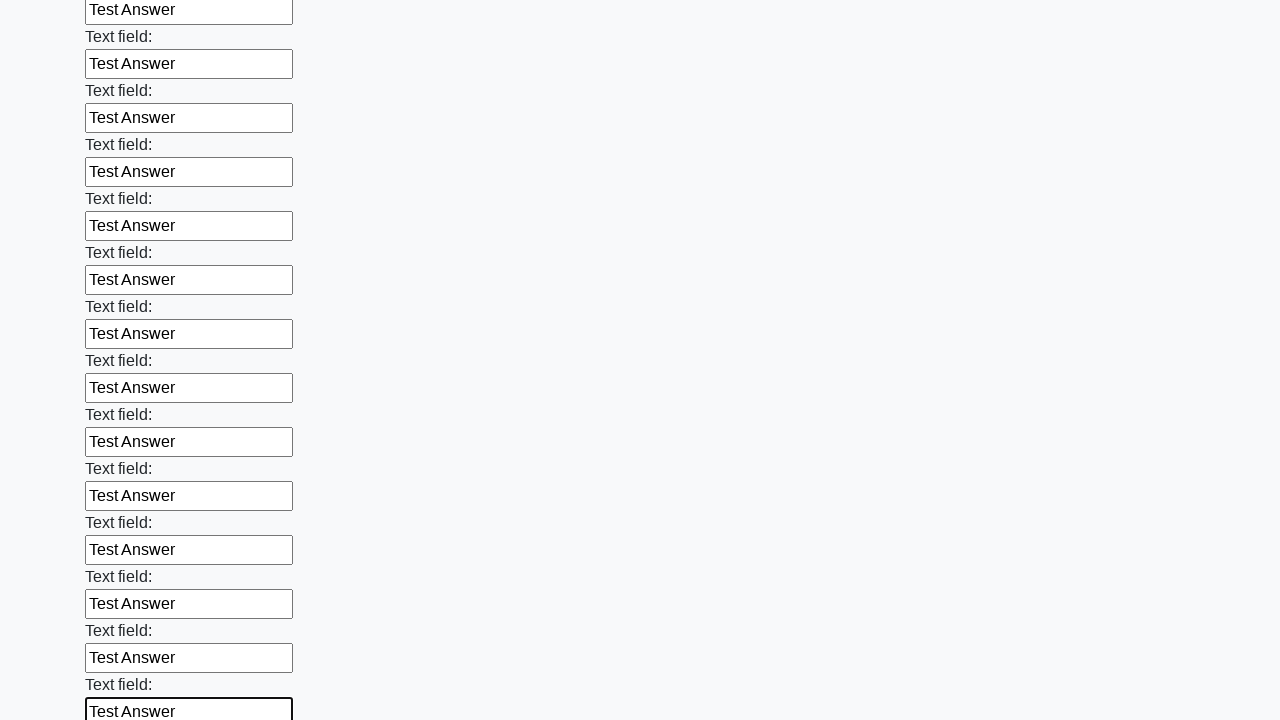

Filled input field with 'Test Answer' on input >> nth=87
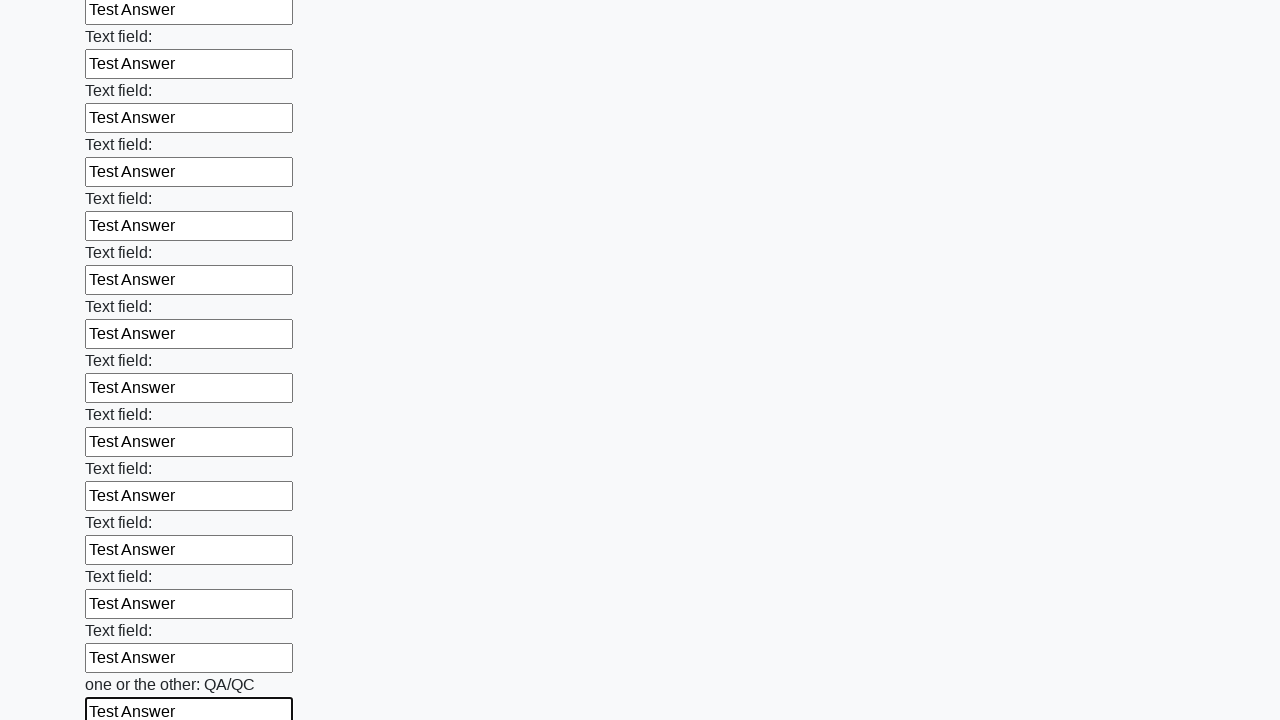

Filled input field with 'Test Answer' on input >> nth=88
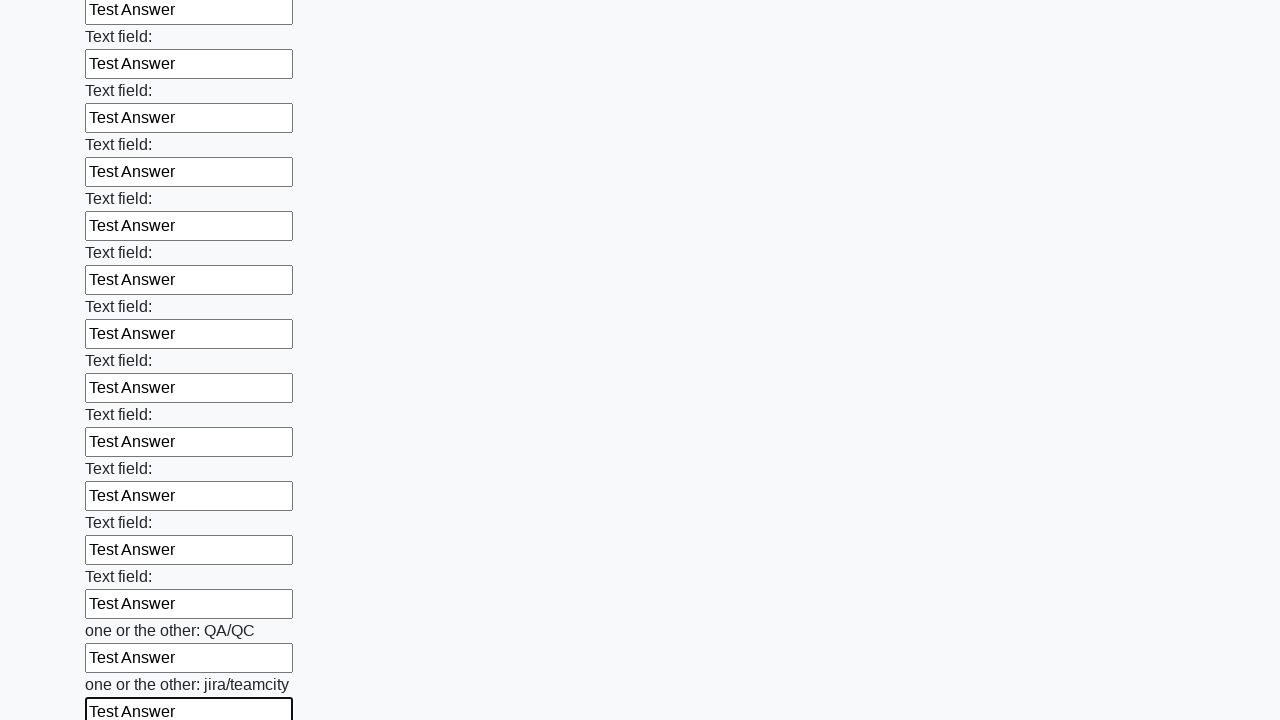

Filled input field with 'Test Answer' on input >> nth=89
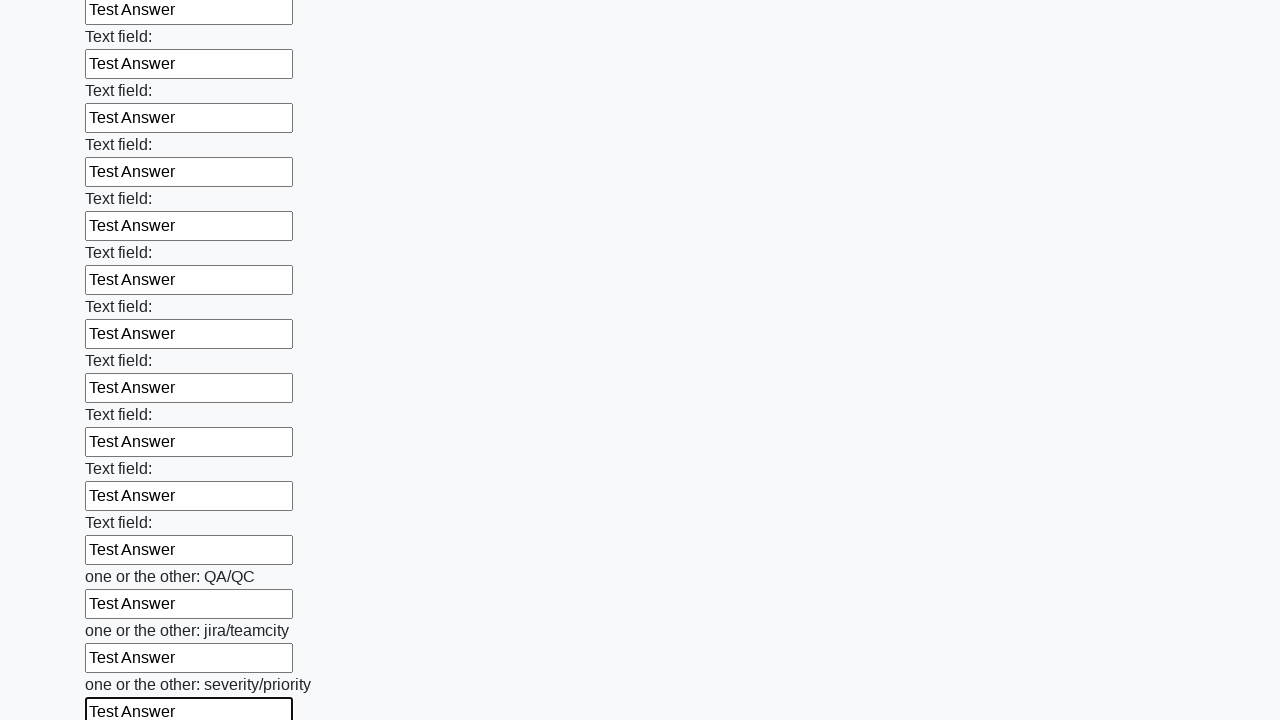

Filled input field with 'Test Answer' on input >> nth=90
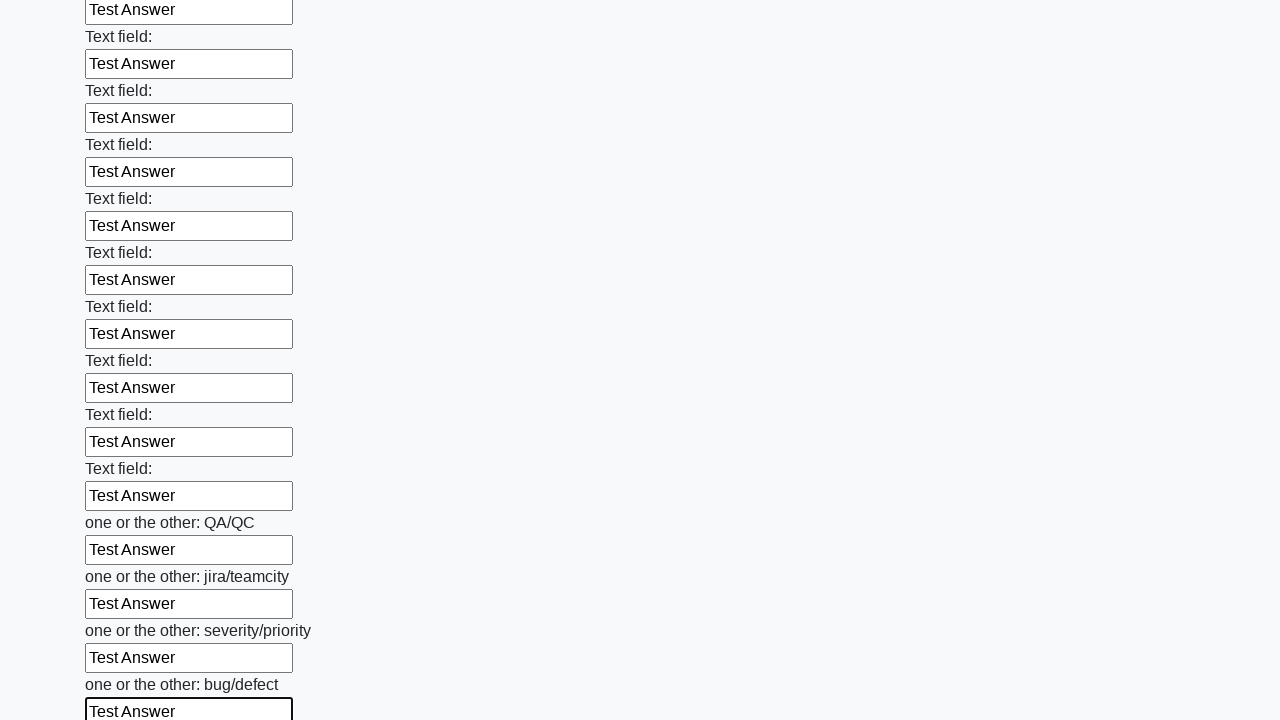

Filled input field with 'Test Answer' on input >> nth=91
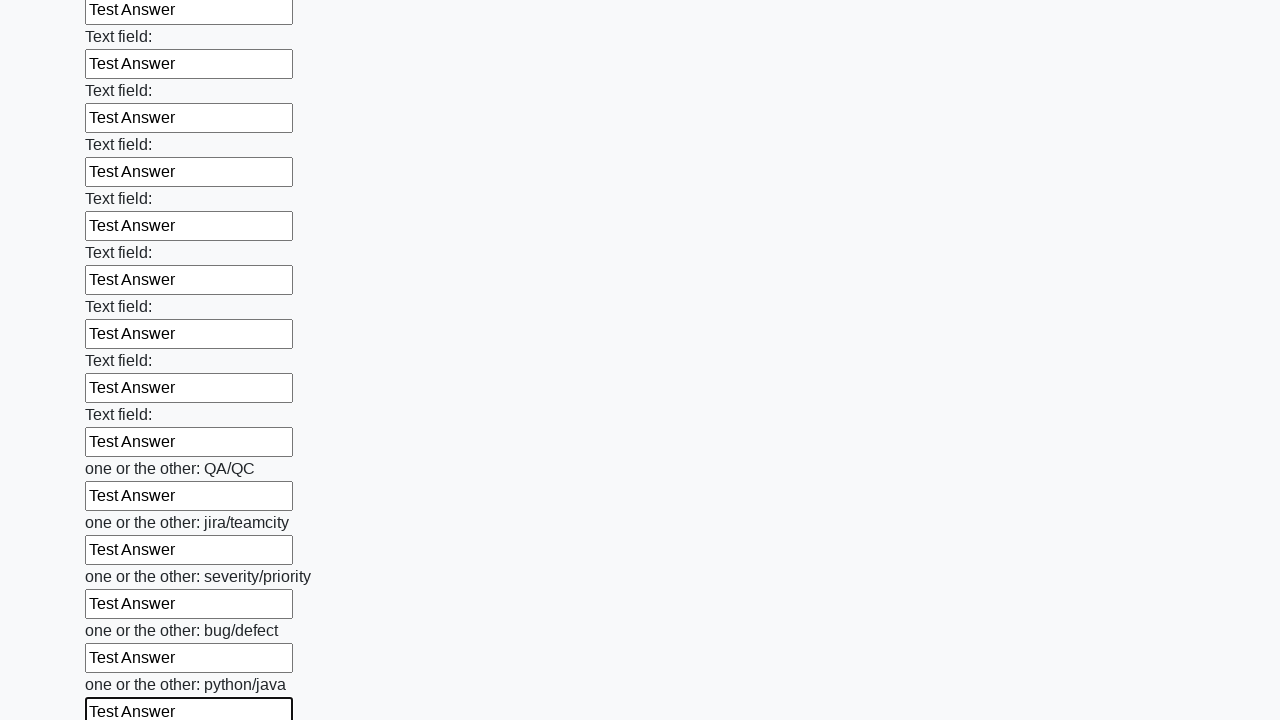

Filled input field with 'Test Answer' on input >> nth=92
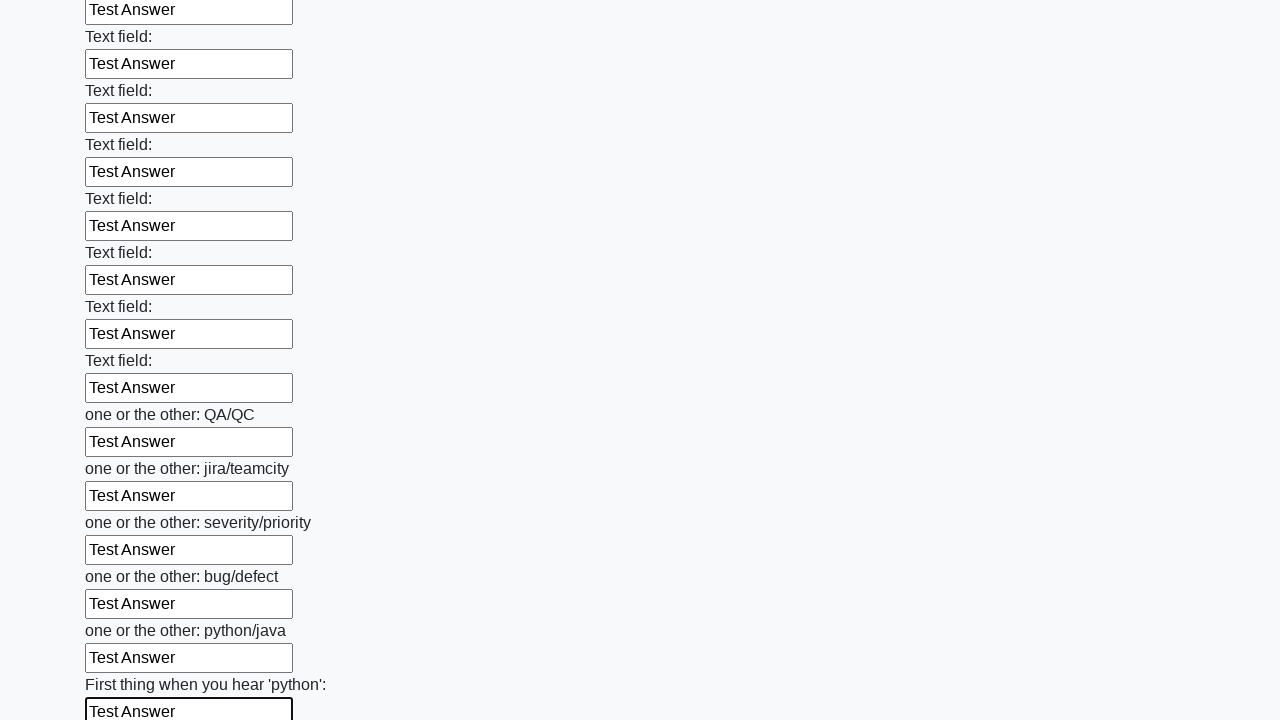

Filled input field with 'Test Answer' on input >> nth=93
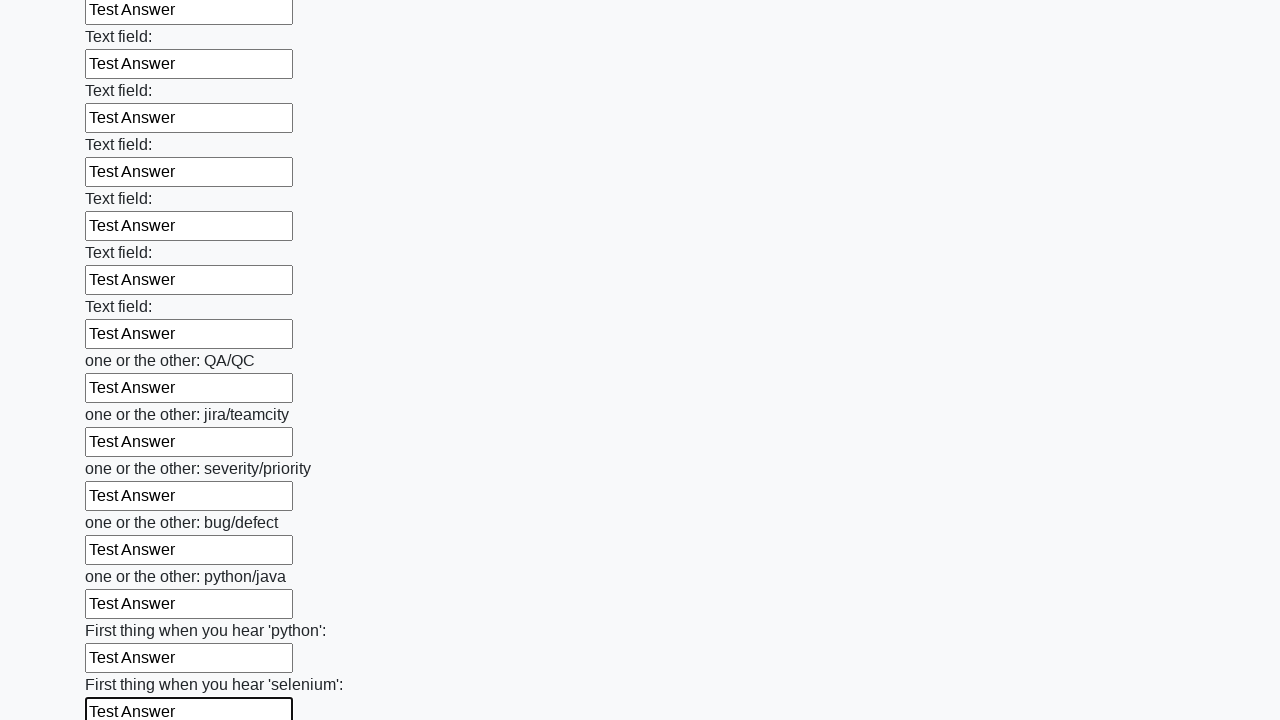

Filled input field with 'Test Answer' on input >> nth=94
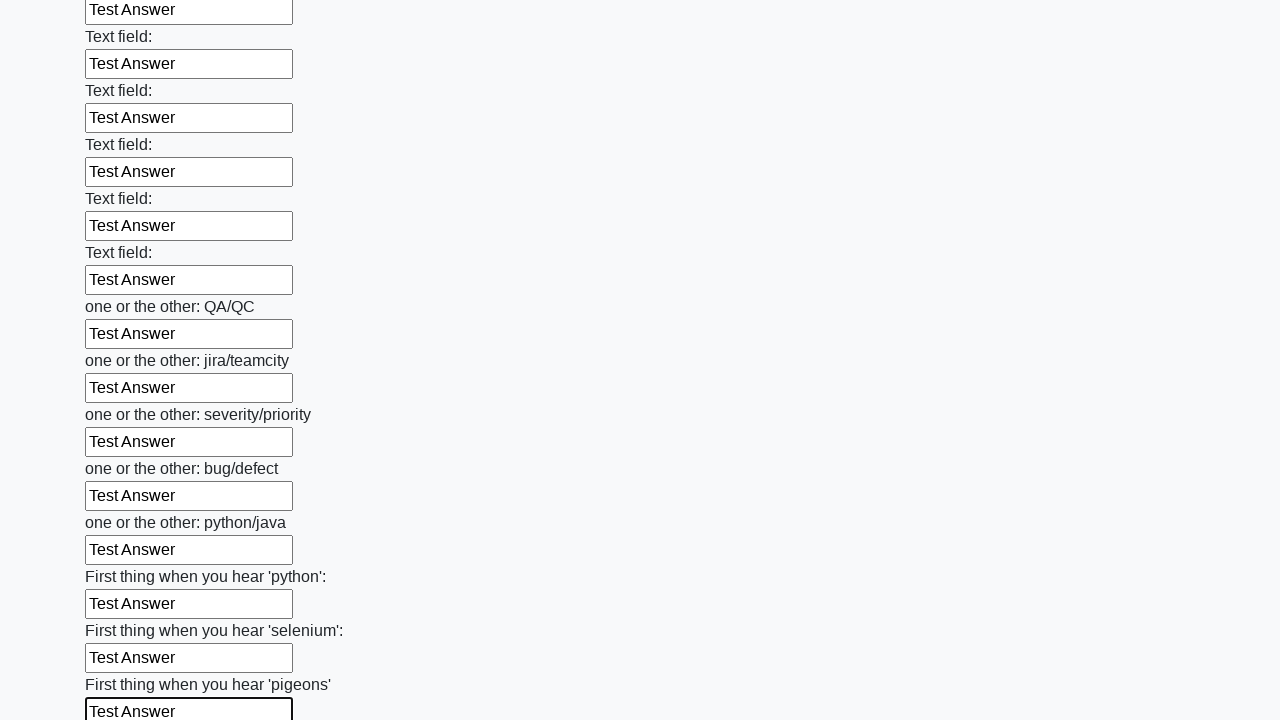

Filled input field with 'Test Answer' on input >> nth=95
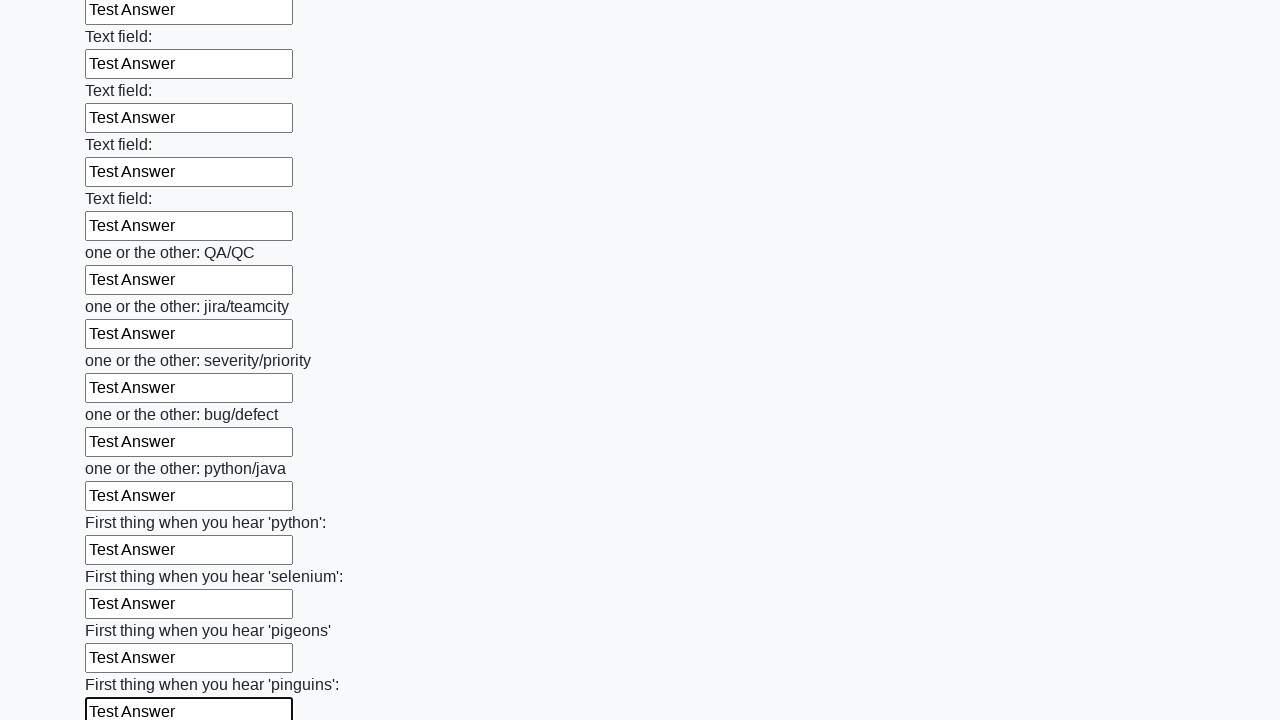

Filled input field with 'Test Answer' on input >> nth=96
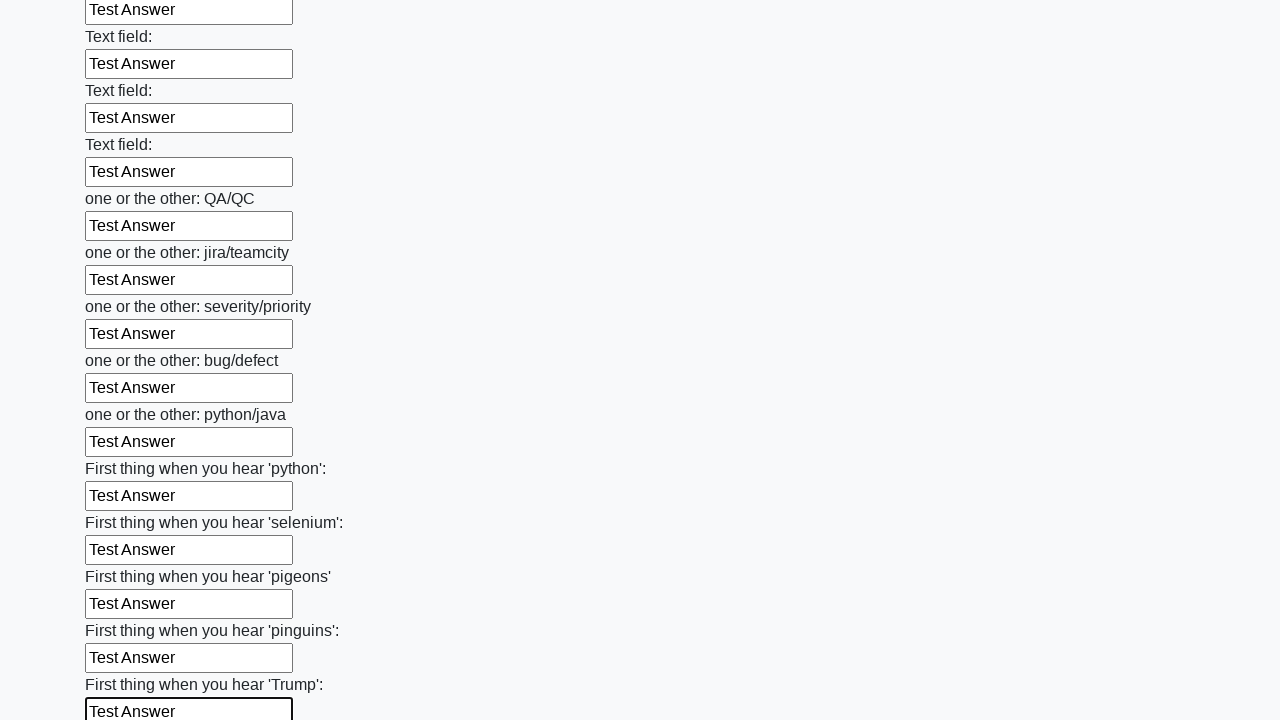

Filled input field with 'Test Answer' on input >> nth=97
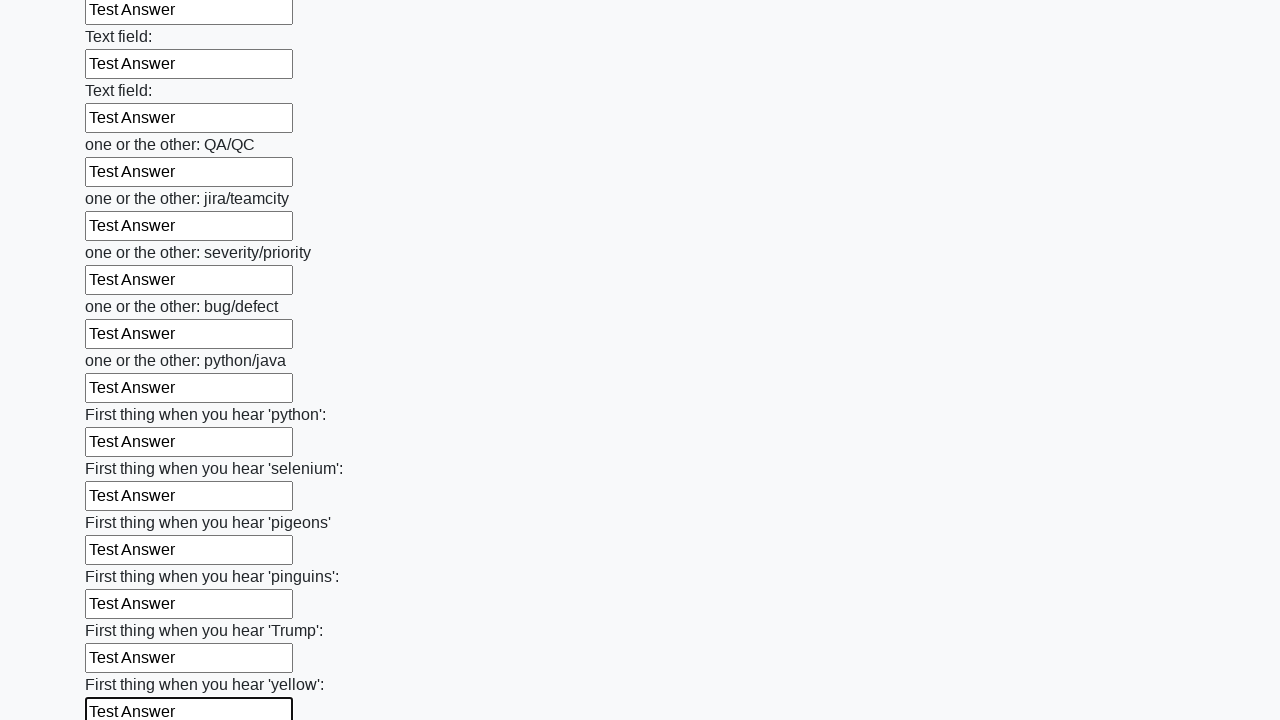

Filled input field with 'Test Answer' on input >> nth=98
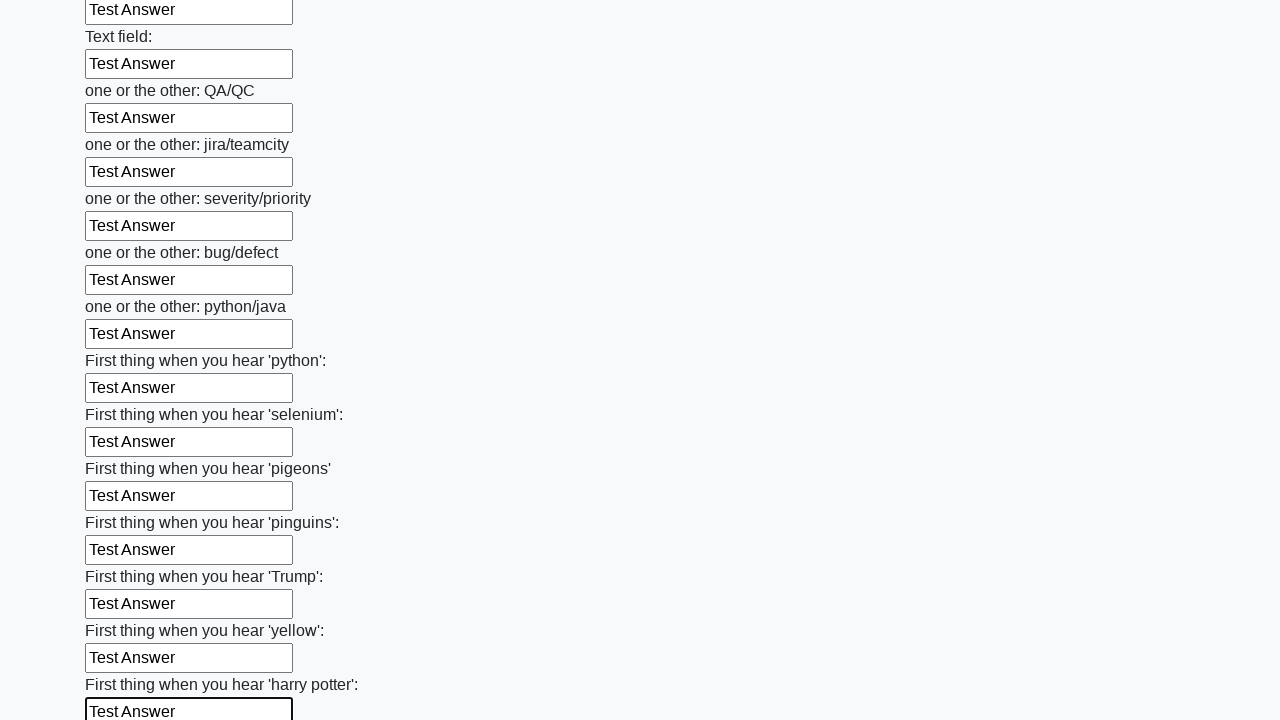

Filled input field with 'Test Answer' on input >> nth=99
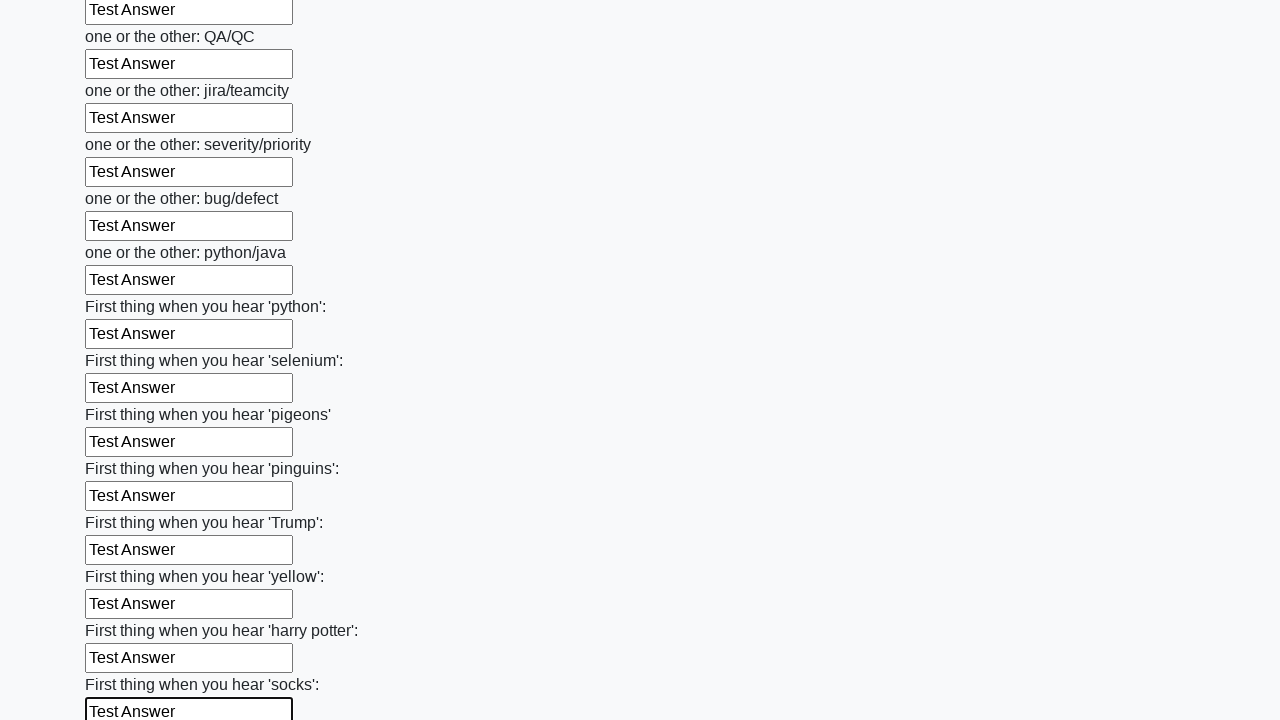

Clicked submit button to submit the form at (123, 611) on button.btn
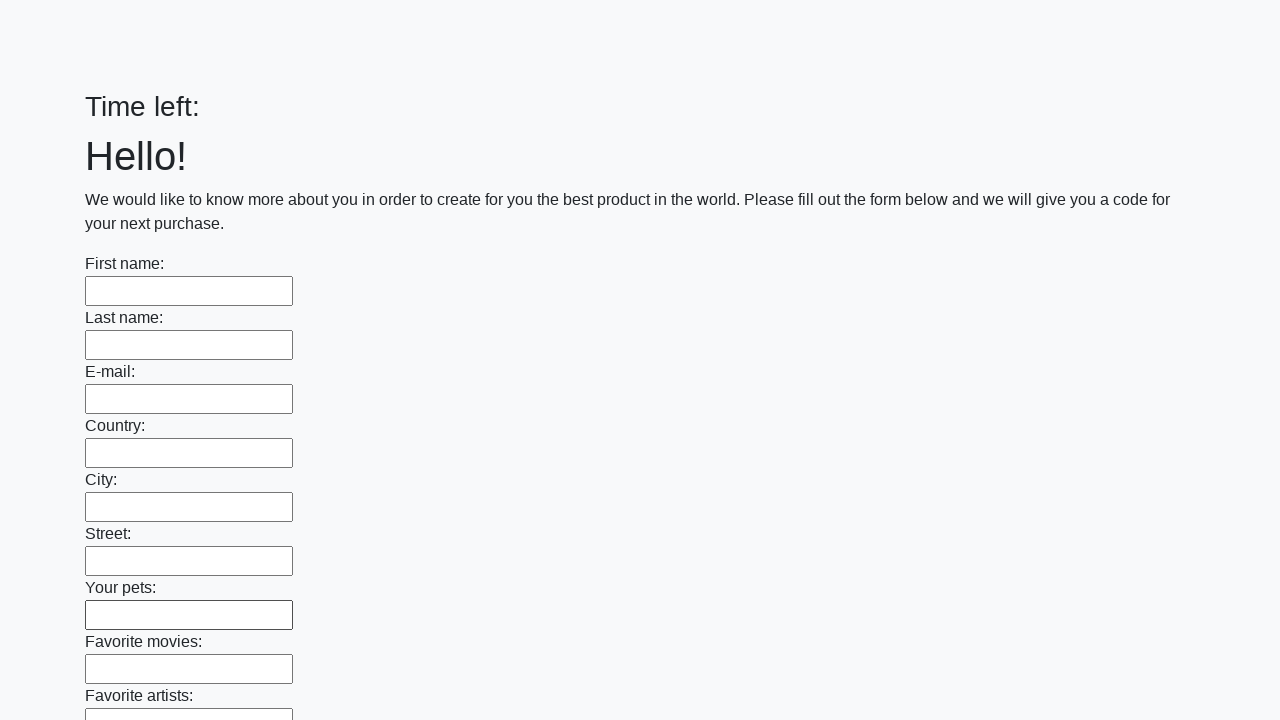

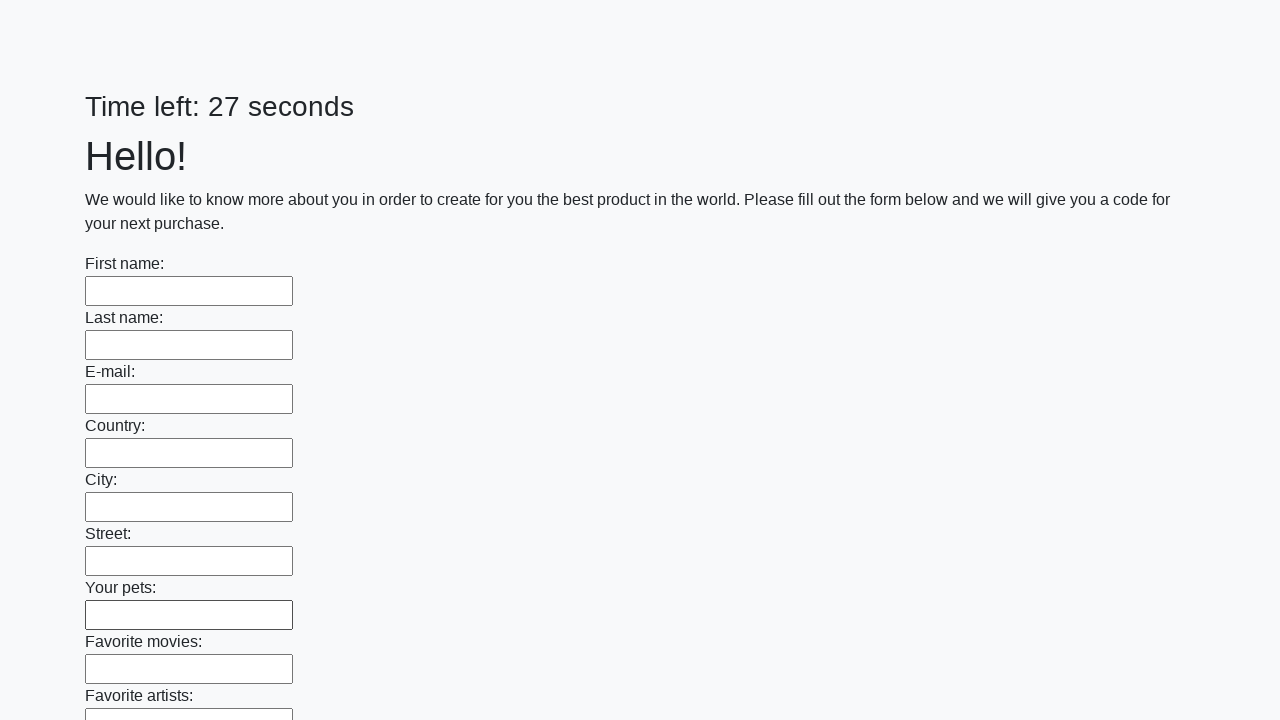